Tests clicking on annotation links and 3D viewer links (MRI, Nissl, and Gray scale views) for all 5 specimens, verifying each opens in a new tab

Starting URL: https://brainportal.humanbrain.in/

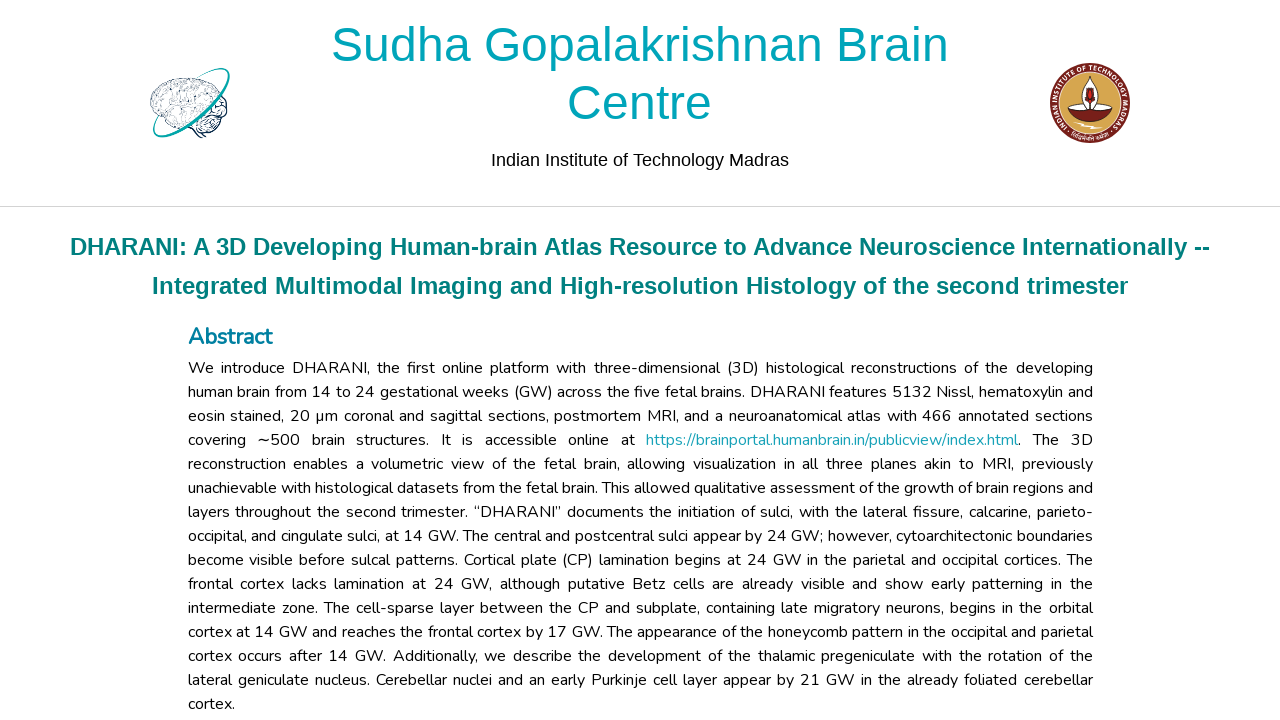

Waited 5 seconds for page to fully load
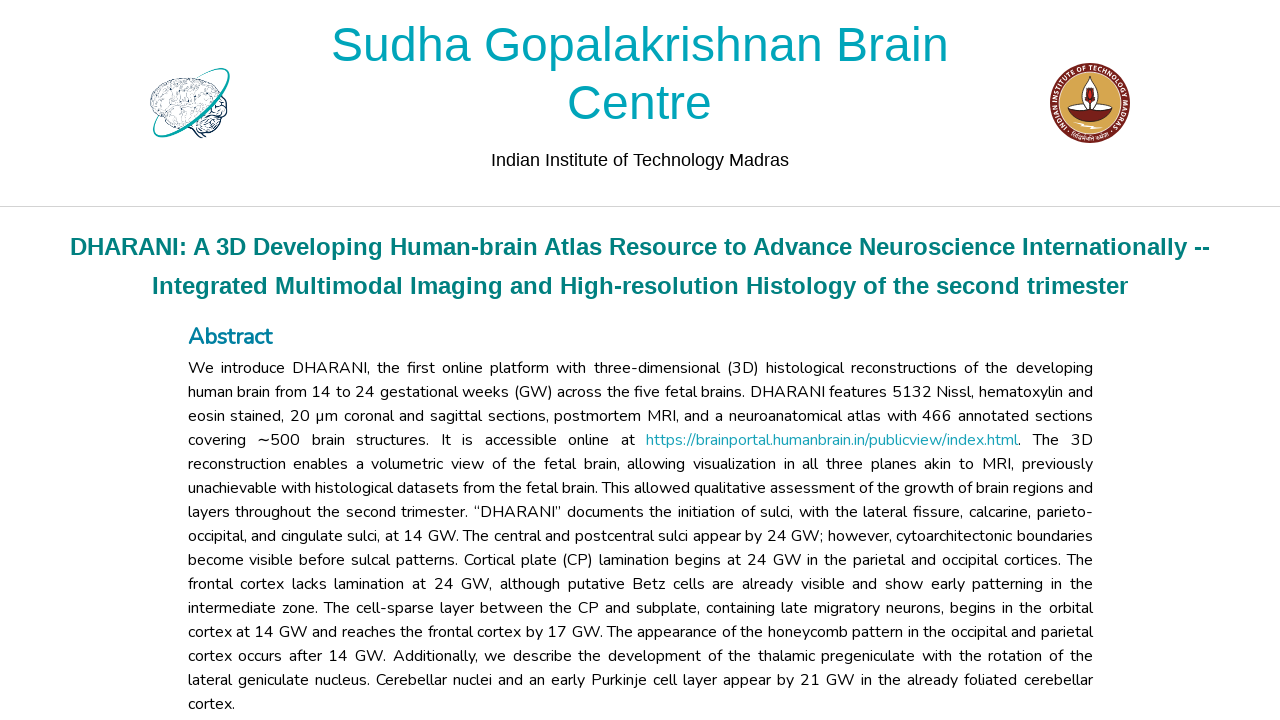

Waited for Specimen 1 Annotation Link to be visible
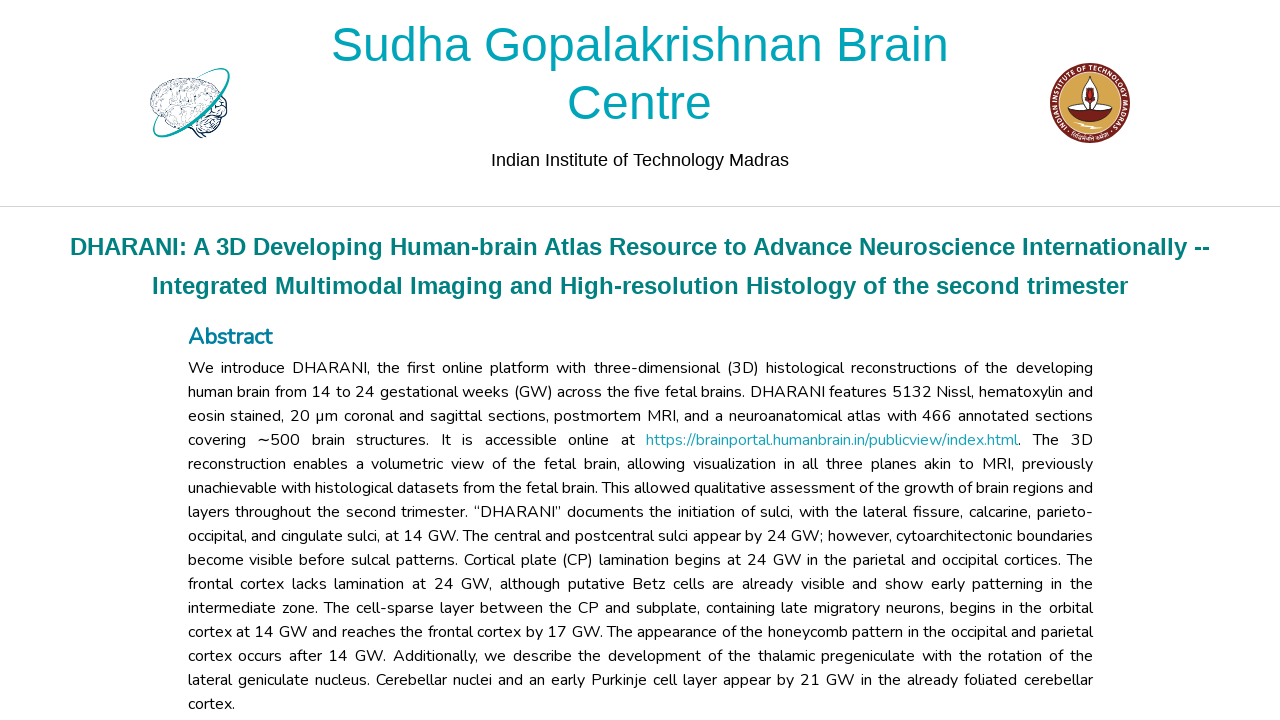

Clicked on Specimen 1 Annotation Link at (718, 360) on a[href='/code/2dviewer/annotation/public?data=0']
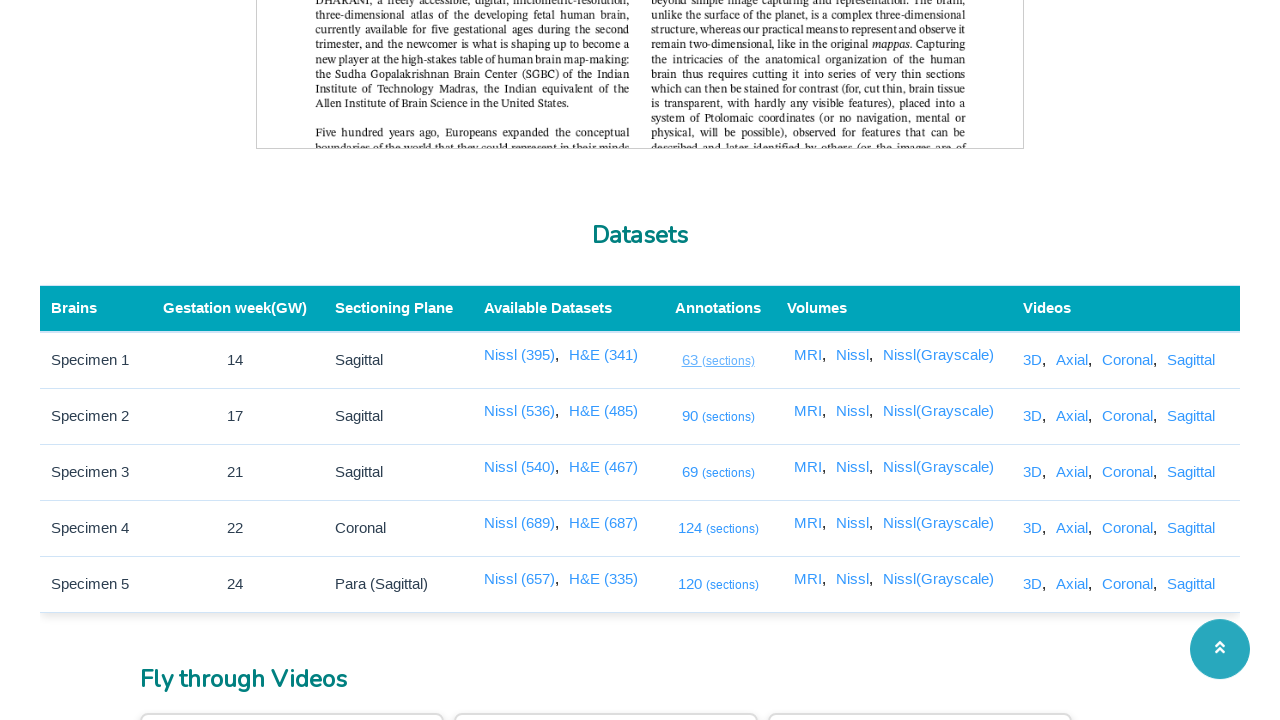

New tab opened for Specimen 1 Annotation Link, title: SGBC - IITM
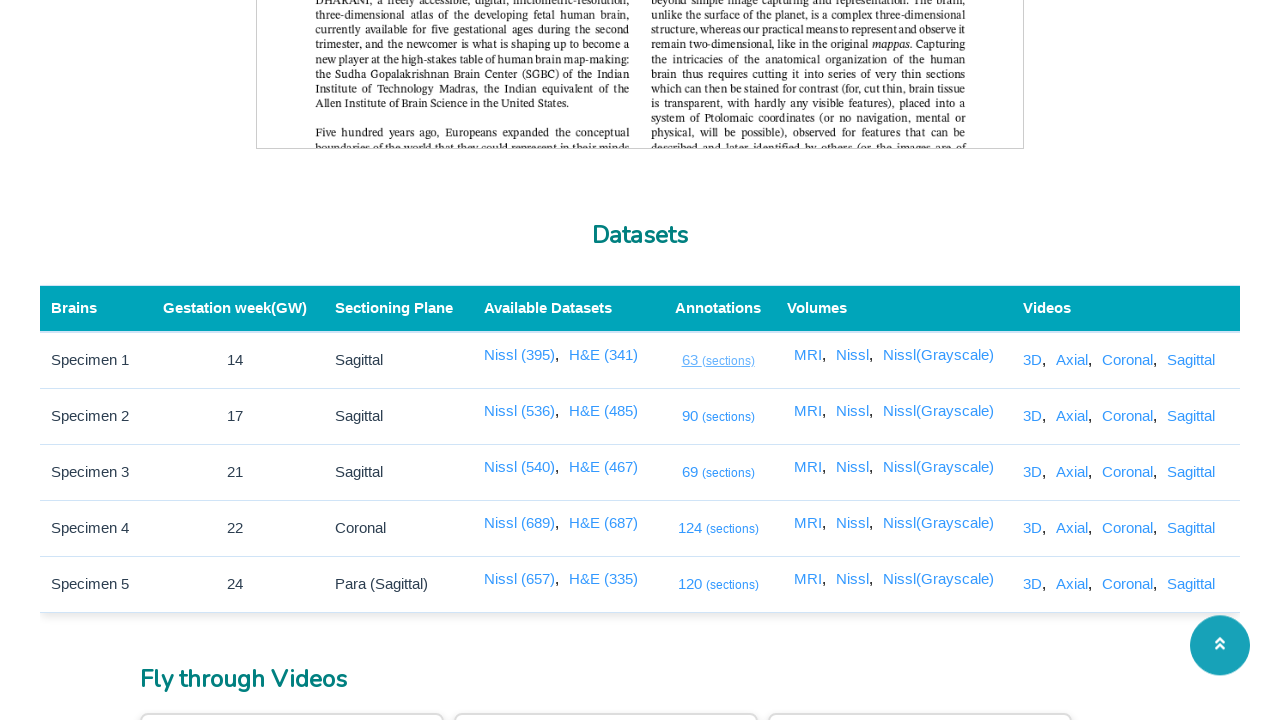

Closed new tab for Specimen 1 Annotation Link
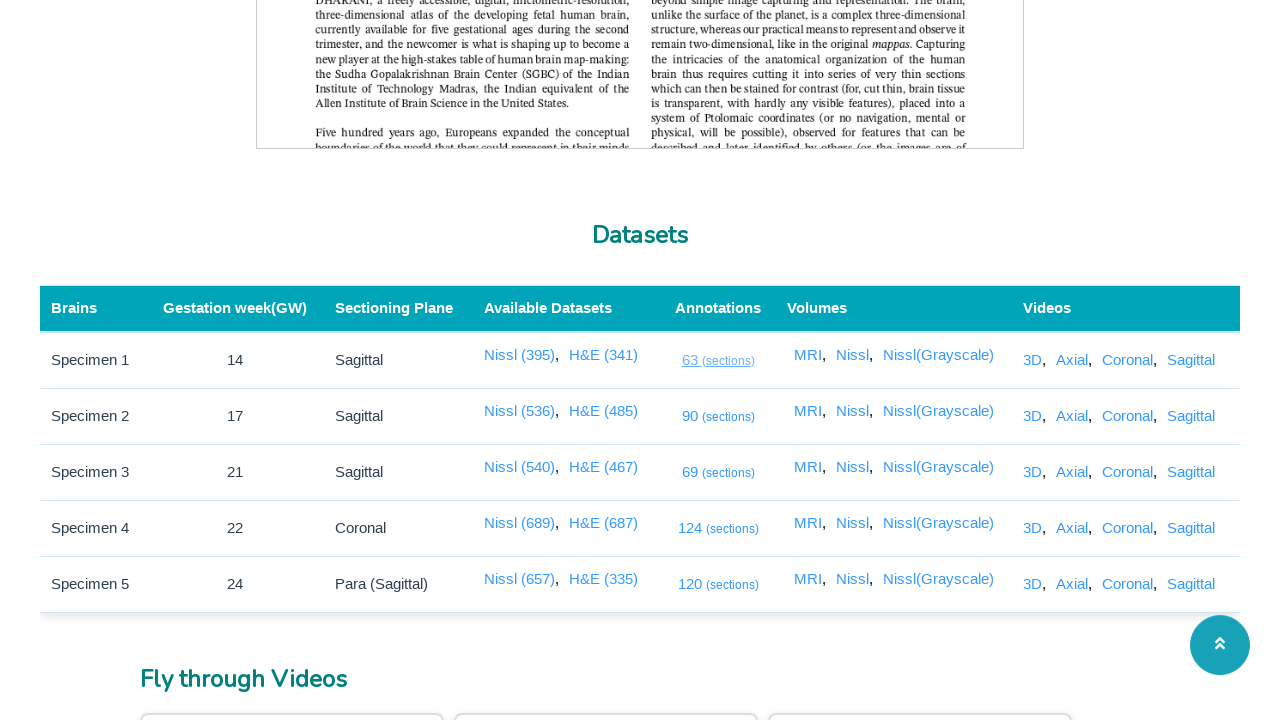

Waited for Specimen 2 Annotation Link to be visible
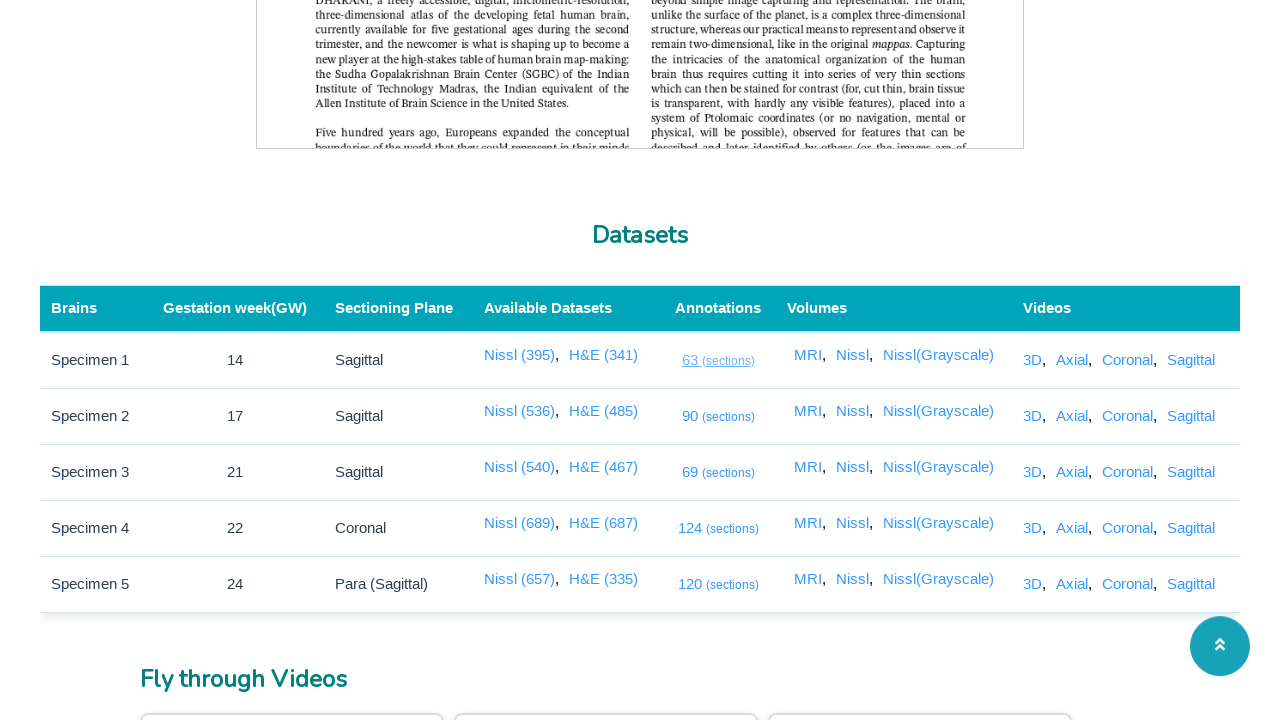

Clicked on Specimen 2 Annotation Link at (718, 416) on a[href='/code/2dviewer/annotation/public?data=1']
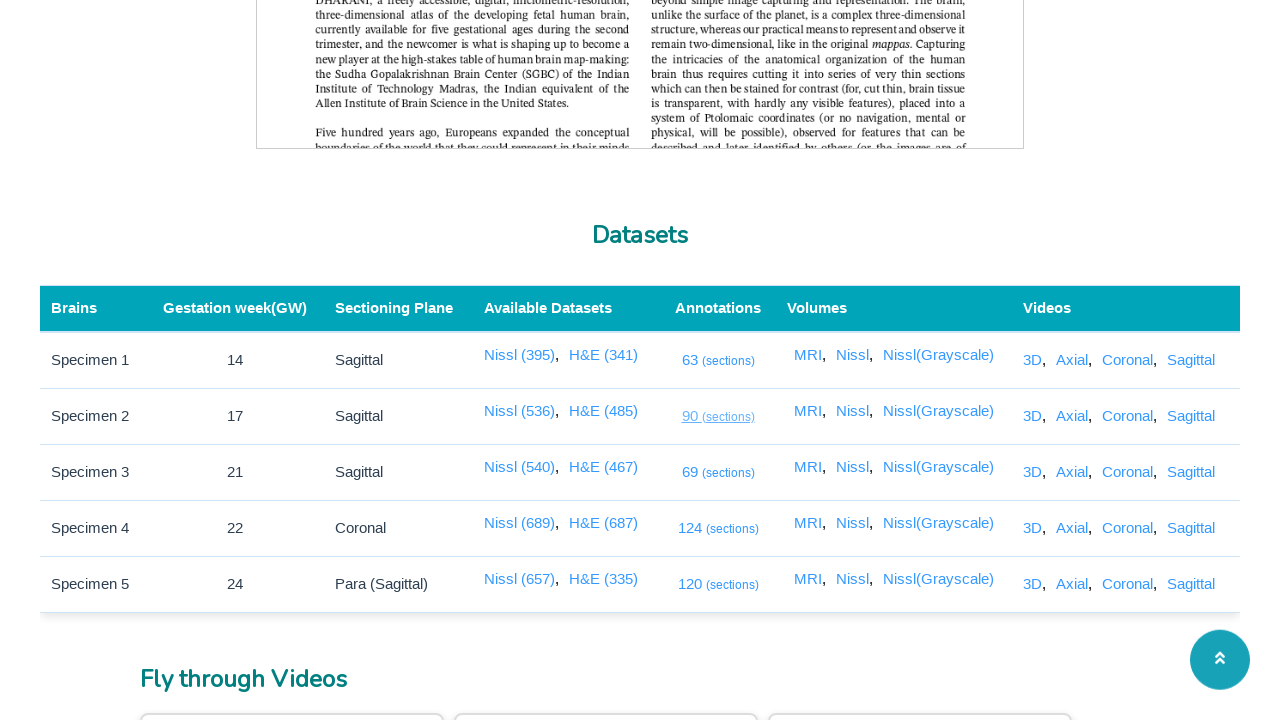

New tab opened for Specimen 2 Annotation Link, title: SGBC - IITM
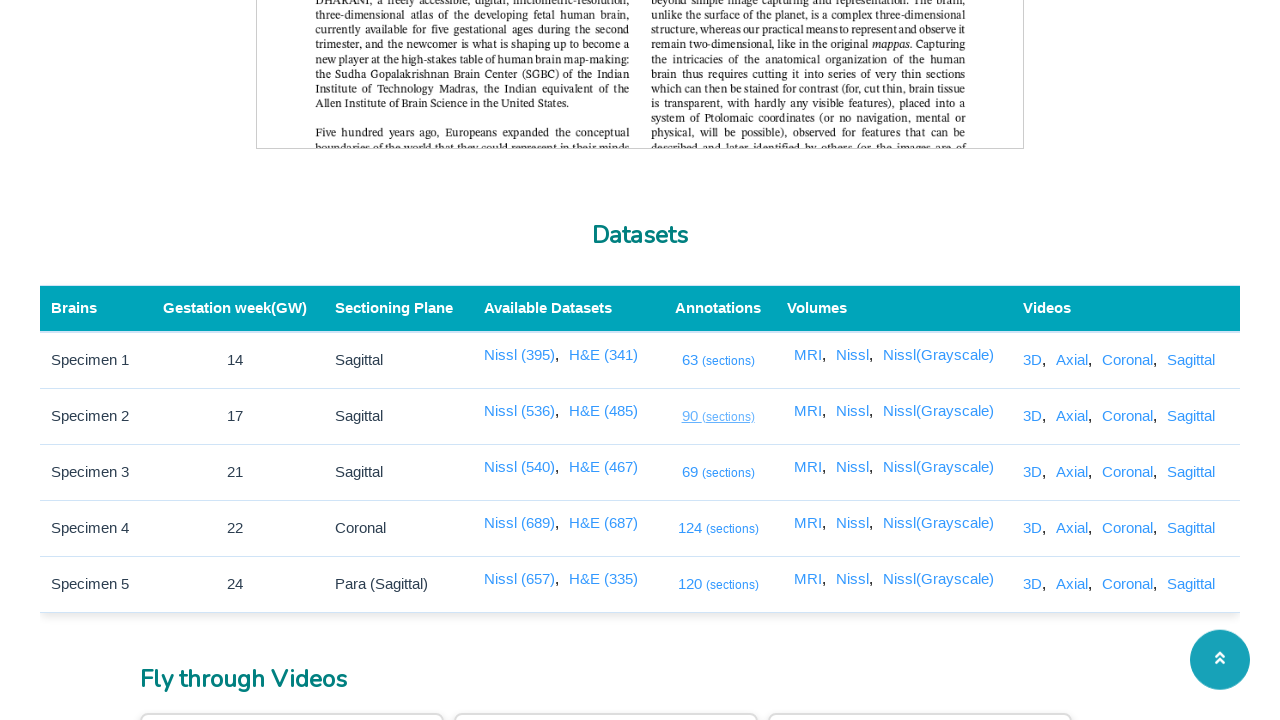

Closed new tab for Specimen 2 Annotation Link
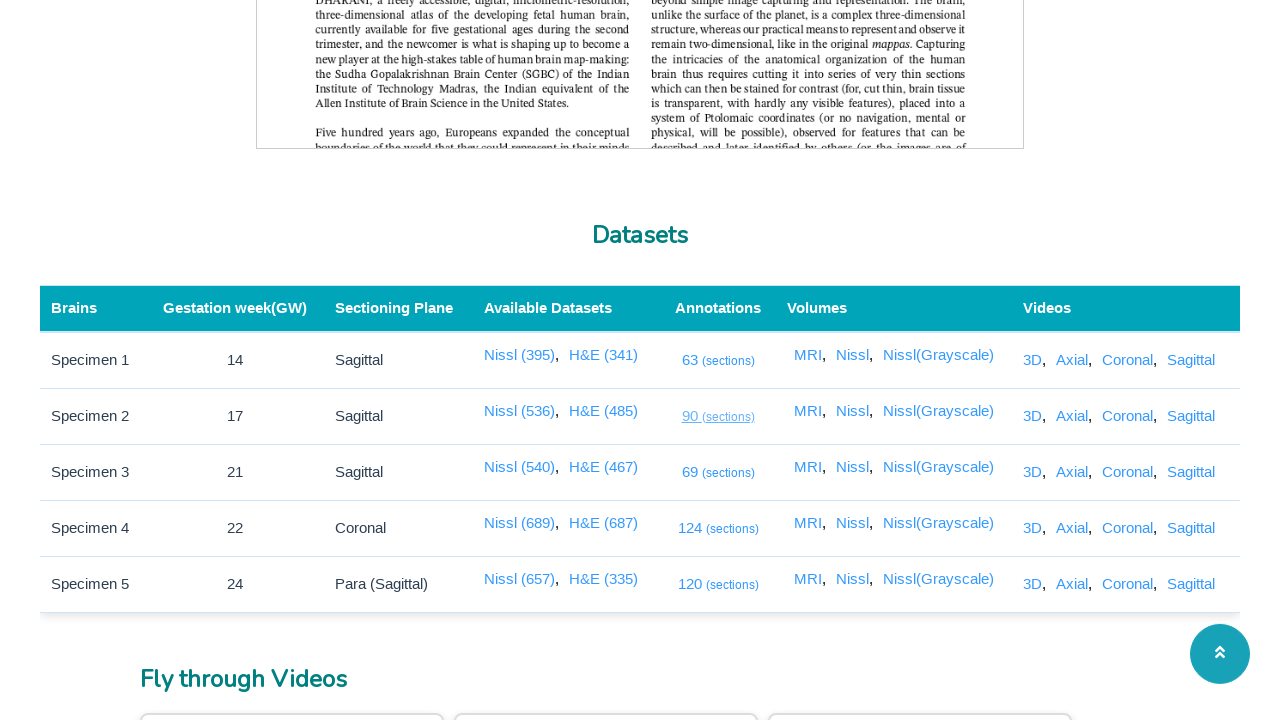

Waited for Specimen 3 Annotation Link to be visible
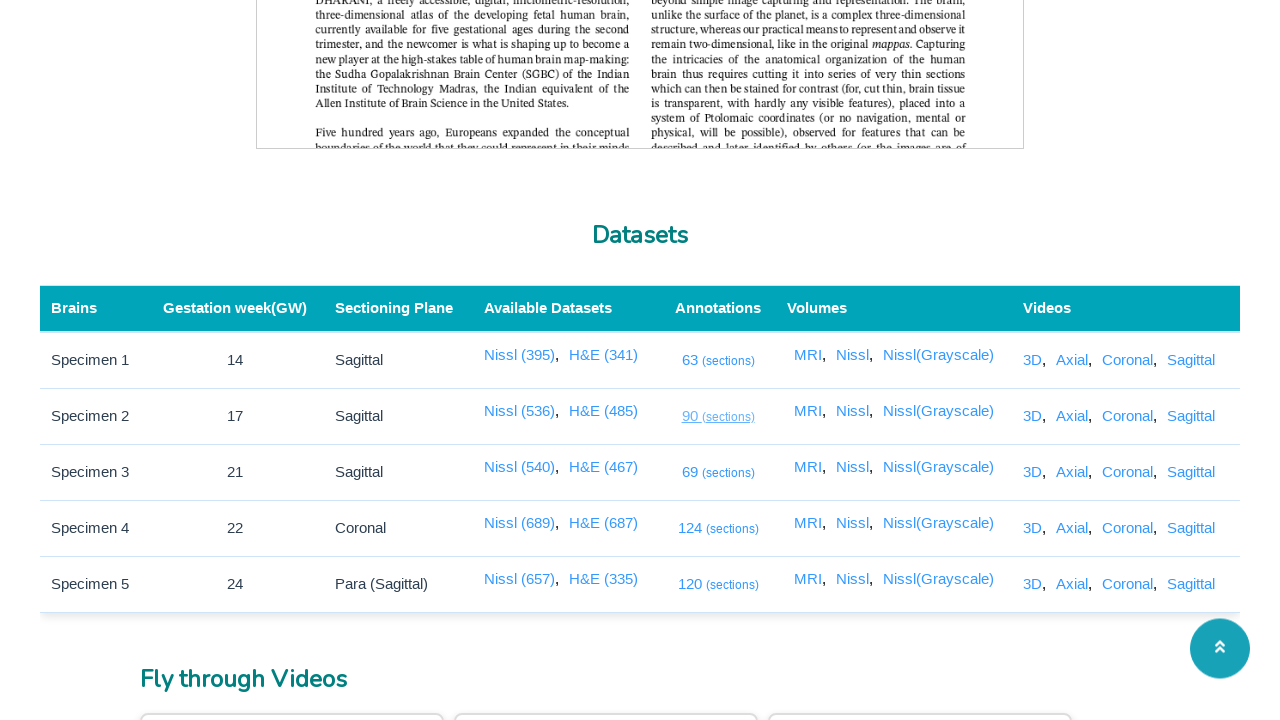

Clicked on Specimen 3 Annotation Link at (718, 472) on a[href='/code/2dviewer/annotation/public?data=2']
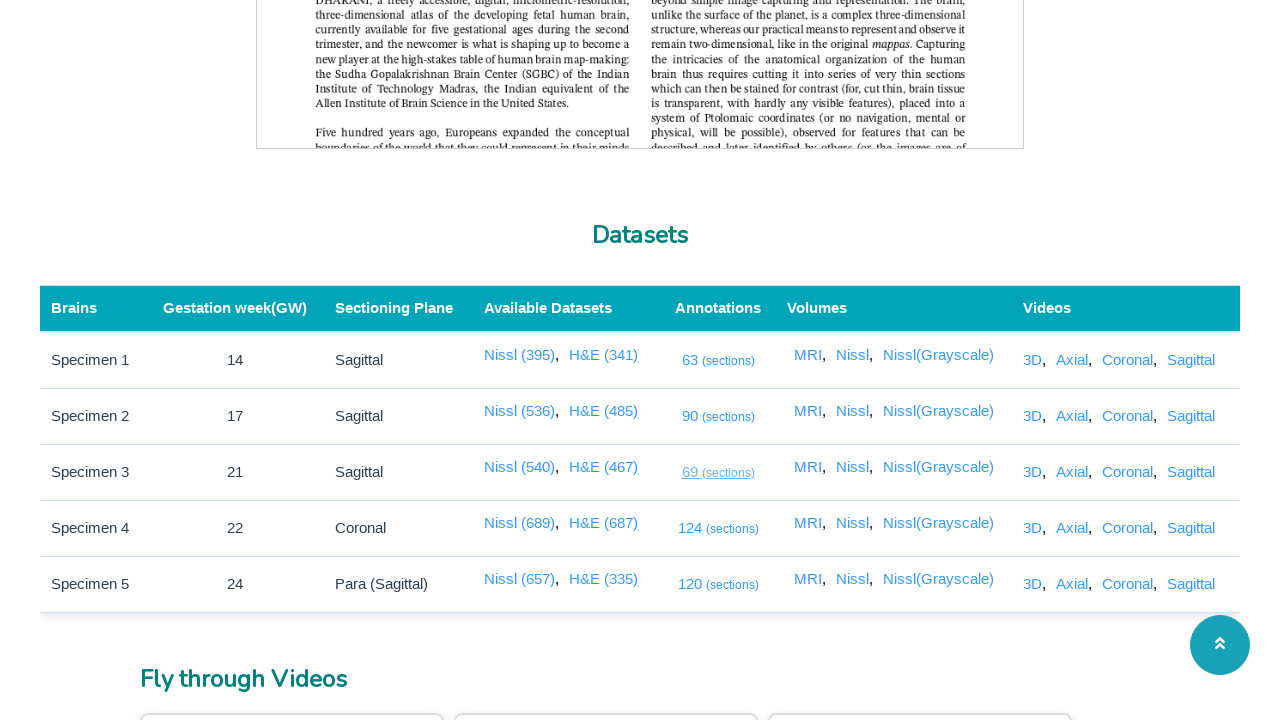

New tab opened for Specimen 3 Annotation Link, title: SGBC - IITM
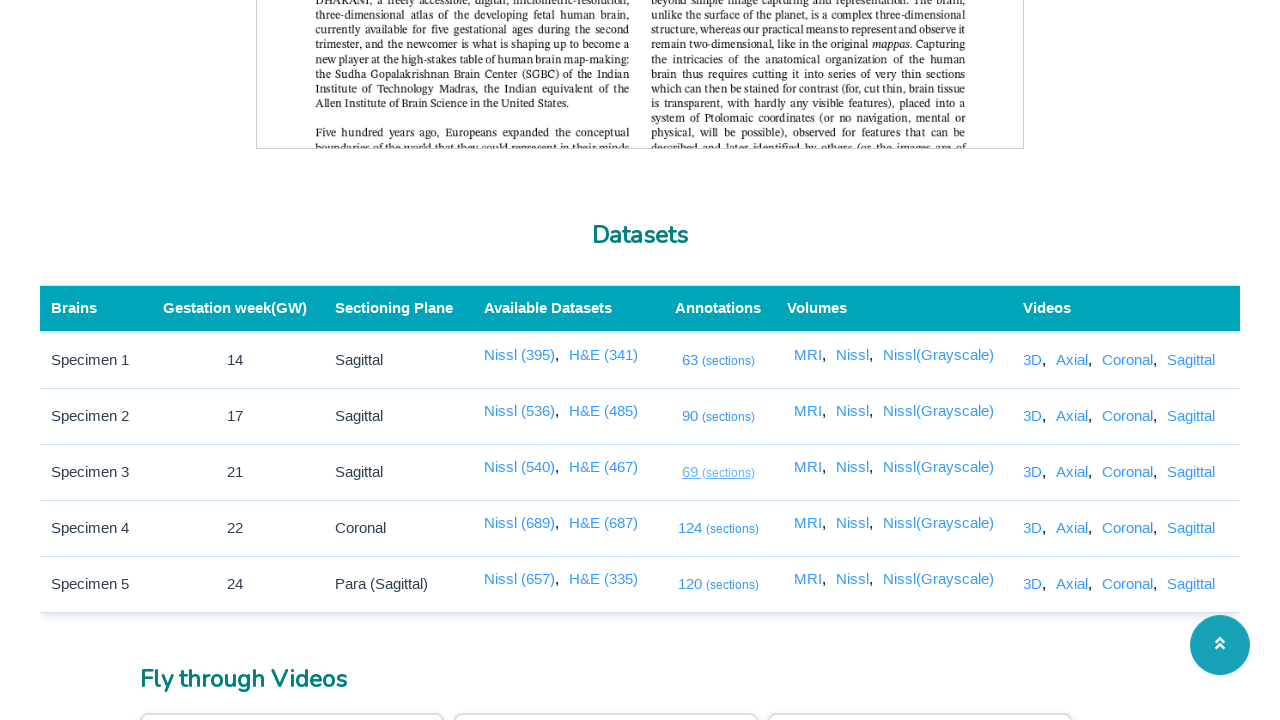

Closed new tab for Specimen 3 Annotation Link
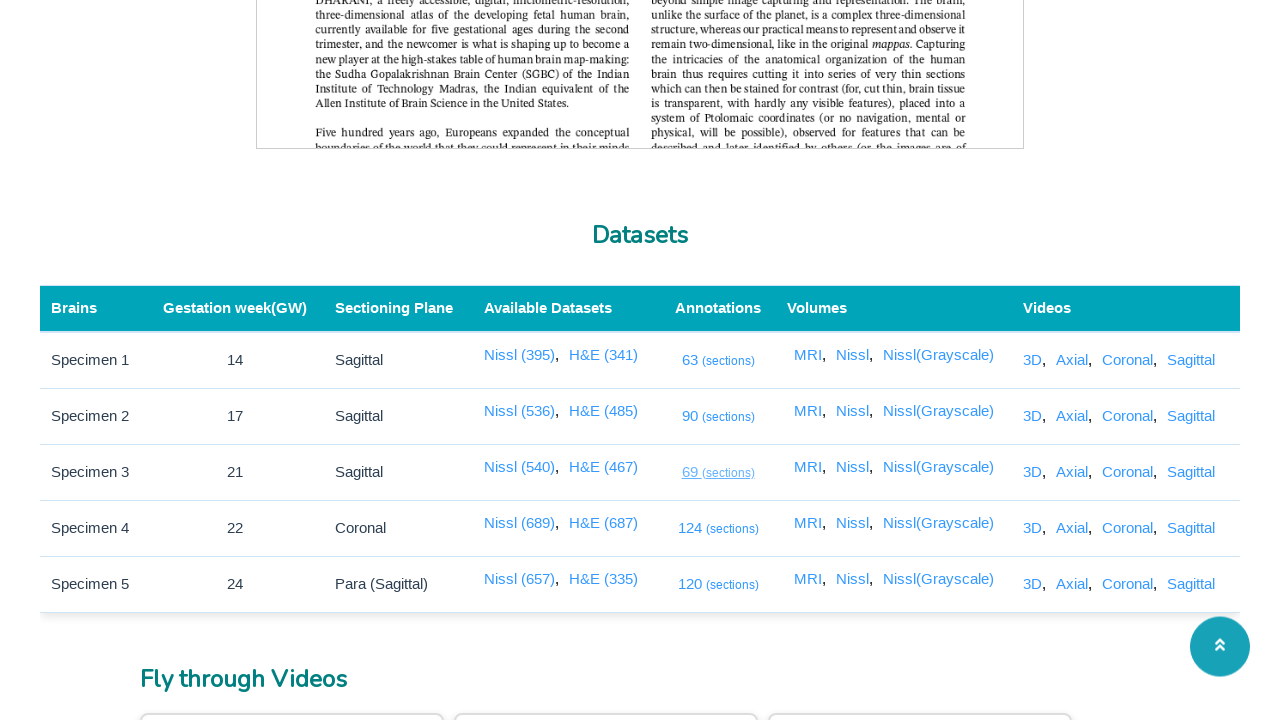

Waited for Specimen 4 Annotation Link to be visible
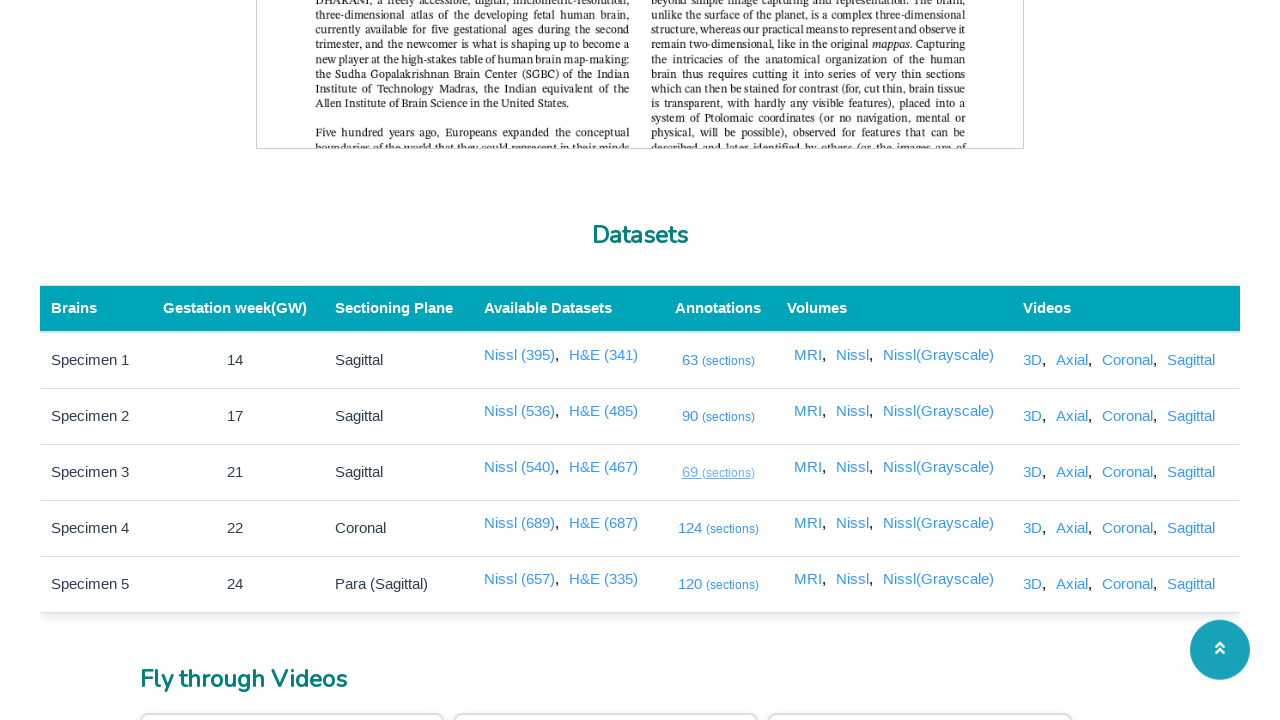

Clicked on Specimen 4 Annotation Link at (718, 528) on a[href='/code/2dviewer/annotation/public?data=3']
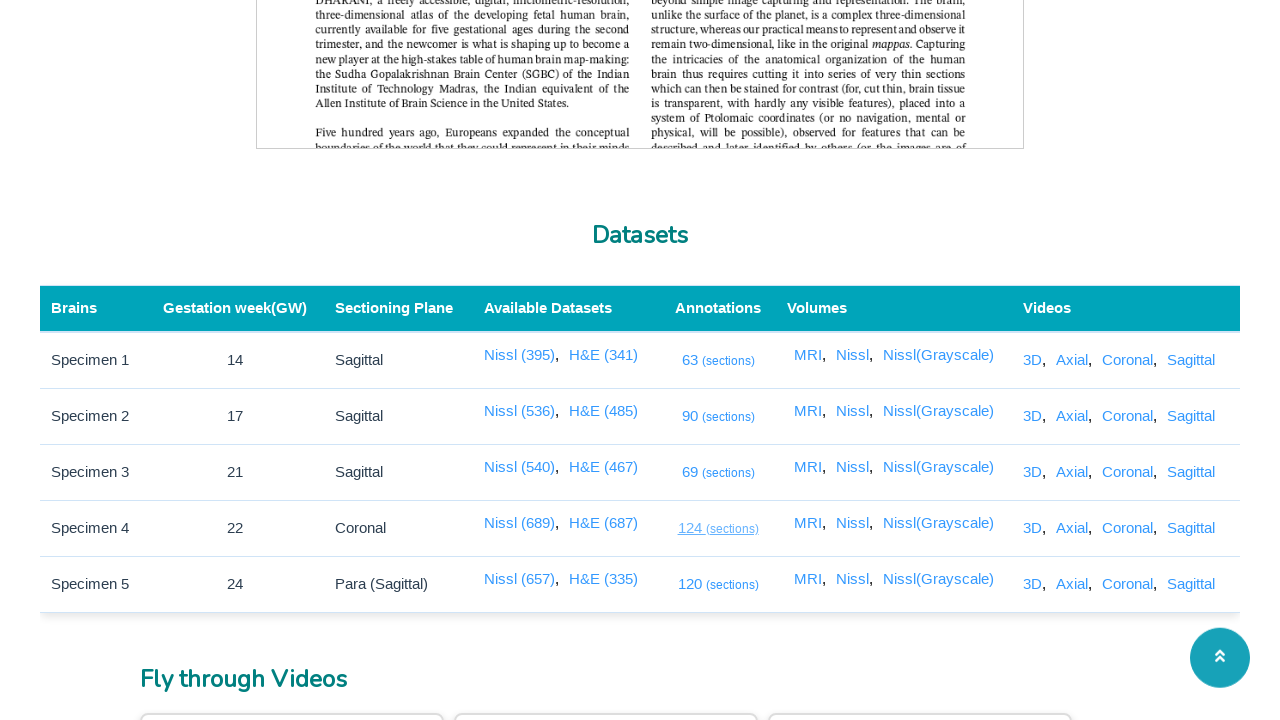

New tab opened for Specimen 4 Annotation Link, title: SGBC - IITM
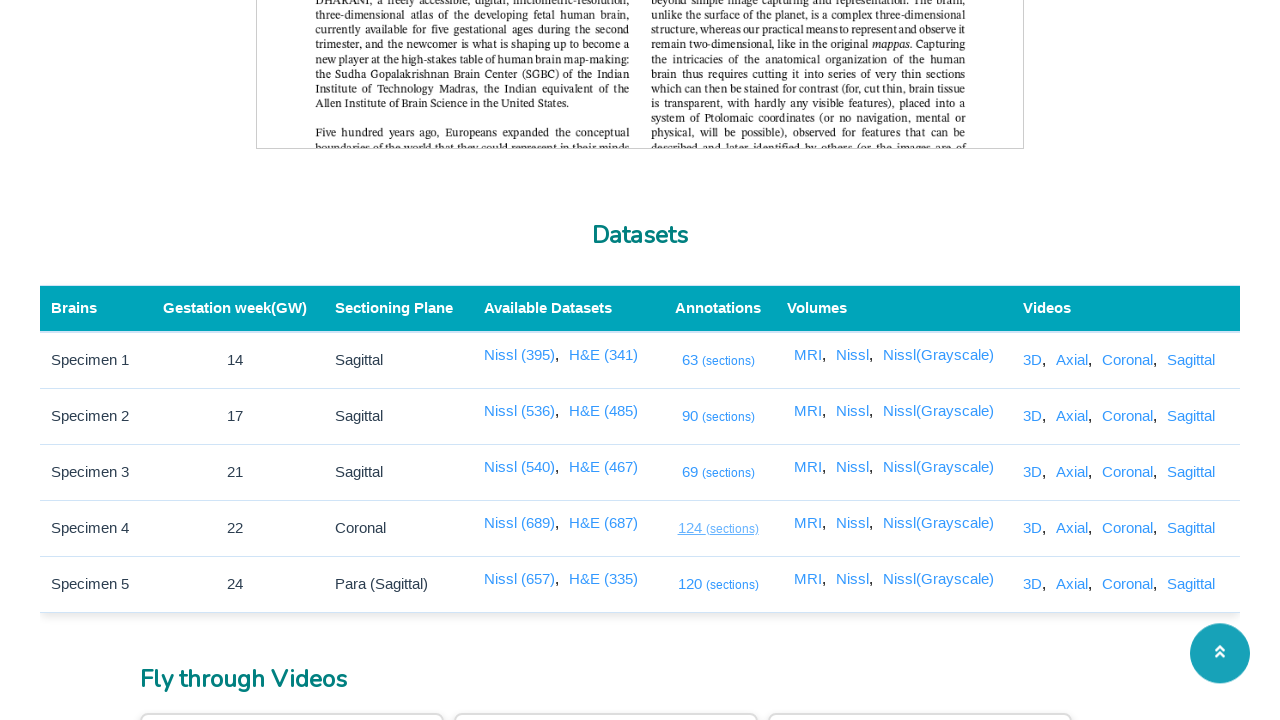

Closed new tab for Specimen 4 Annotation Link
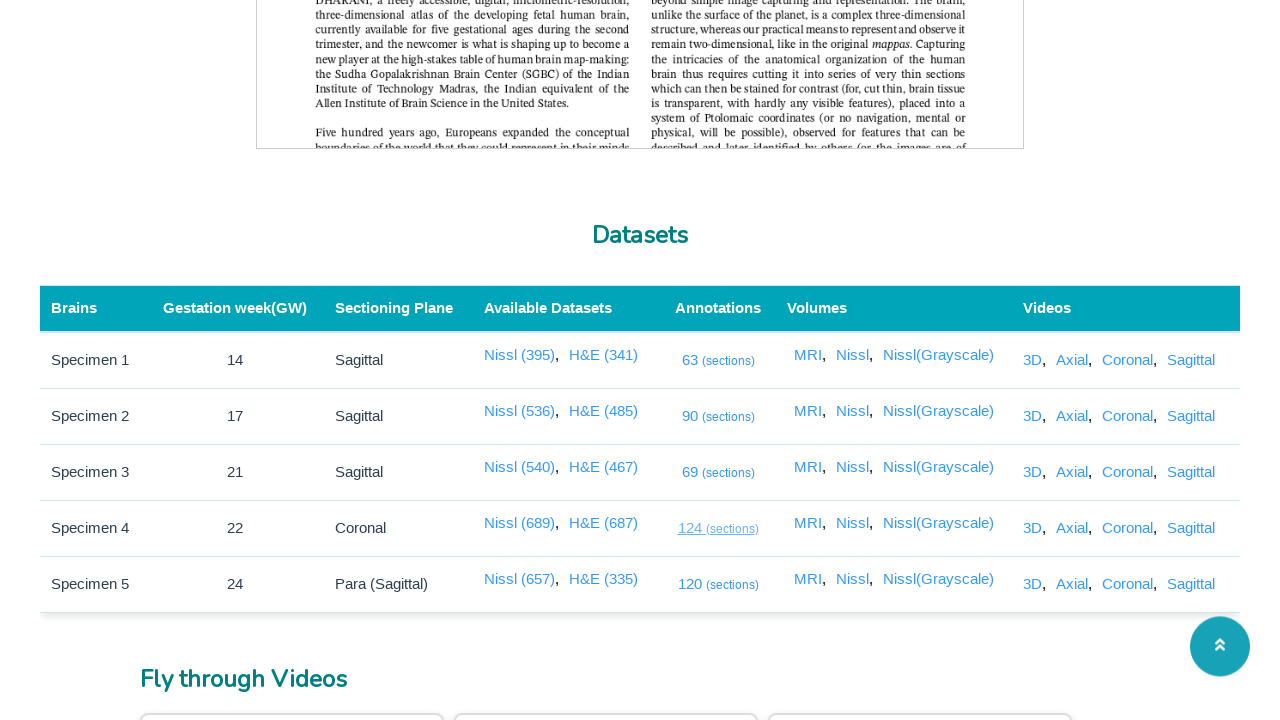

Waited for Specimen 5 Annotation Link to be visible
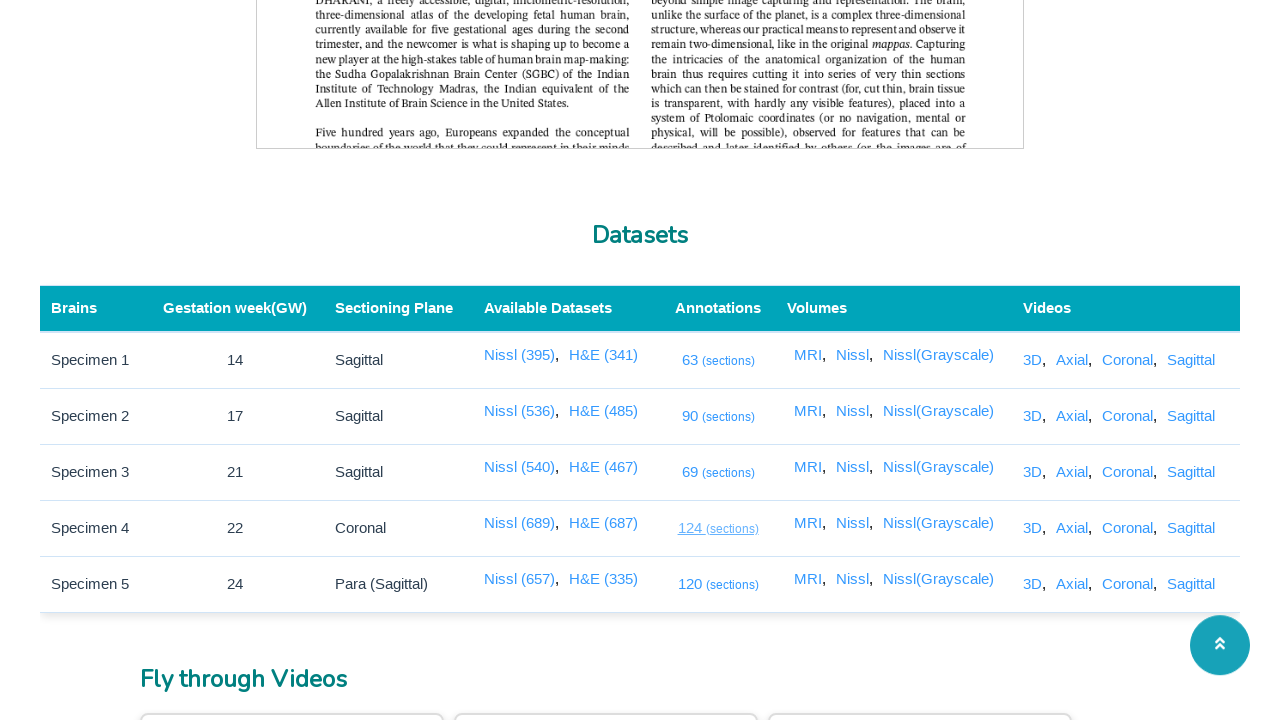

Clicked on Specimen 5 Annotation Link at (718, 584) on a[href='/code/2dviewer/annotation/public?data=4']
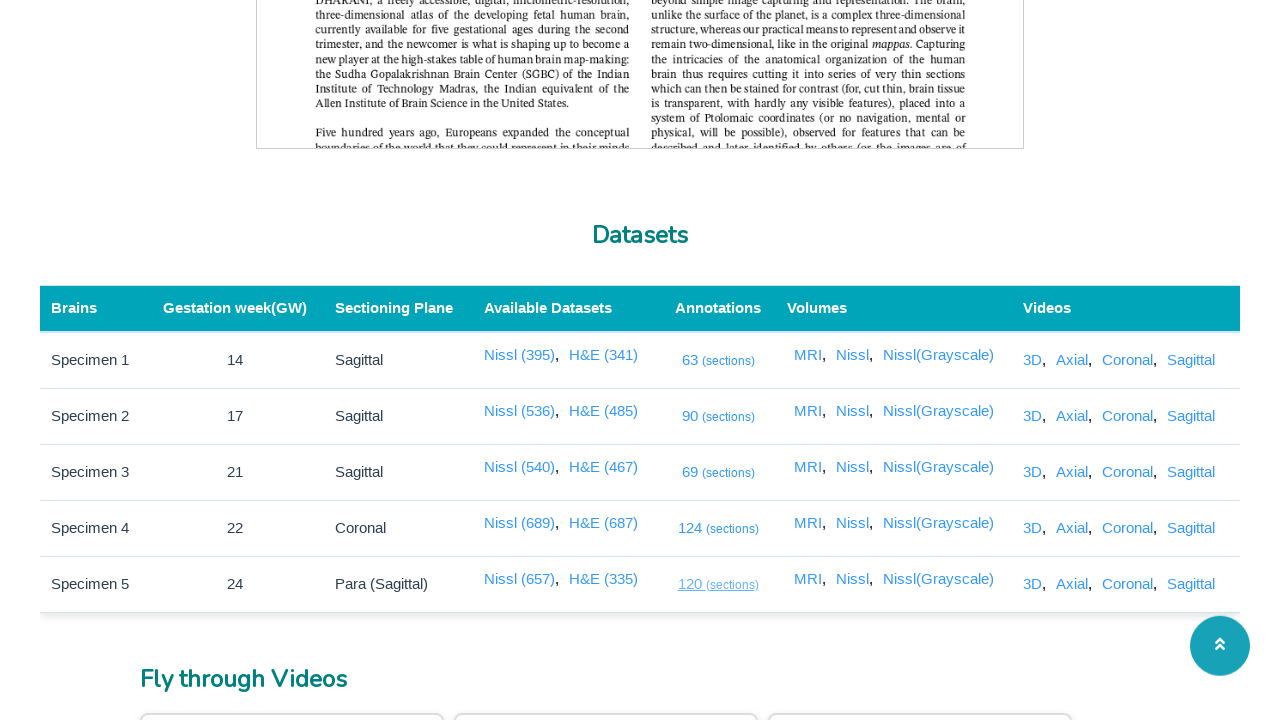

New tab opened for Specimen 5 Annotation Link, title: SGBC - IITM
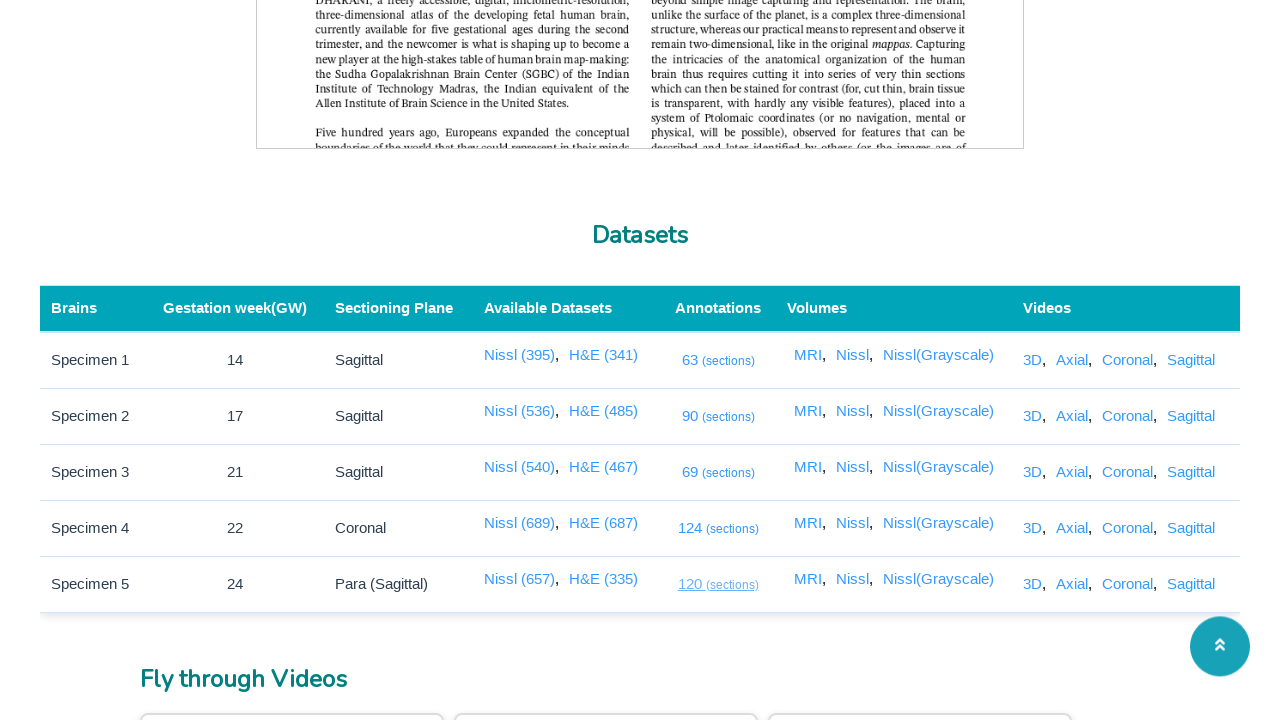

Closed new tab for Specimen 5 Annotation Link
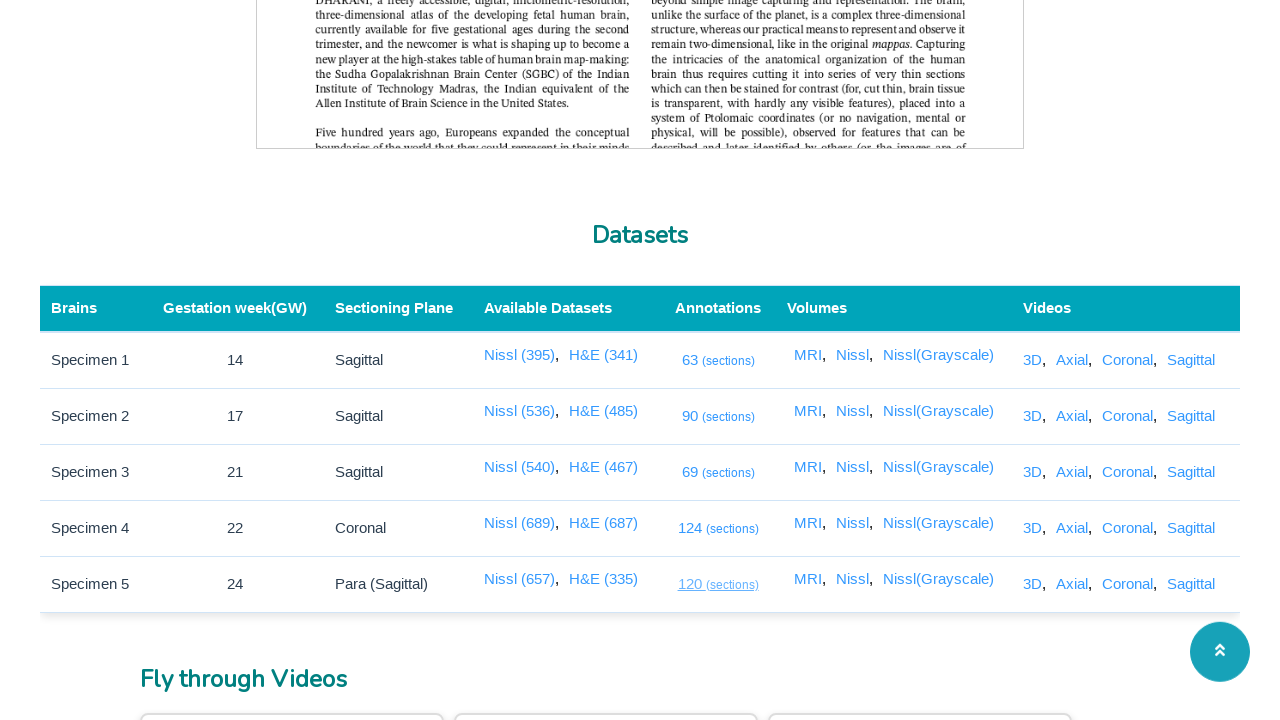

Waited for MRI View 1 Link to be visible
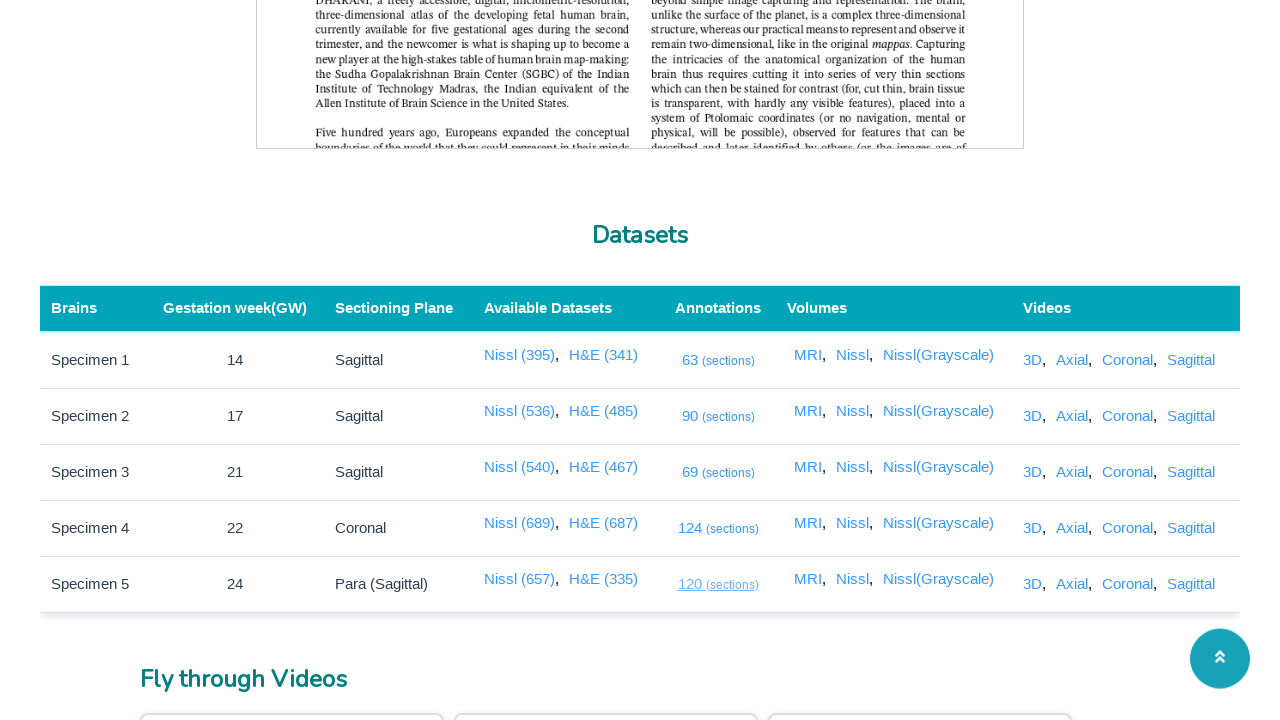

Clicked on MRI View 1 Link at (810, 355) on a[href='/3dviewer/index.html?data=0&view=mri']
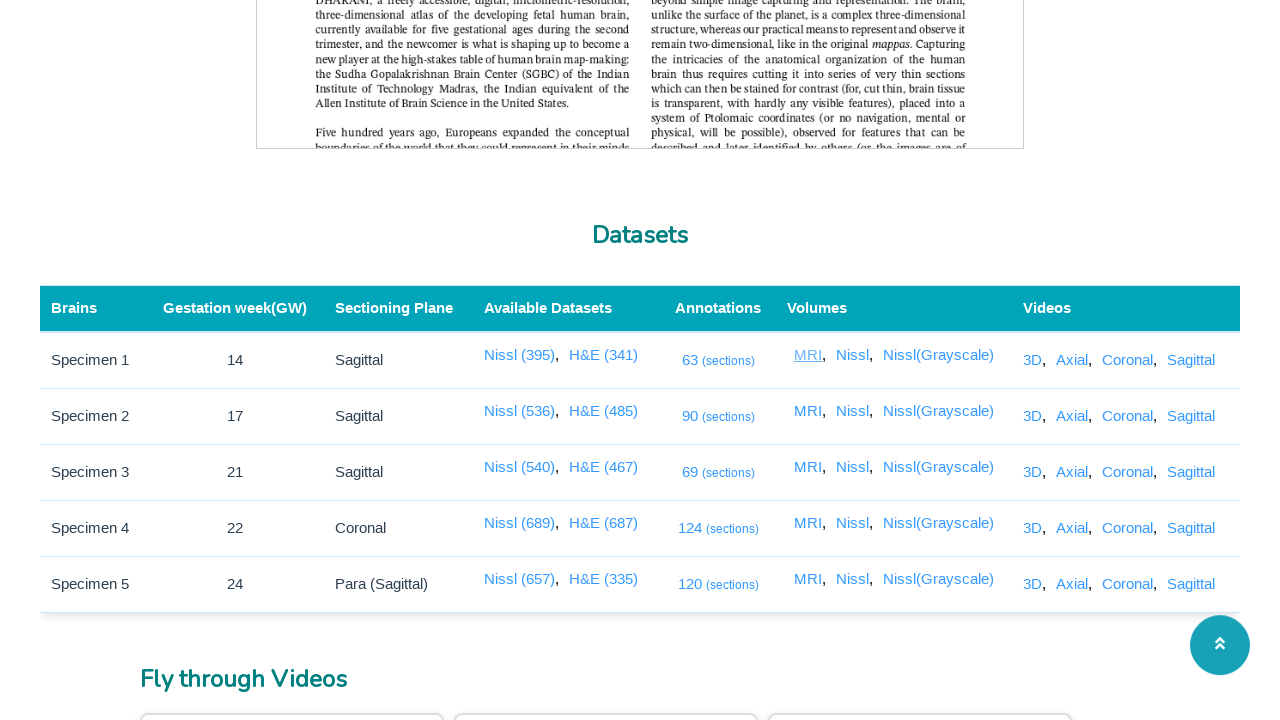

New tab opened for MRI View 1 Link, title: SGBC - IITM
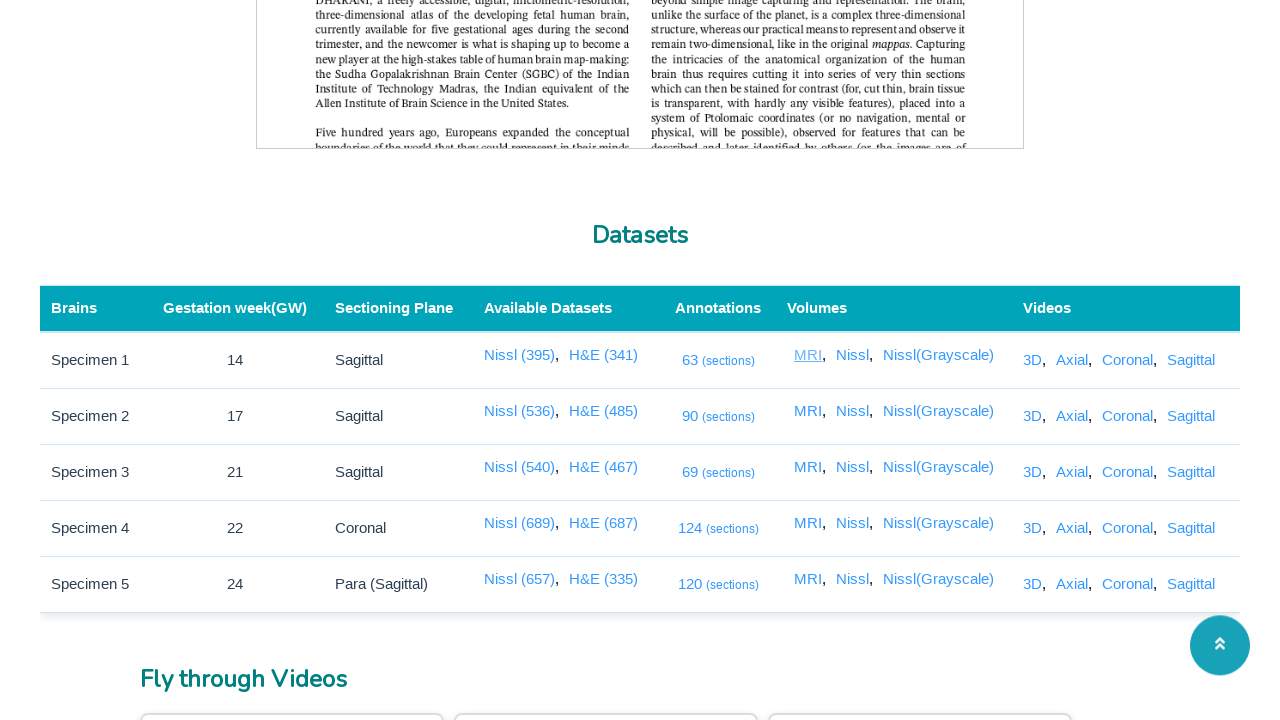

Closed new tab for MRI View 1 Link
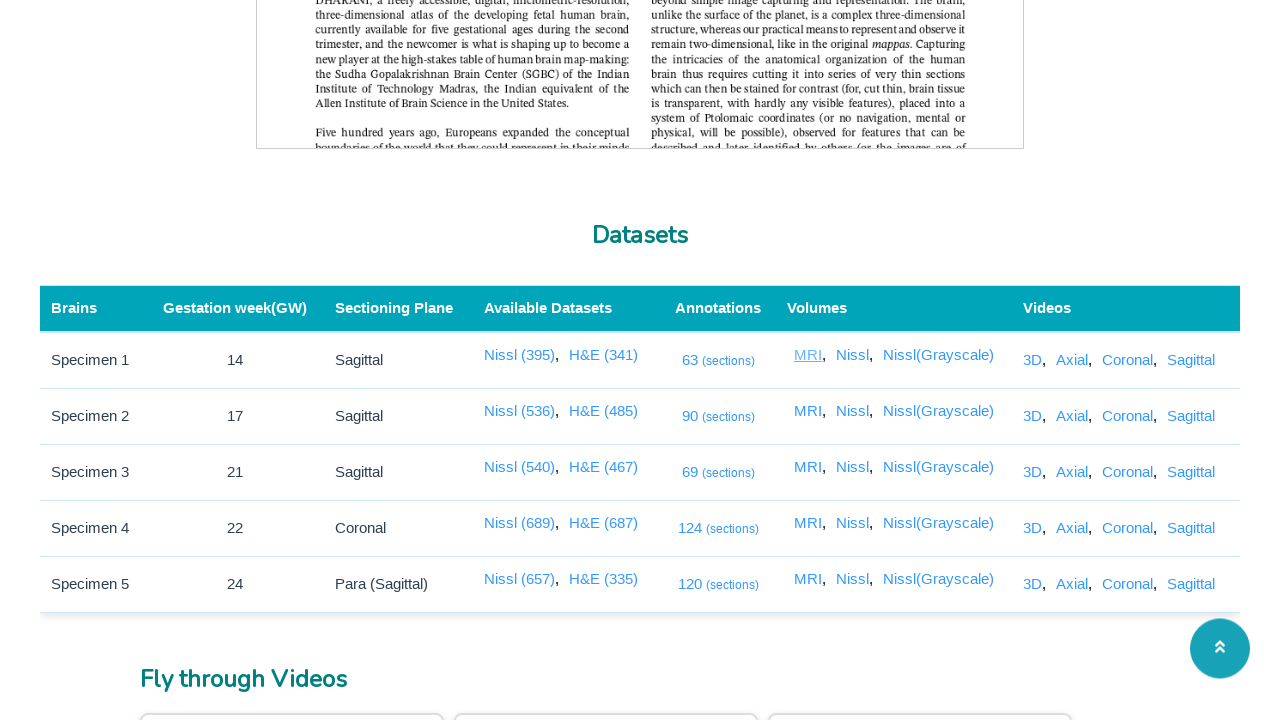

Waited for MRI View 2 Link to be visible
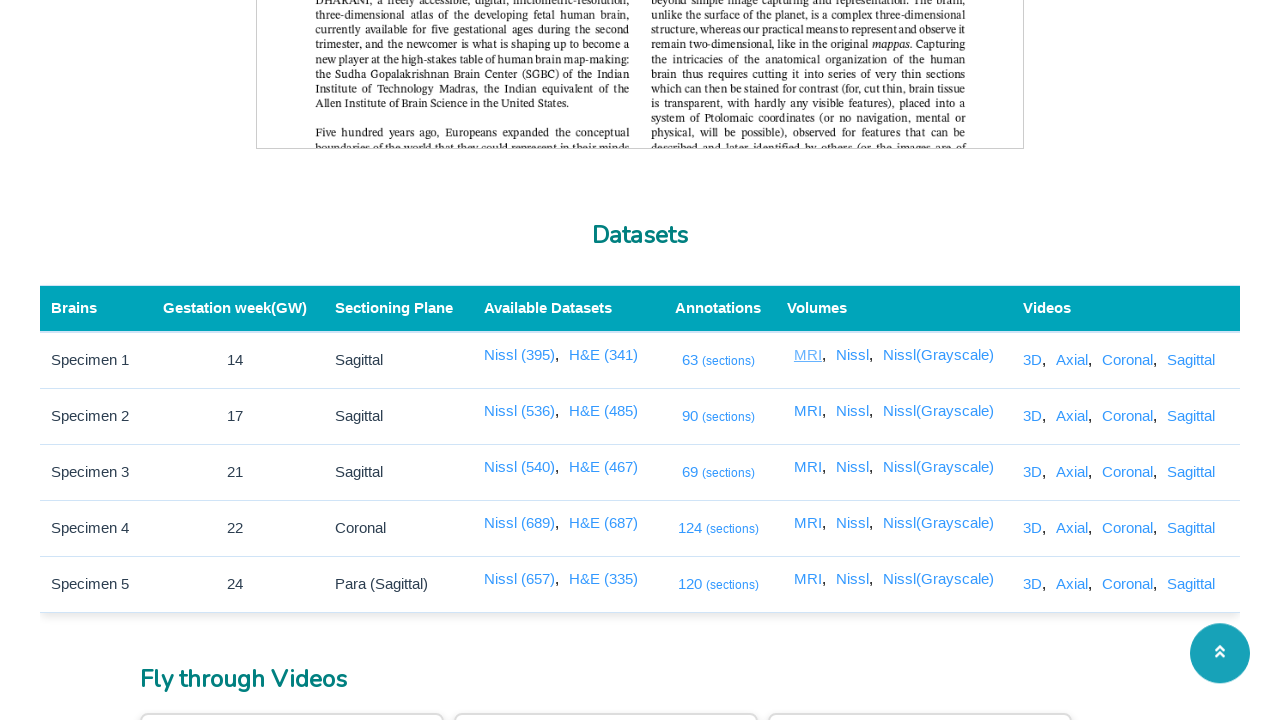

Clicked on MRI View 2 Link at (810, 411) on a[href='/3dviewer/index.html?data=1&view=mri']
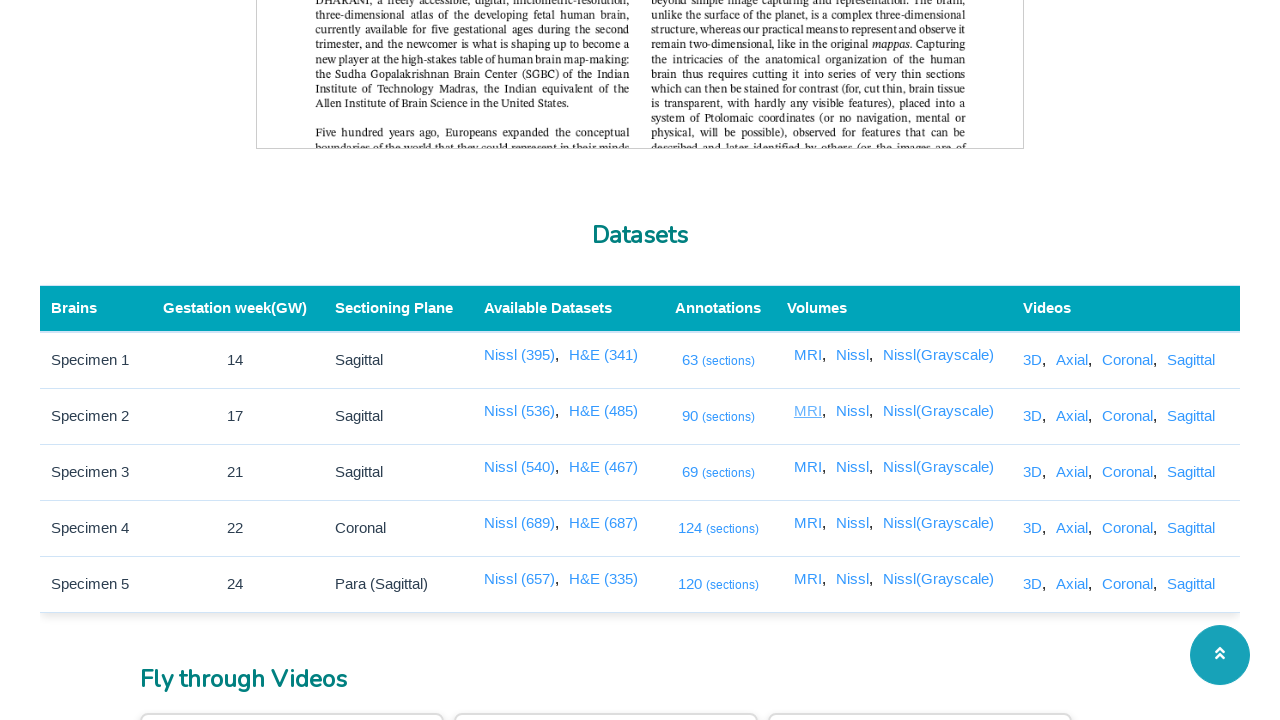

New tab opened for MRI View 2 Link, title: SGBC - IITM
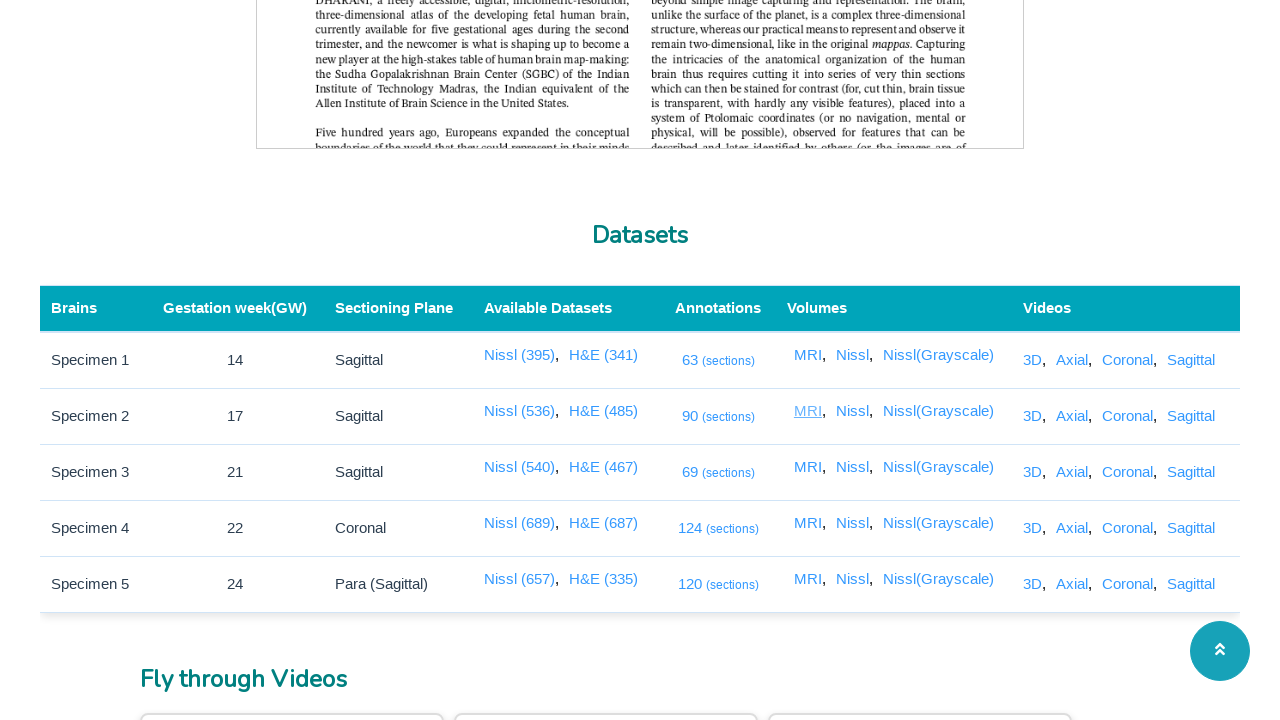

Closed new tab for MRI View 2 Link
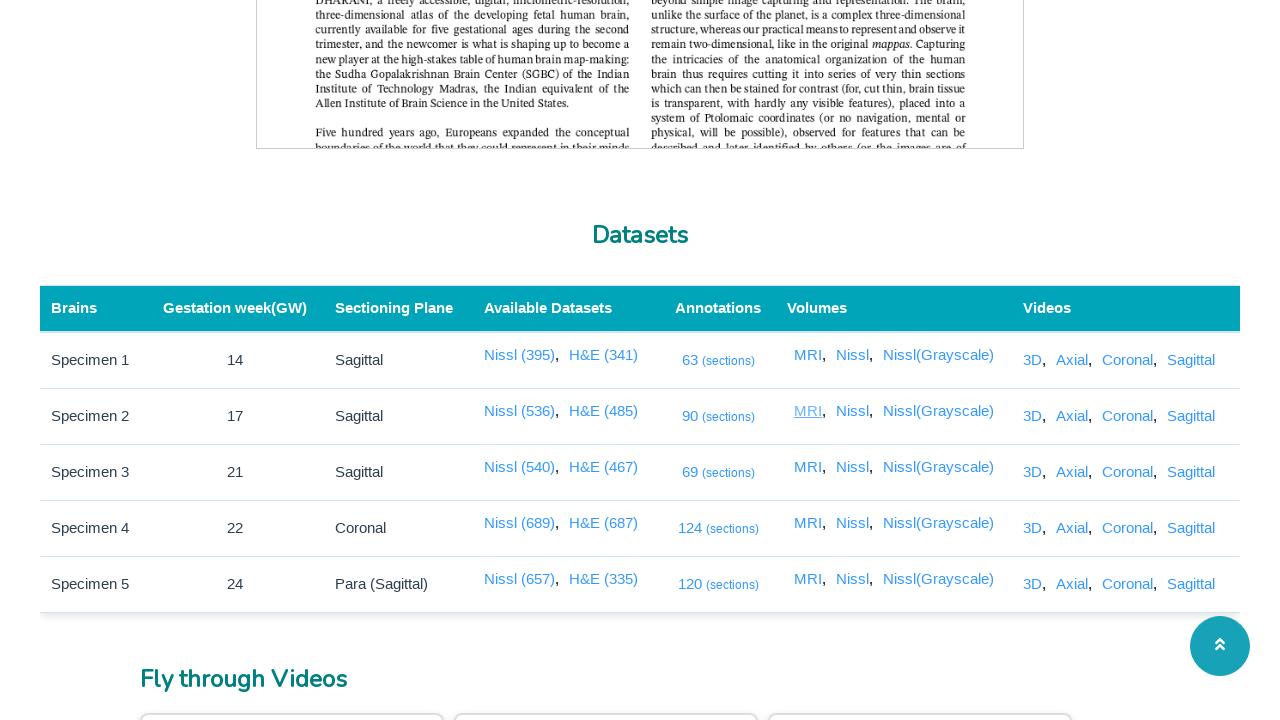

Waited for MRI View 3 Link to be visible
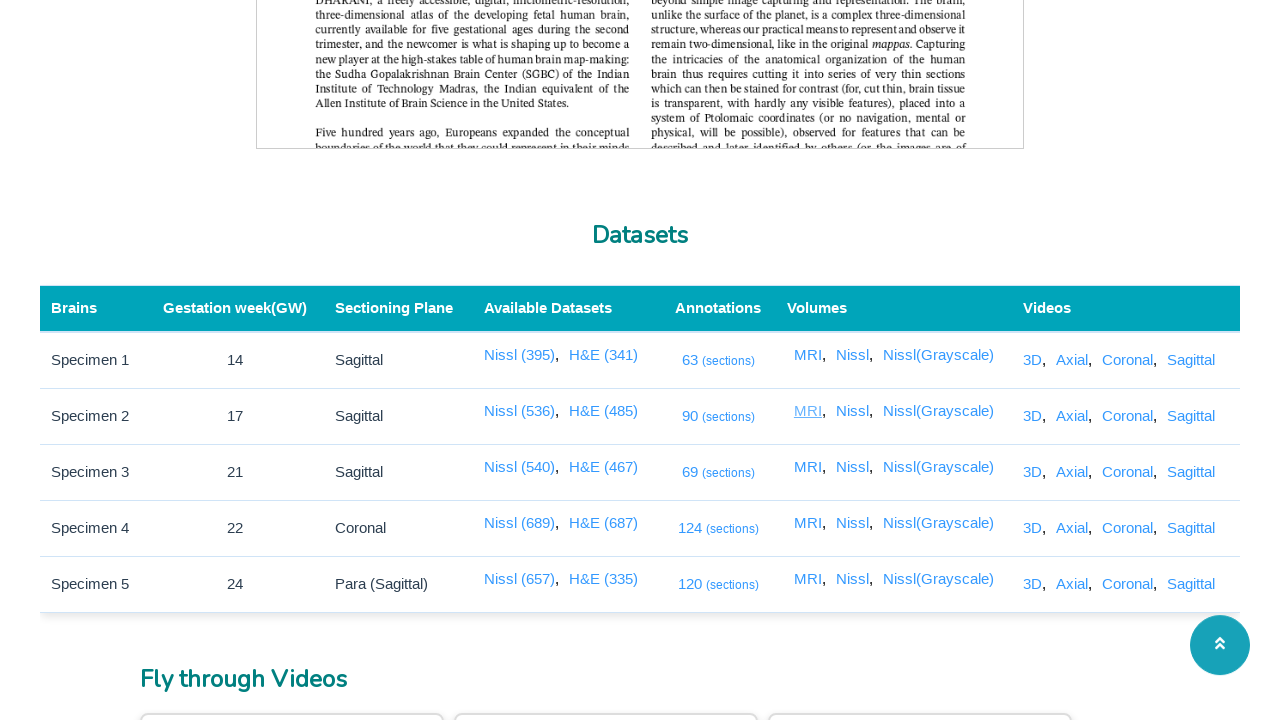

Clicked on MRI View 3 Link at (810, 467) on a[href='/3dviewer/index.html?data=2&view=mri']
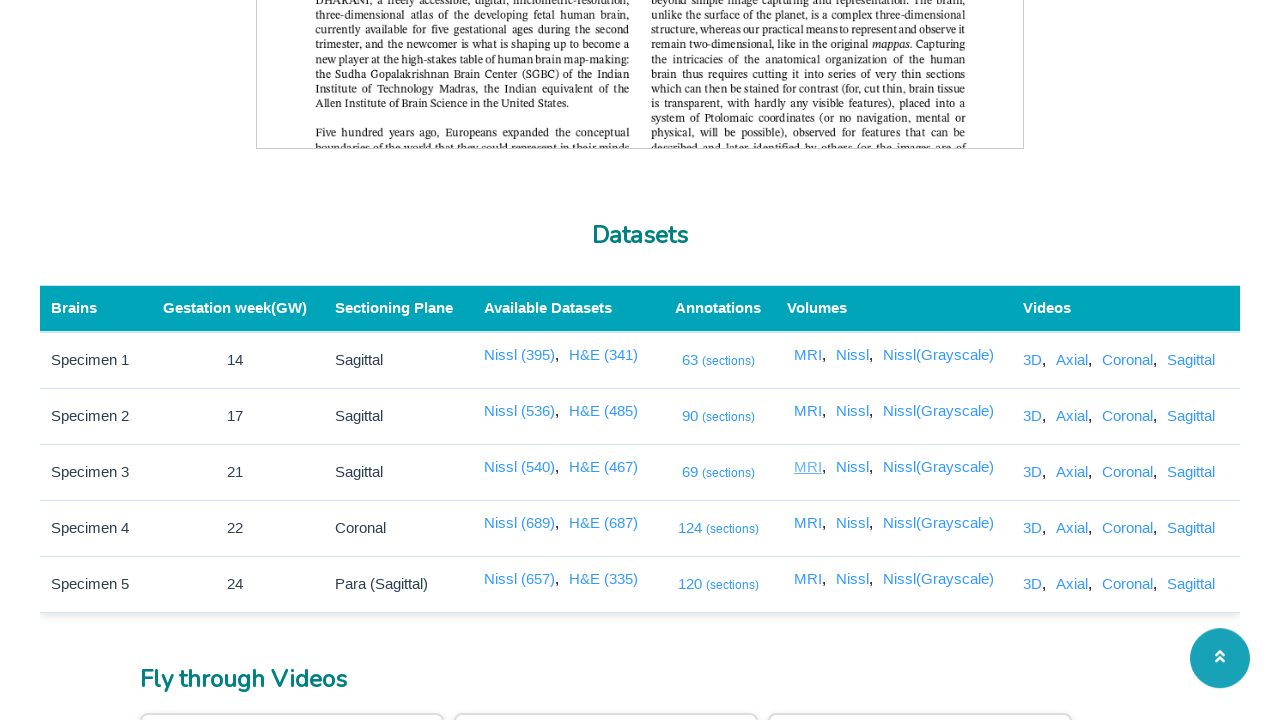

New tab opened for MRI View 3 Link, title: SGBC - IITM
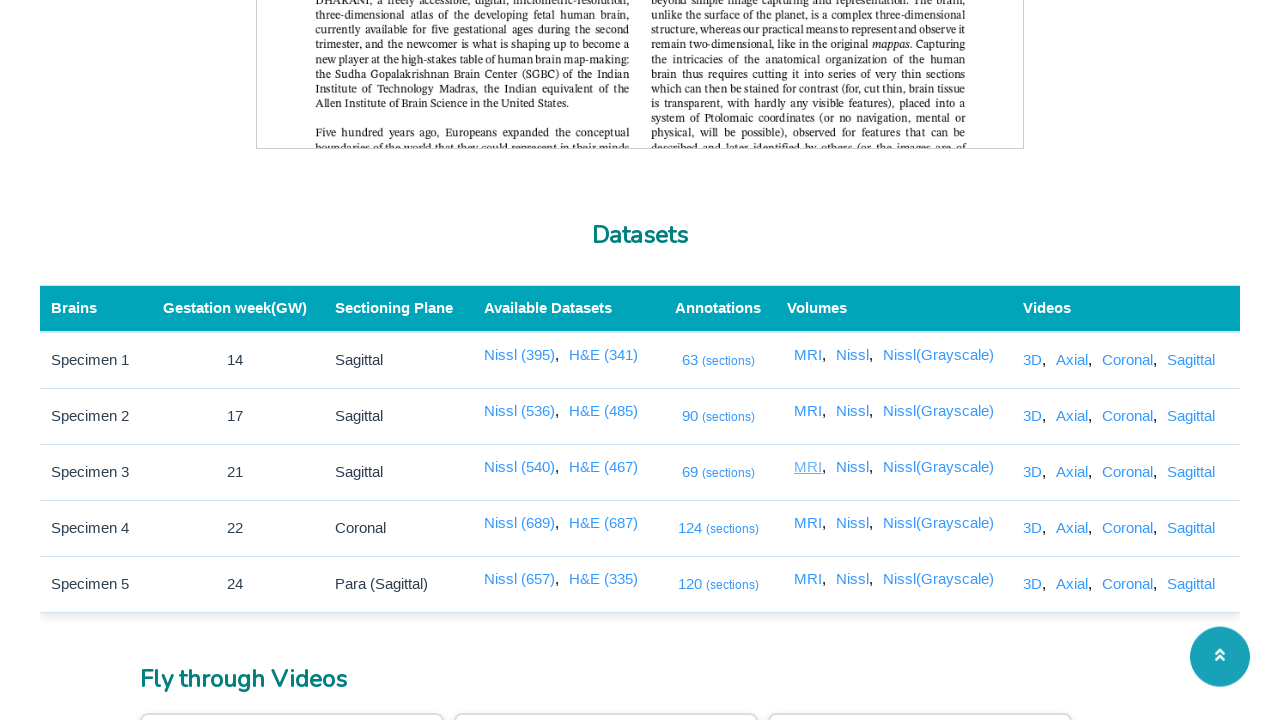

Closed new tab for MRI View 3 Link
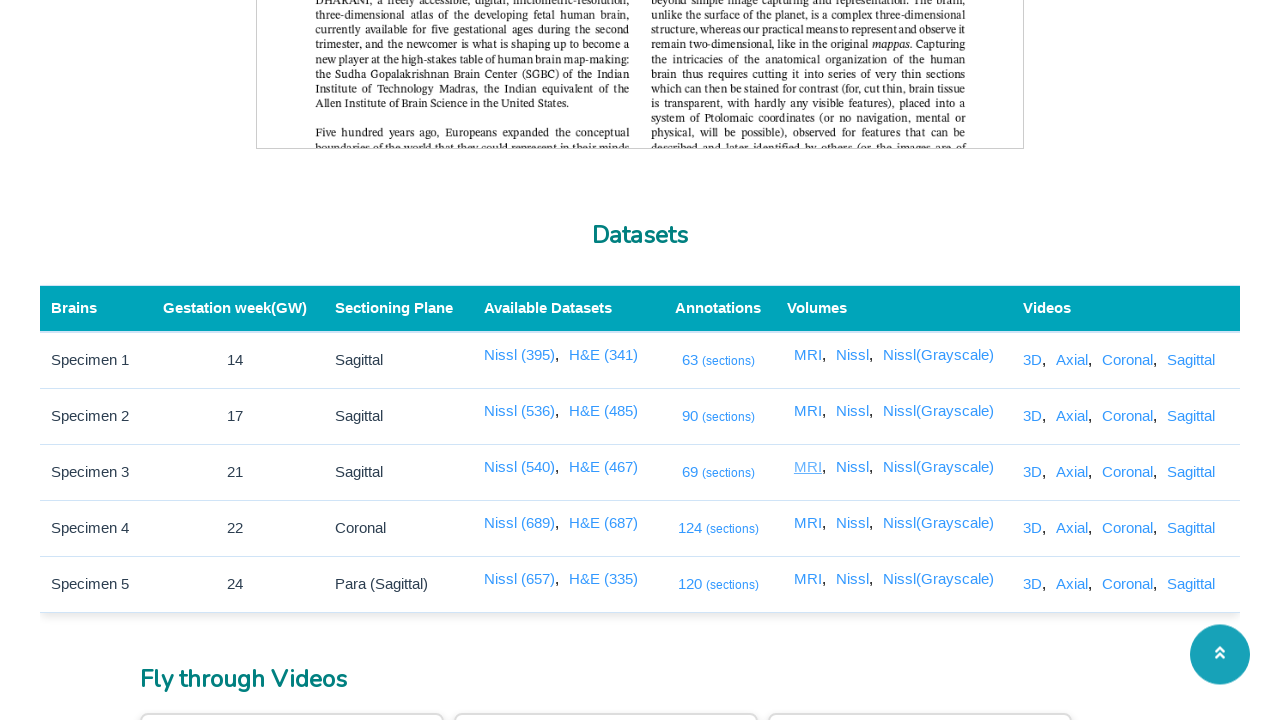

Waited for MRI View 4 Link to be visible
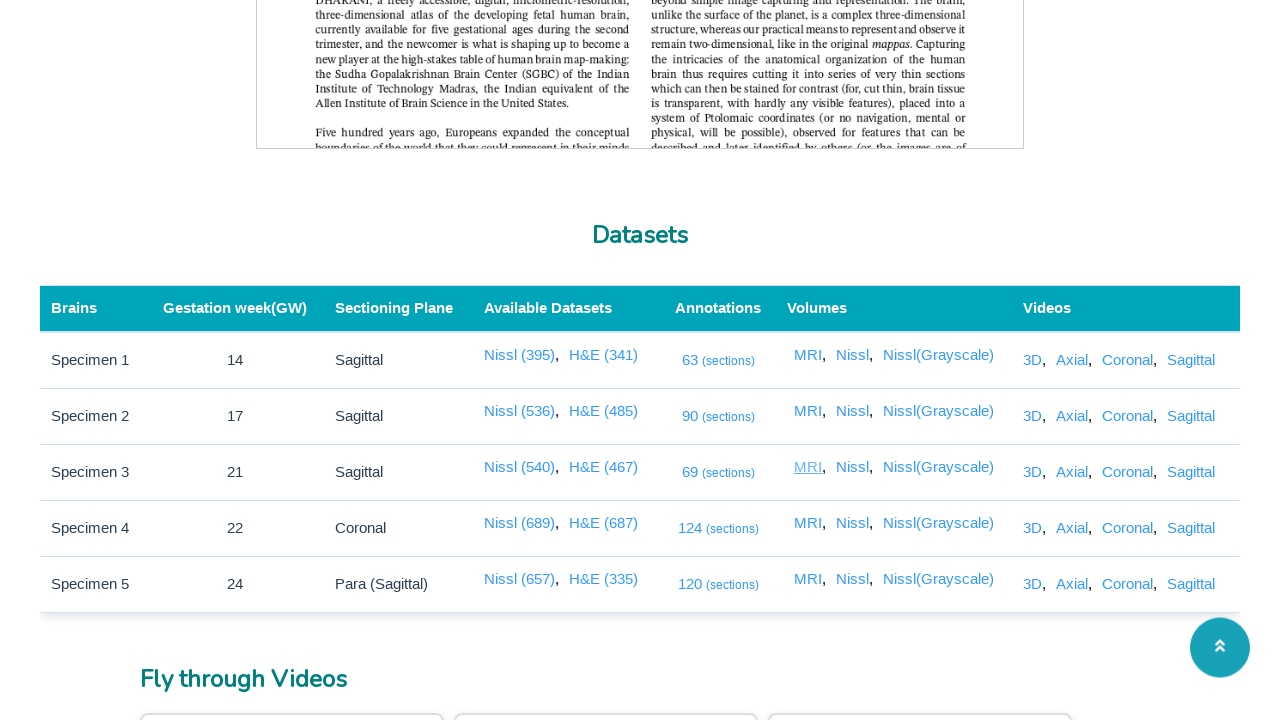

Clicked on MRI View 4 Link at (810, 523) on a[href='/3dviewer/index.html?data=3&view=mri']
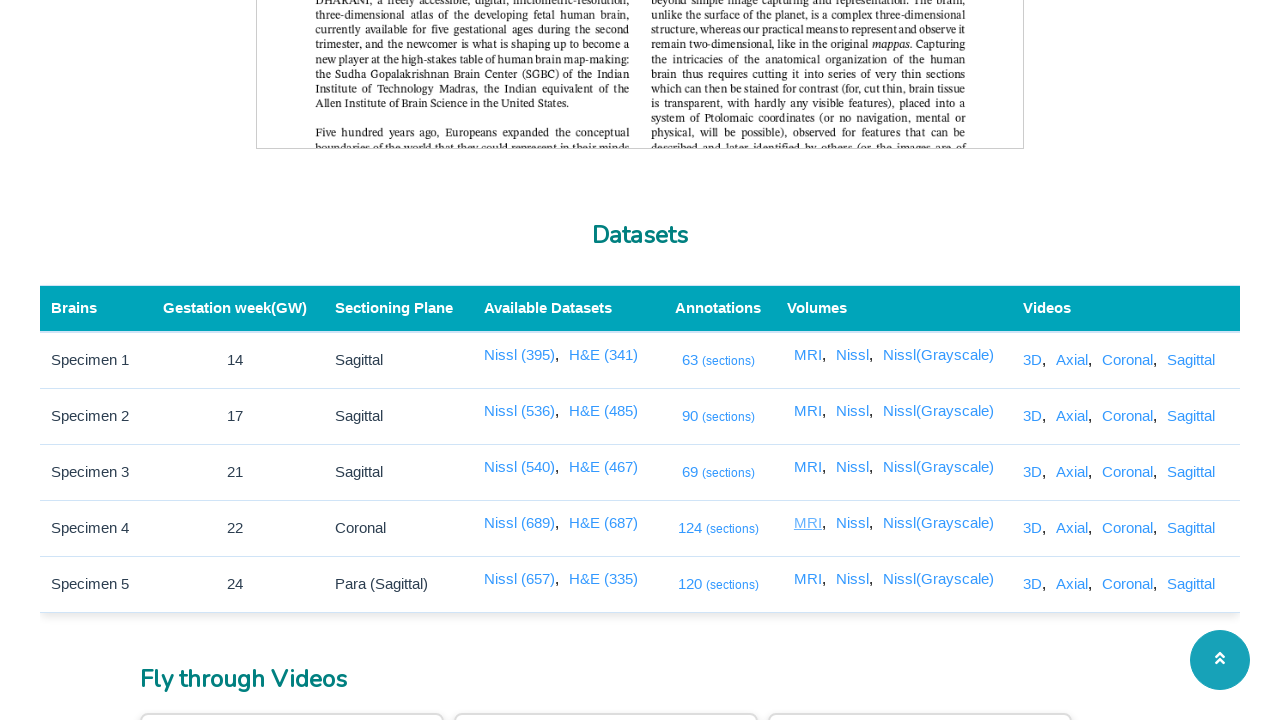

New tab opened for MRI View 4 Link, title: SGBC - IITM
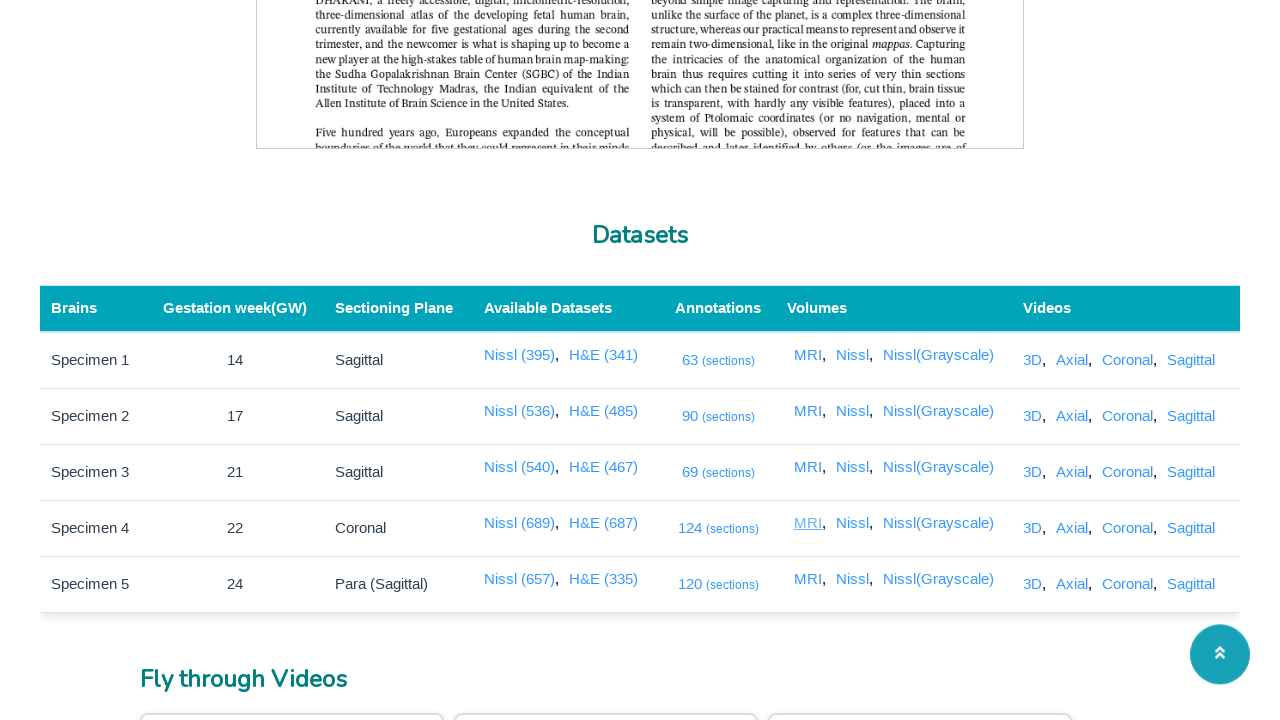

Closed new tab for MRI View 4 Link
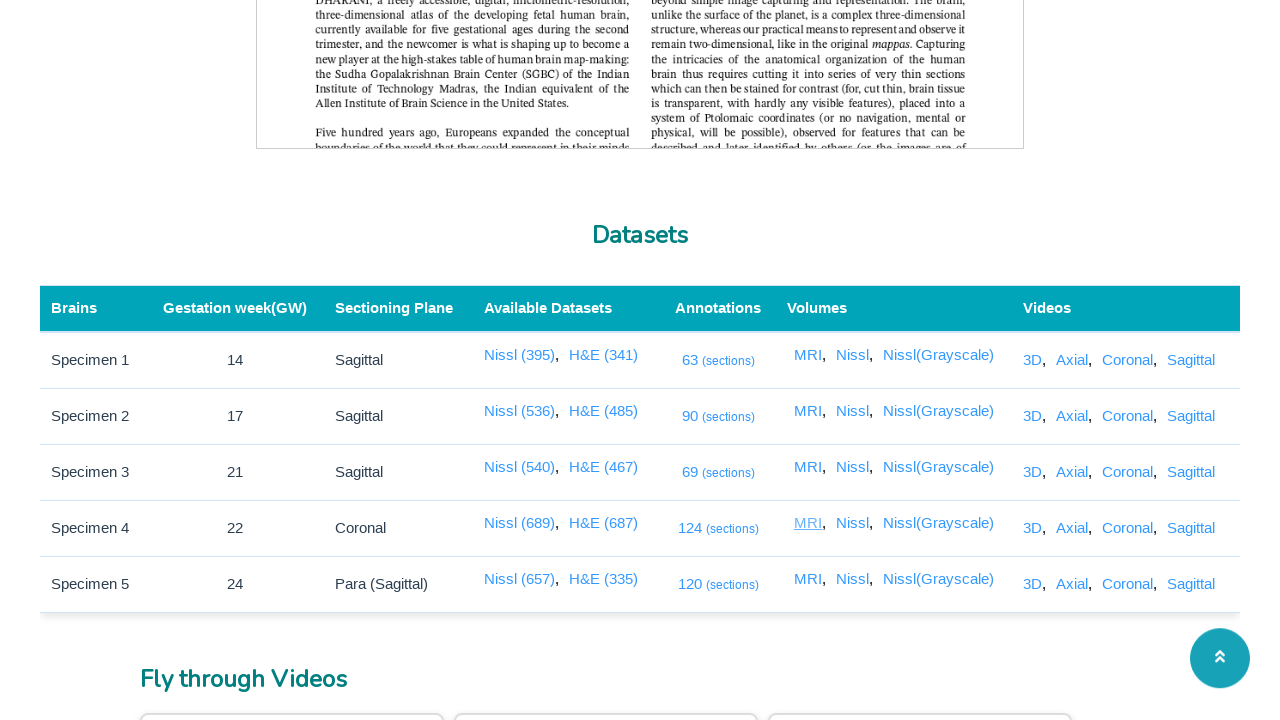

Waited for MRI View 5 Link to be visible
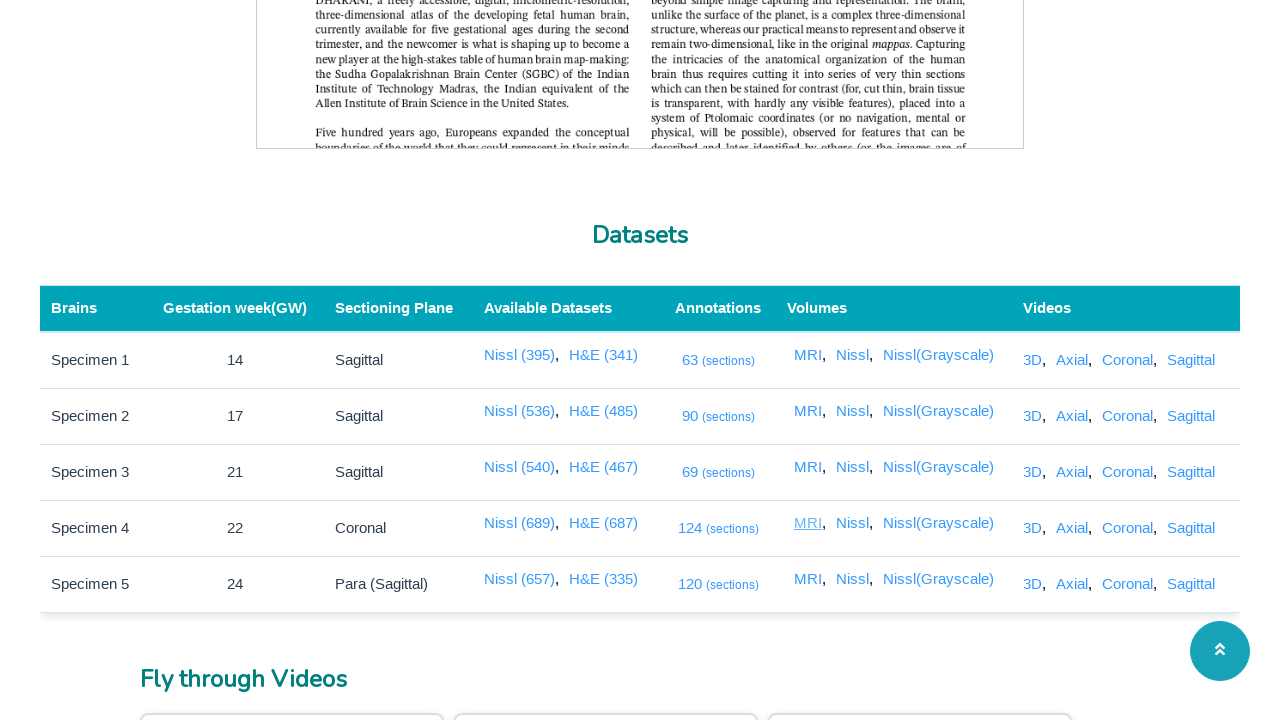

Clicked on MRI View 5 Link at (810, 579) on a[href='/3dviewer/index.html?data=4&view=mri']
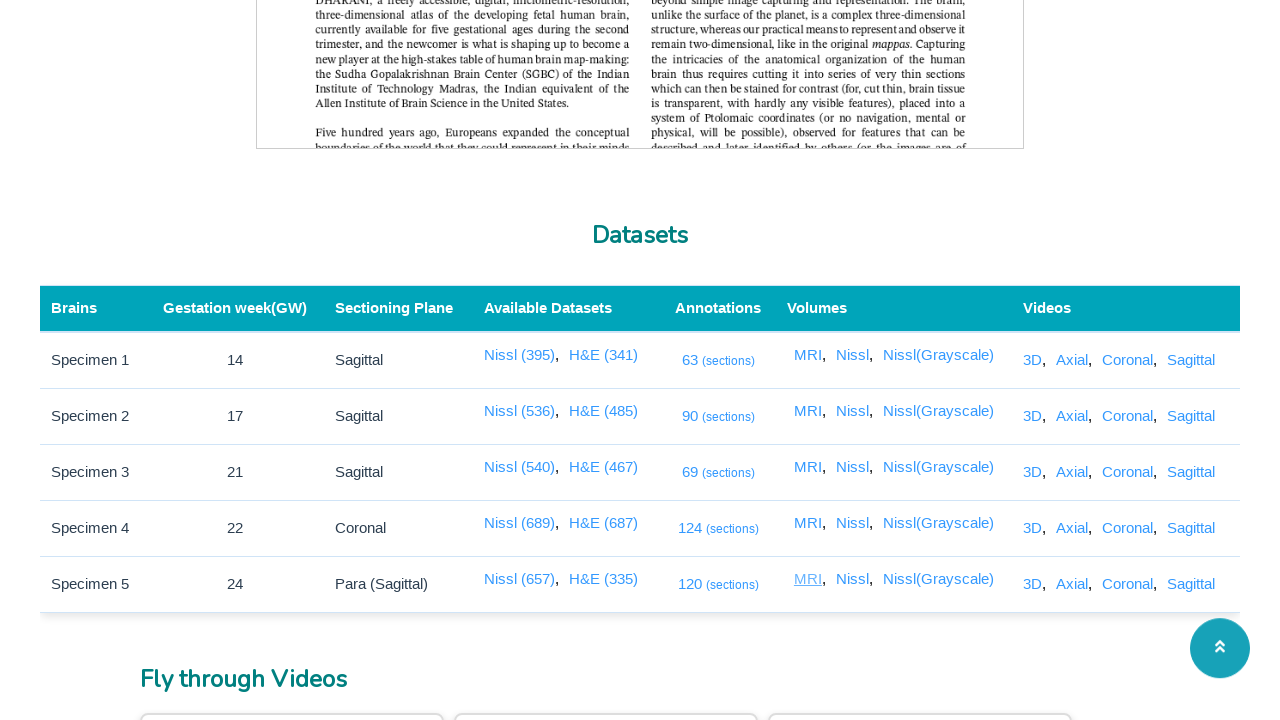

New tab opened for MRI View 5 Link, title: SGBC - IITM
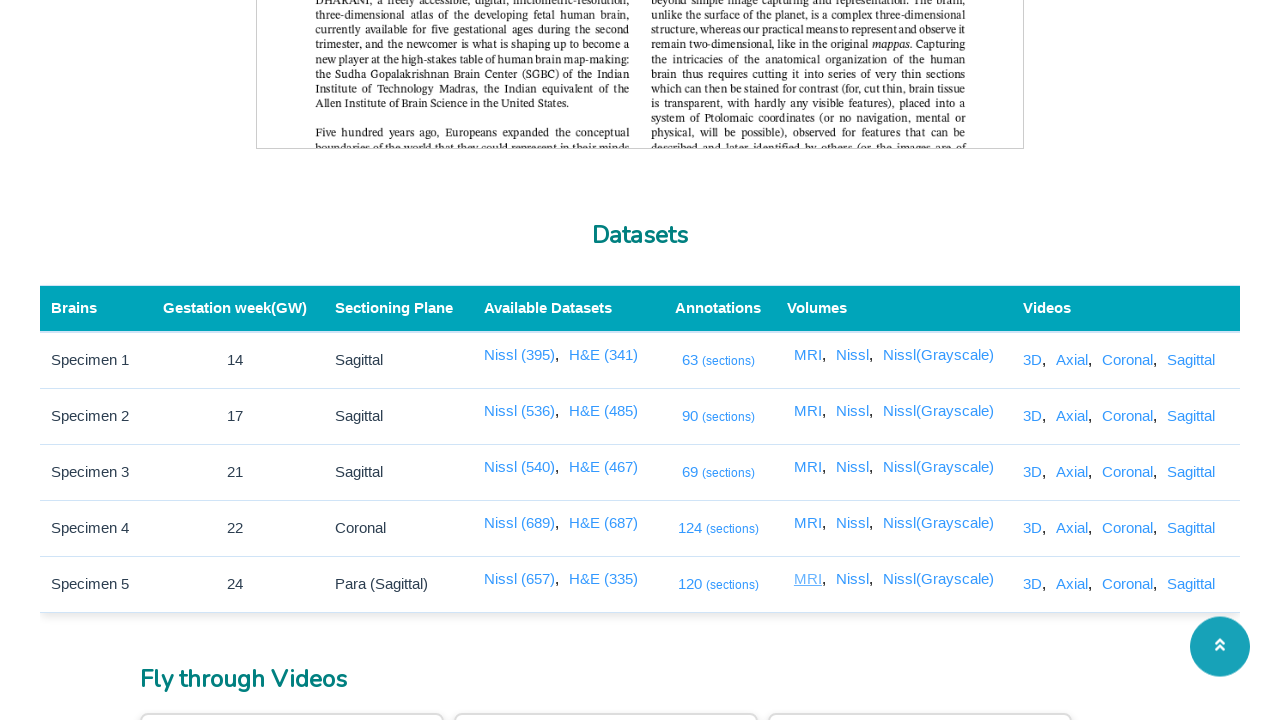

Closed new tab for MRI View 5 Link
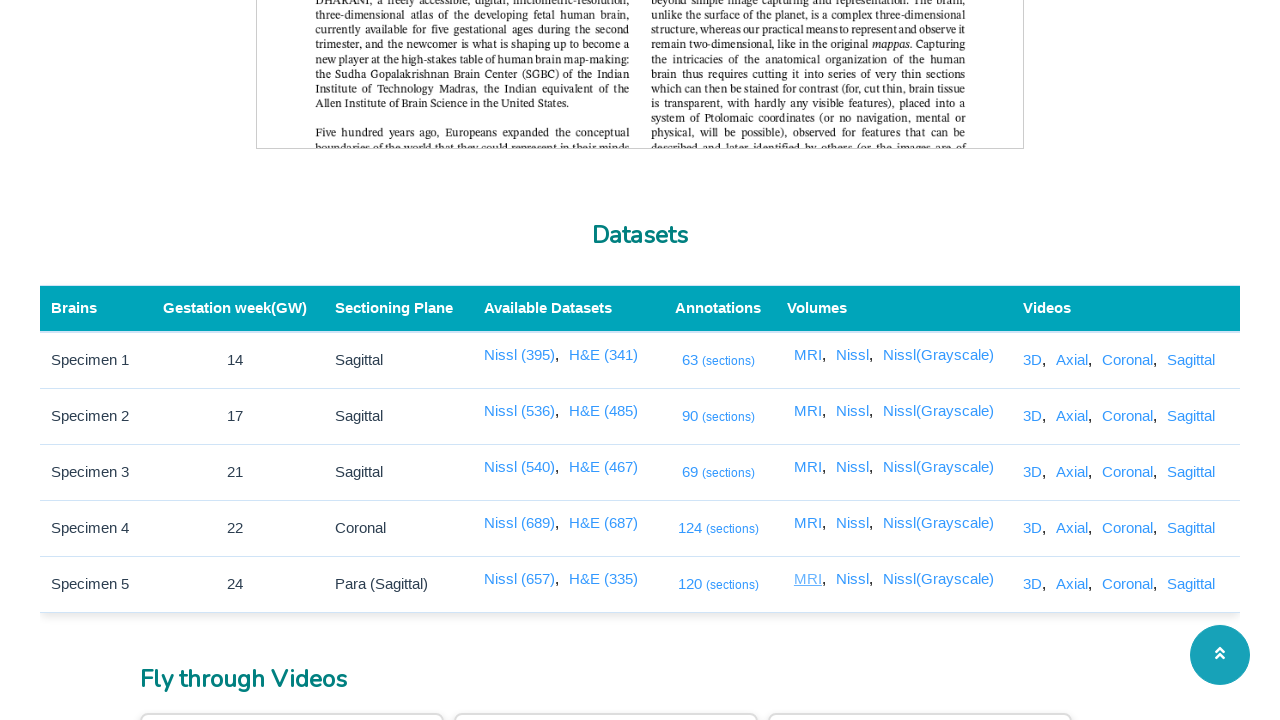

Waited for Nissl View 1 Link to be visible
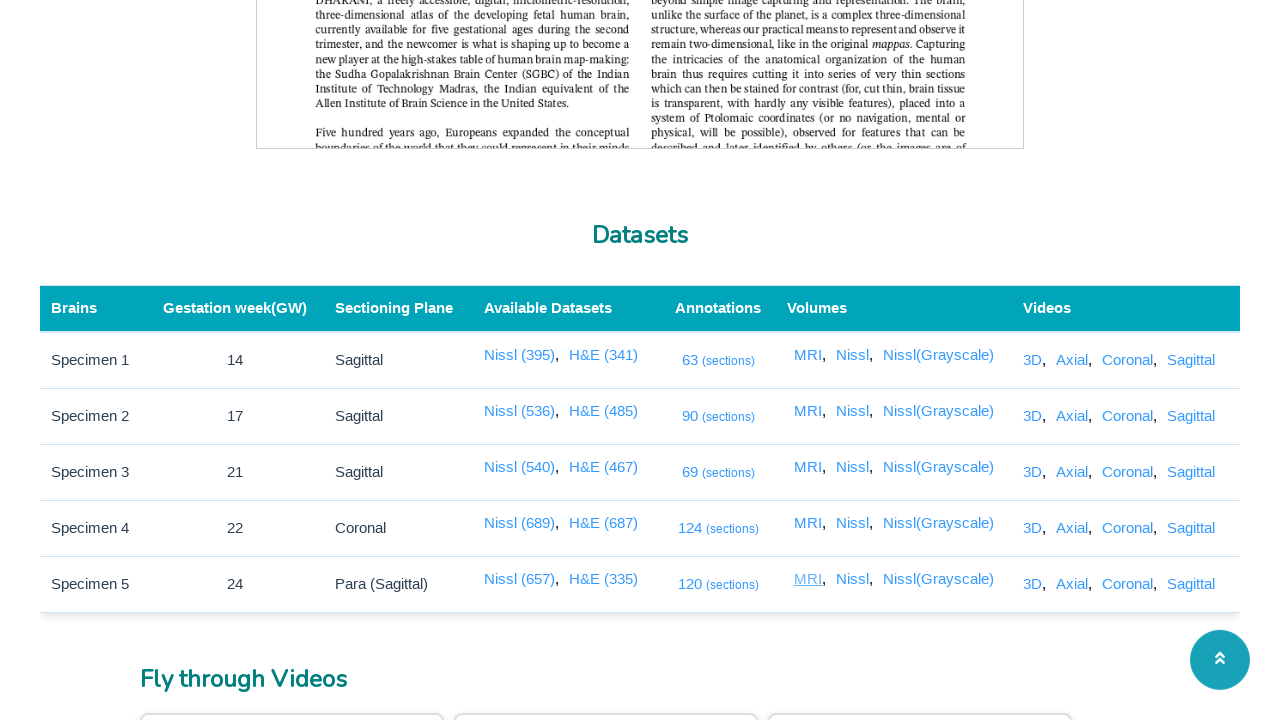

Clicked on Nissl View 1 Link at (854, 355) on a[href='/3dviewer/index.html?data=0&view=nissl']
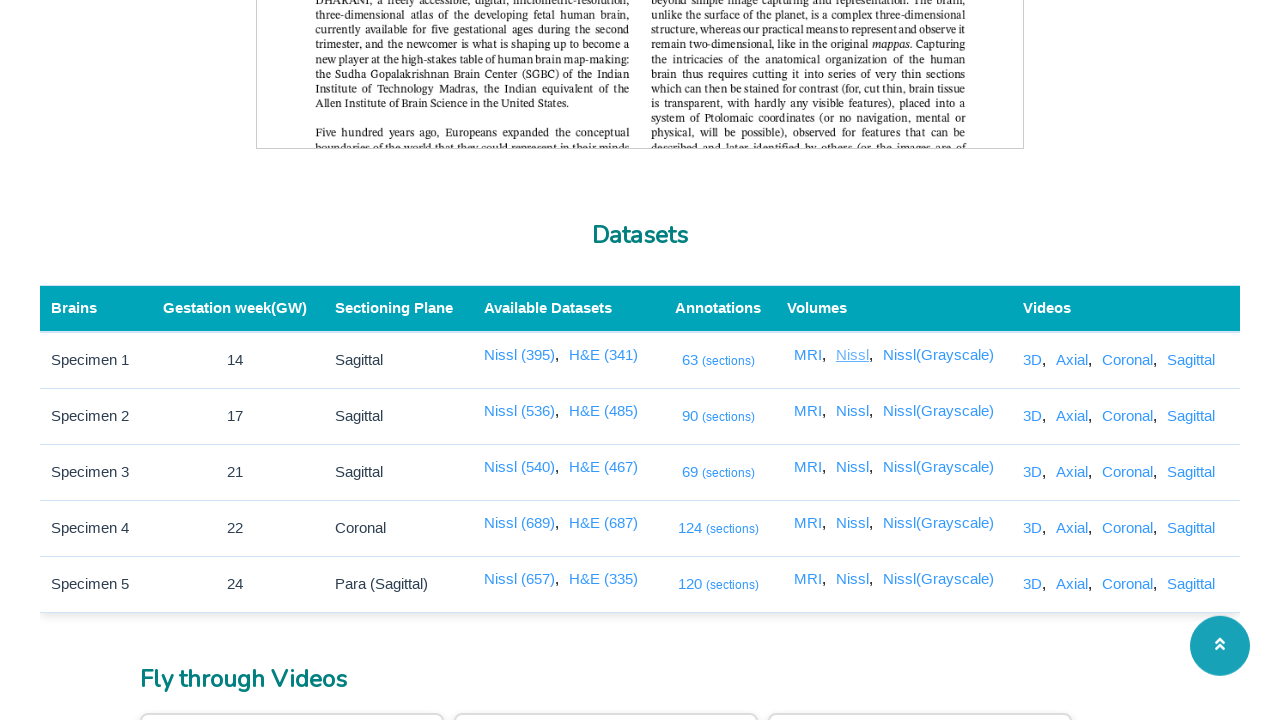

New tab opened for Nissl View 1 Link, title: SGBC - IITM
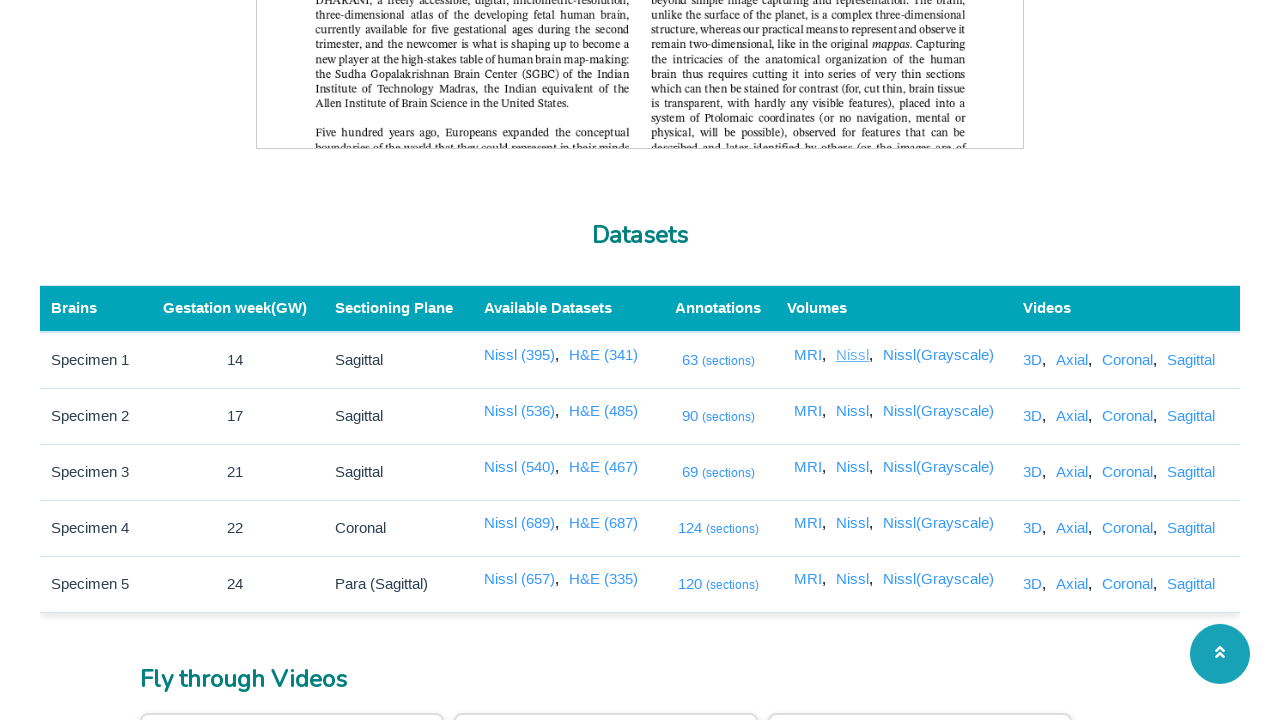

Closed new tab for Nissl View 1 Link
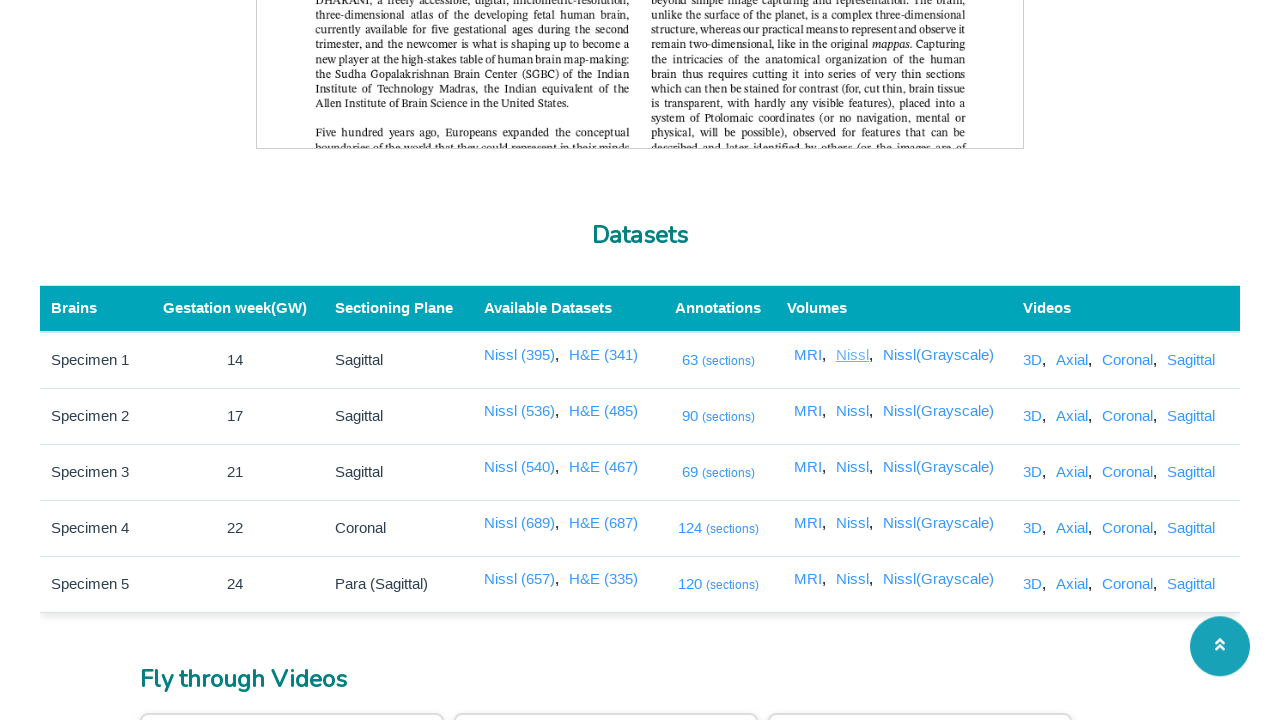

Waited for Nissl View 2 Link to be visible
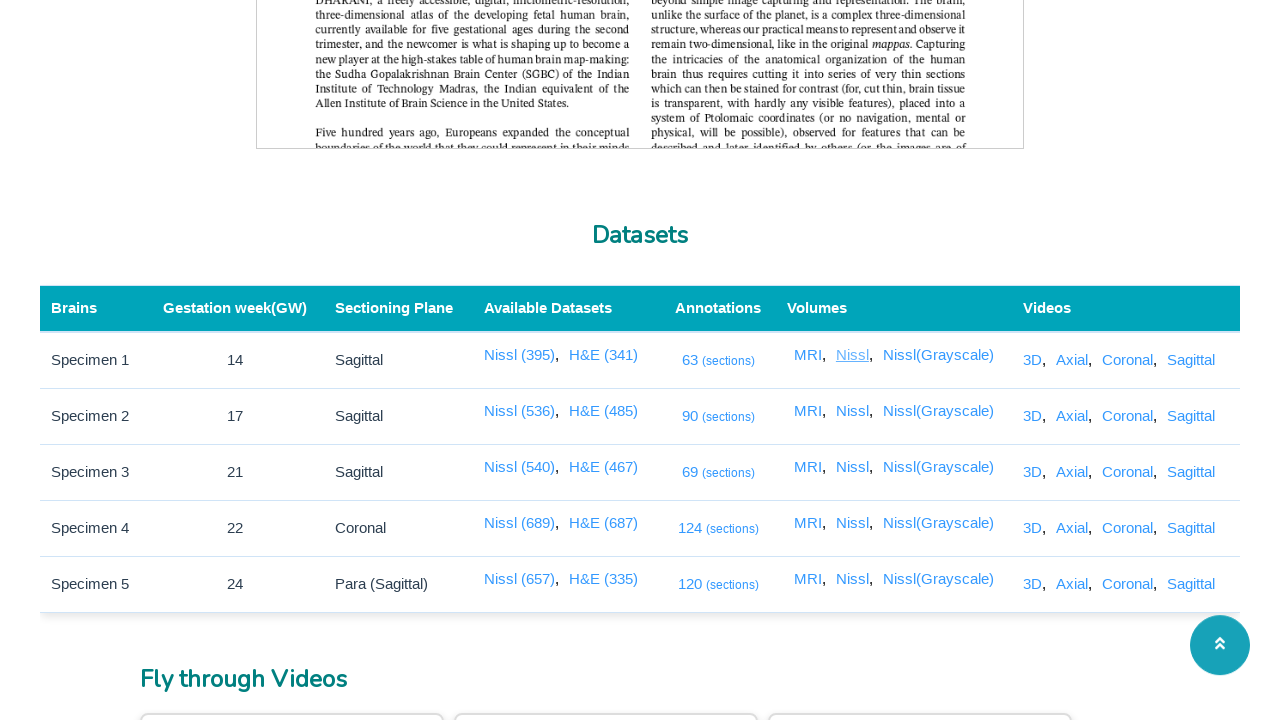

Clicked on Nissl View 2 Link at (854, 411) on a[href='/3dviewer/index.html?data=1&view=nissl']
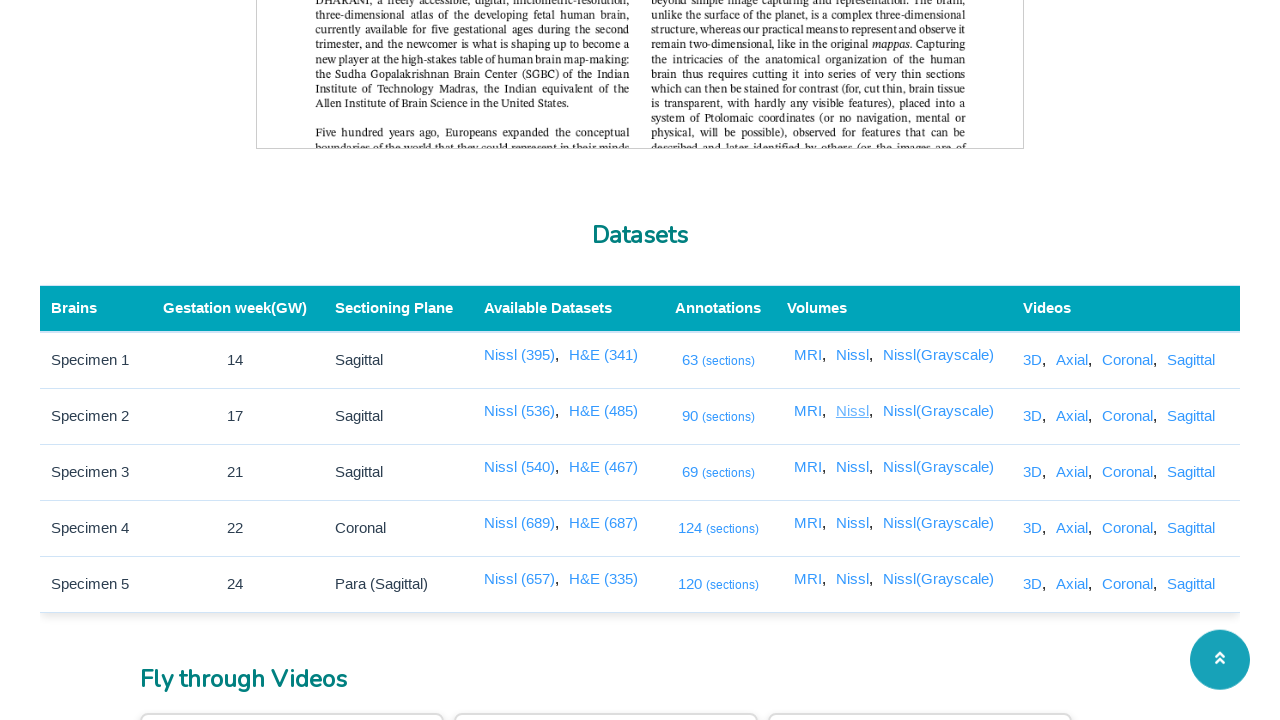

New tab opened for Nissl View 2 Link, title: SGBC - IITM
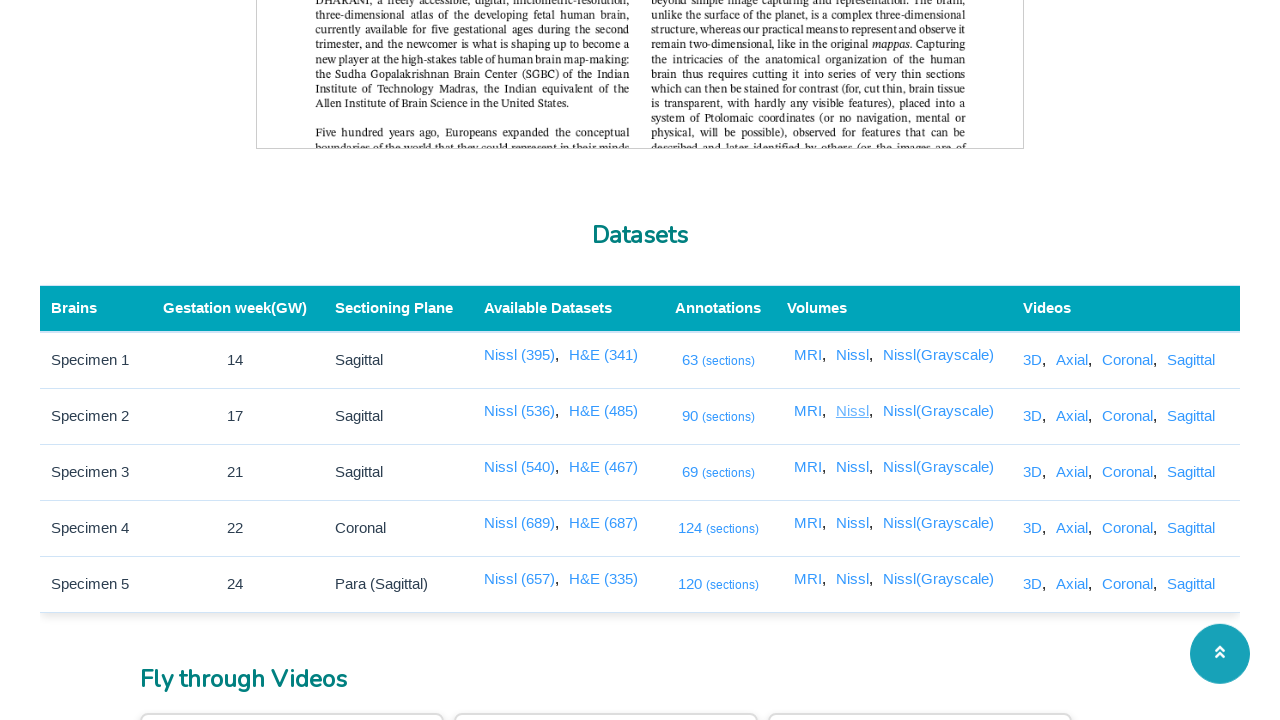

Closed new tab for Nissl View 2 Link
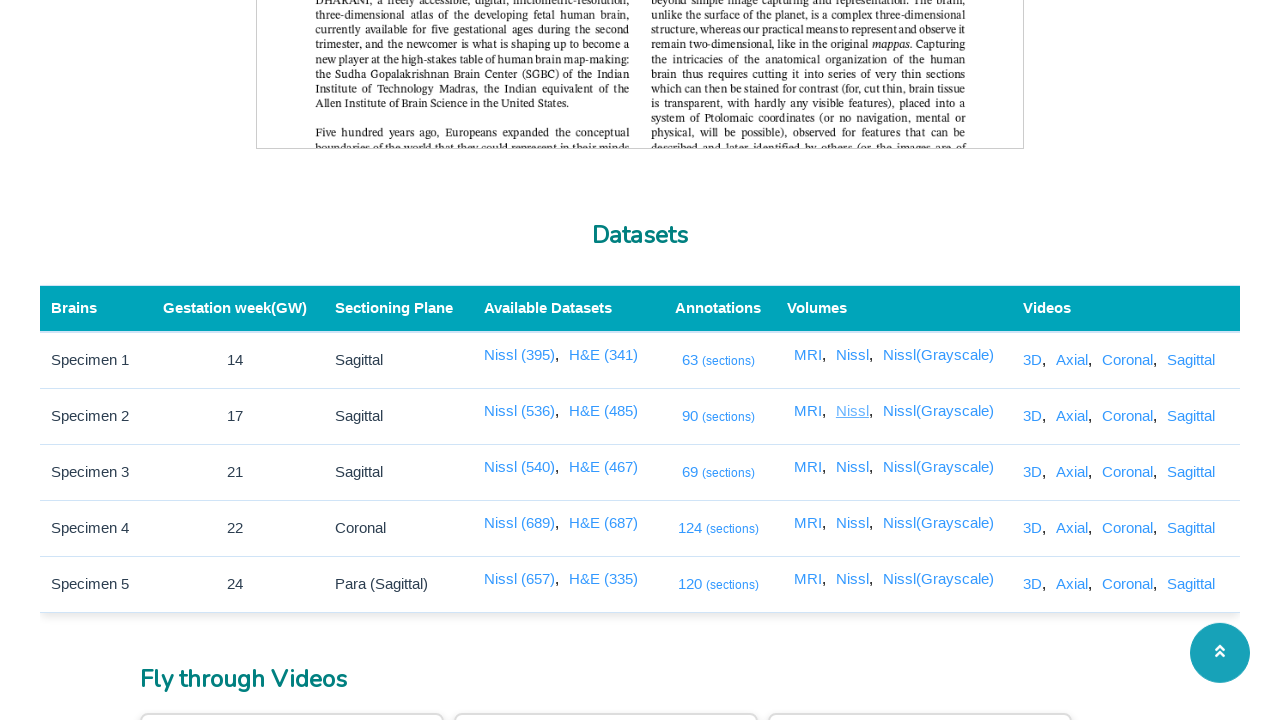

Waited for Nissl View 3 Link to be visible
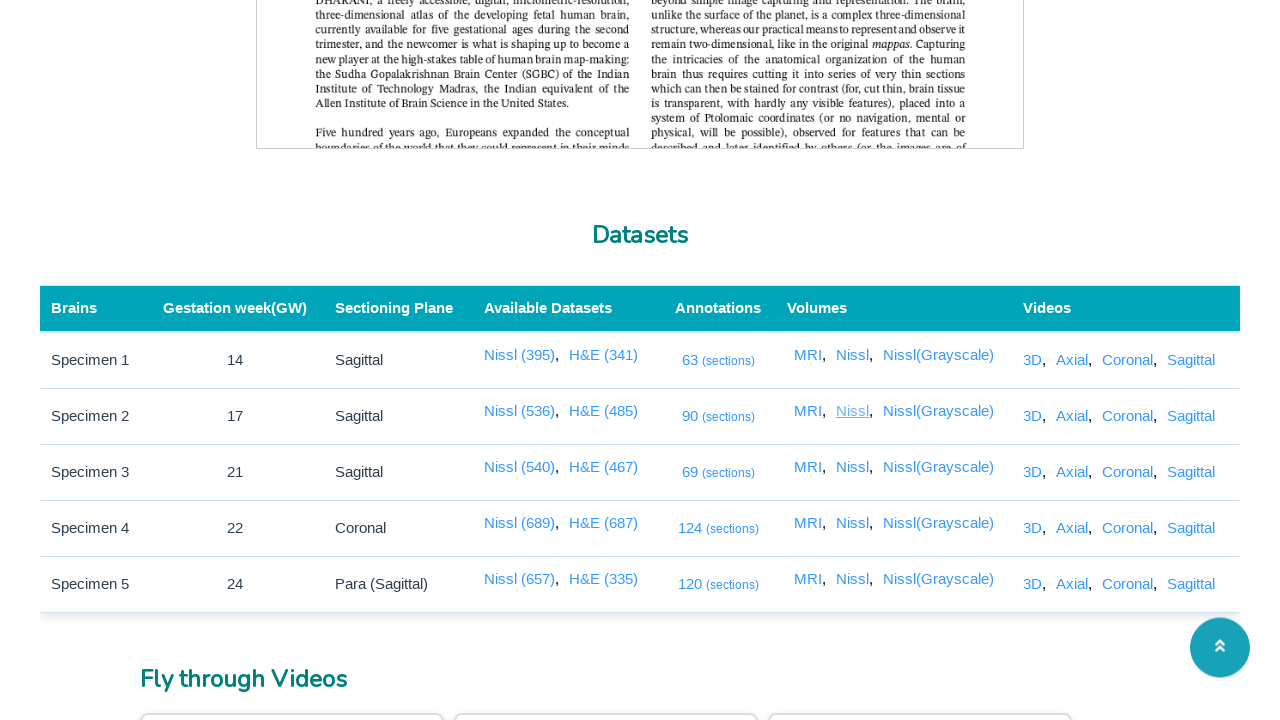

Clicked on Nissl View 3 Link at (854, 467) on a[href='/3dviewer/index.html?data=2&view=nissl']
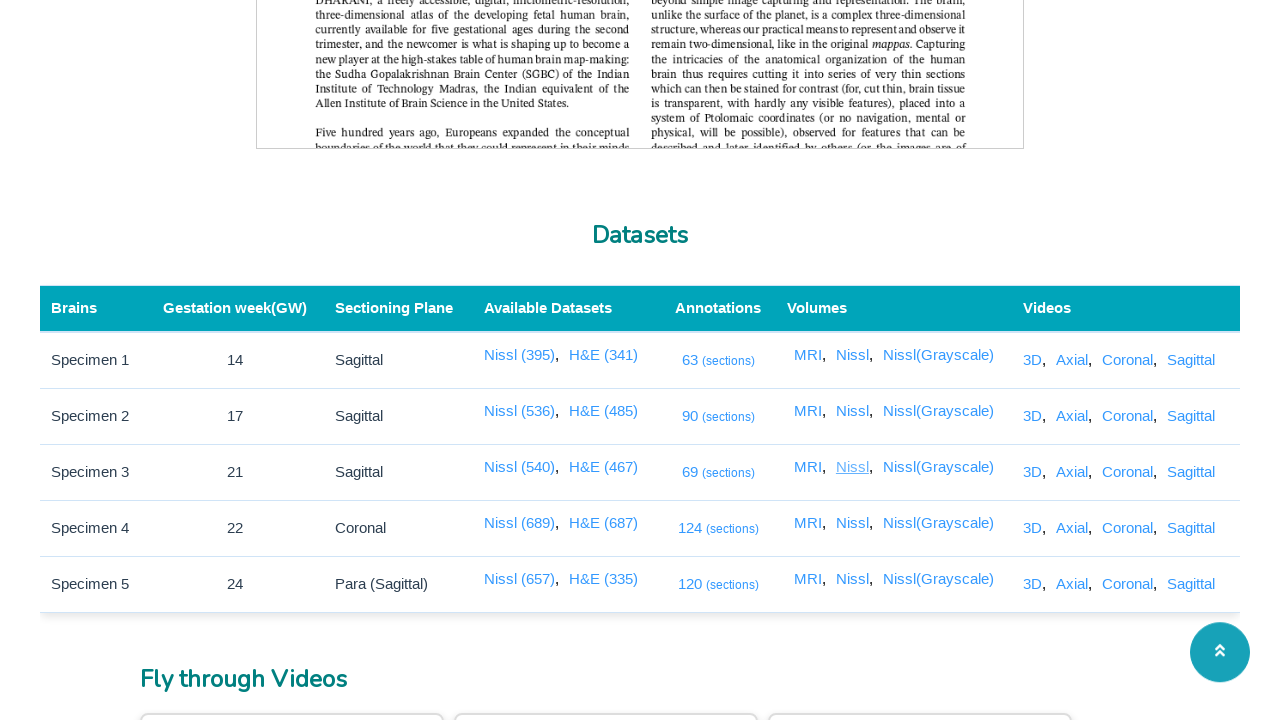

New tab opened for Nissl View 3 Link, title: SGBC - IITM
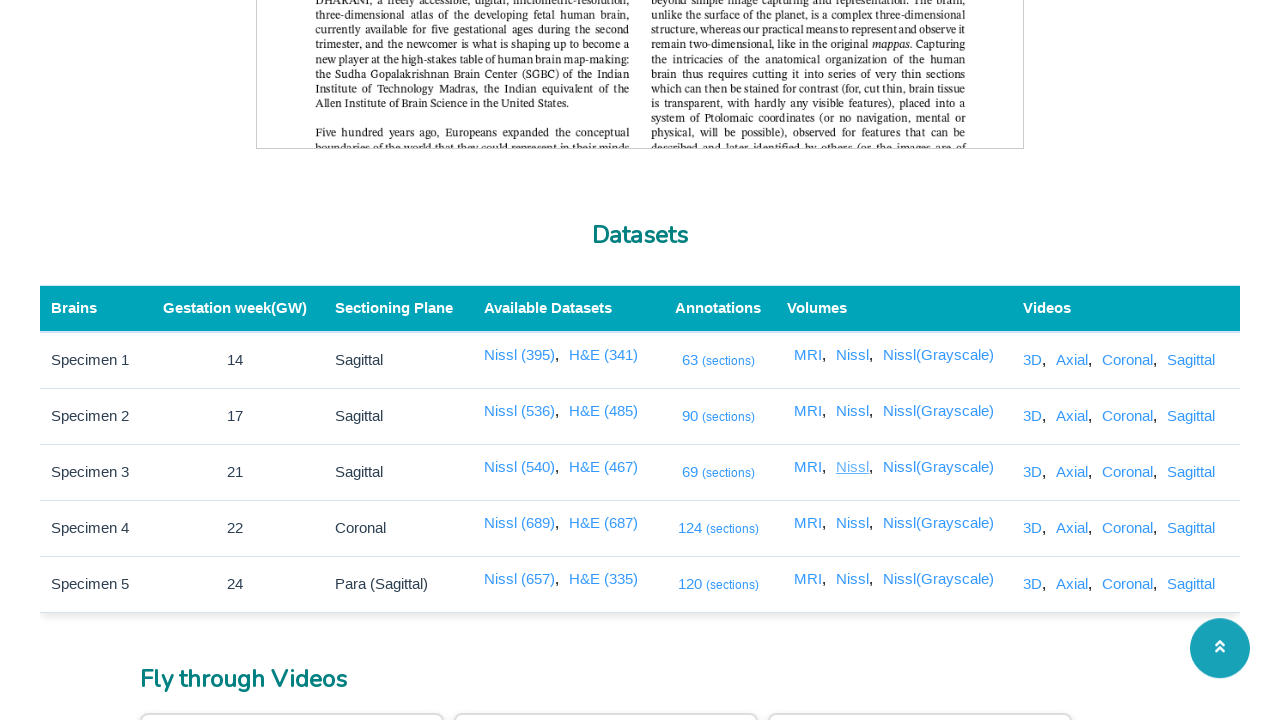

Closed new tab for Nissl View 3 Link
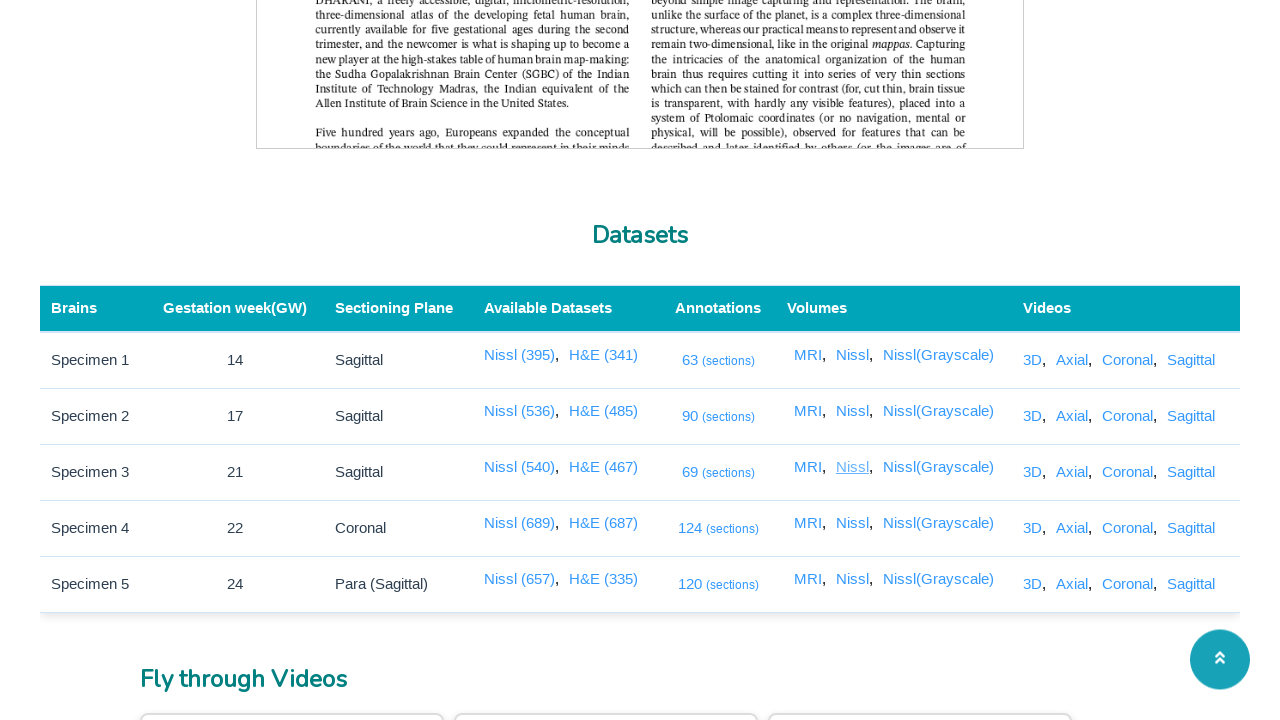

Waited for Nissl View 4 Link to be visible
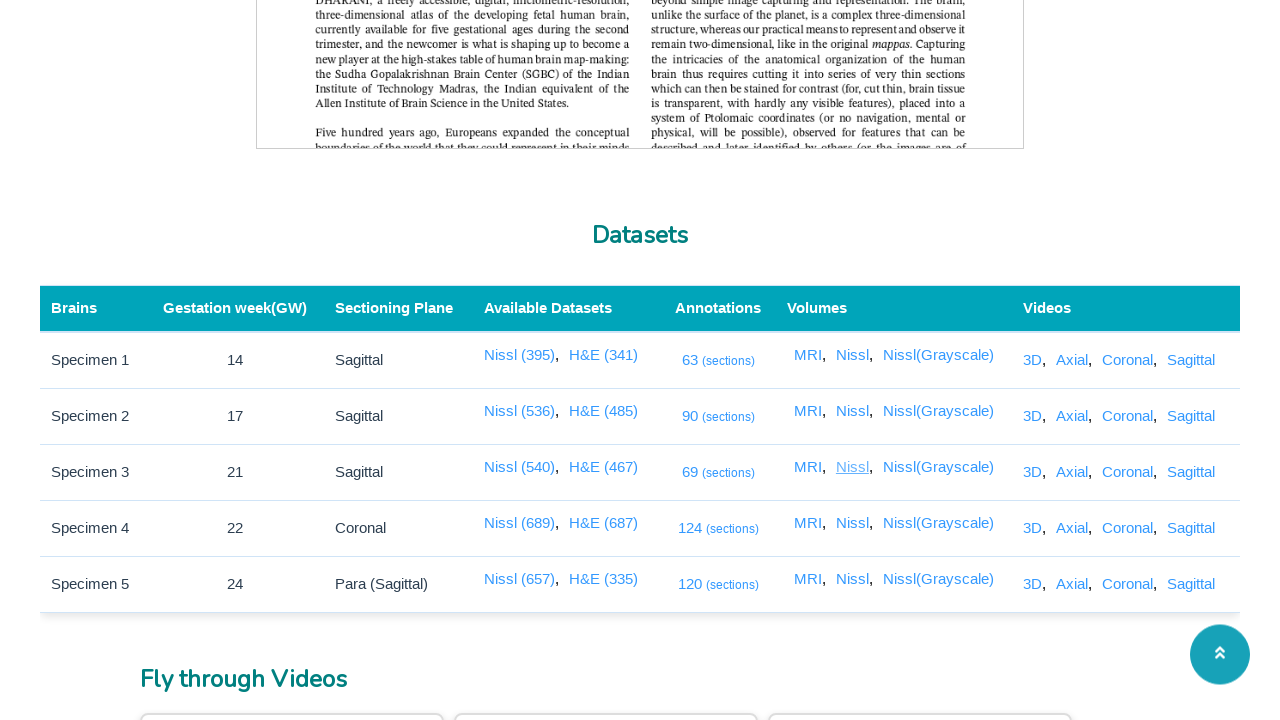

Clicked on Nissl View 4 Link at (854, 523) on a[href='/3dviewer/index.html?data=3&view=nissl']
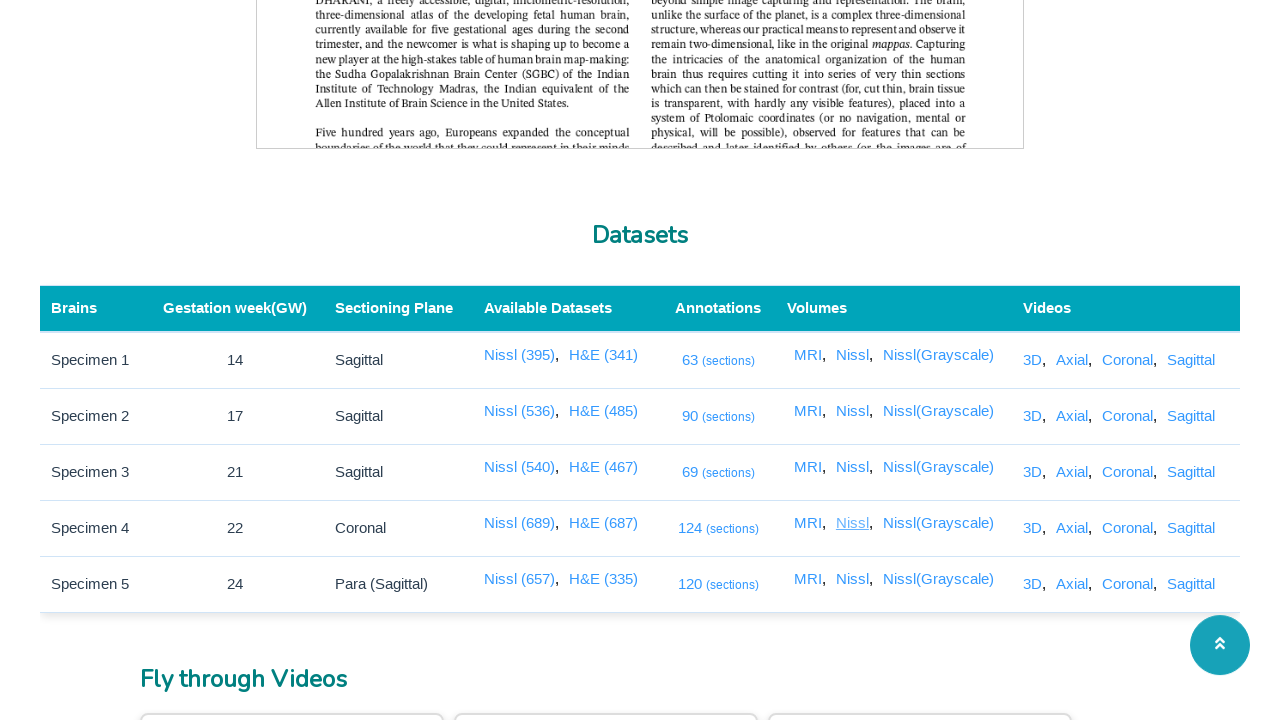

New tab opened for Nissl View 4 Link, title: SGBC - IITM
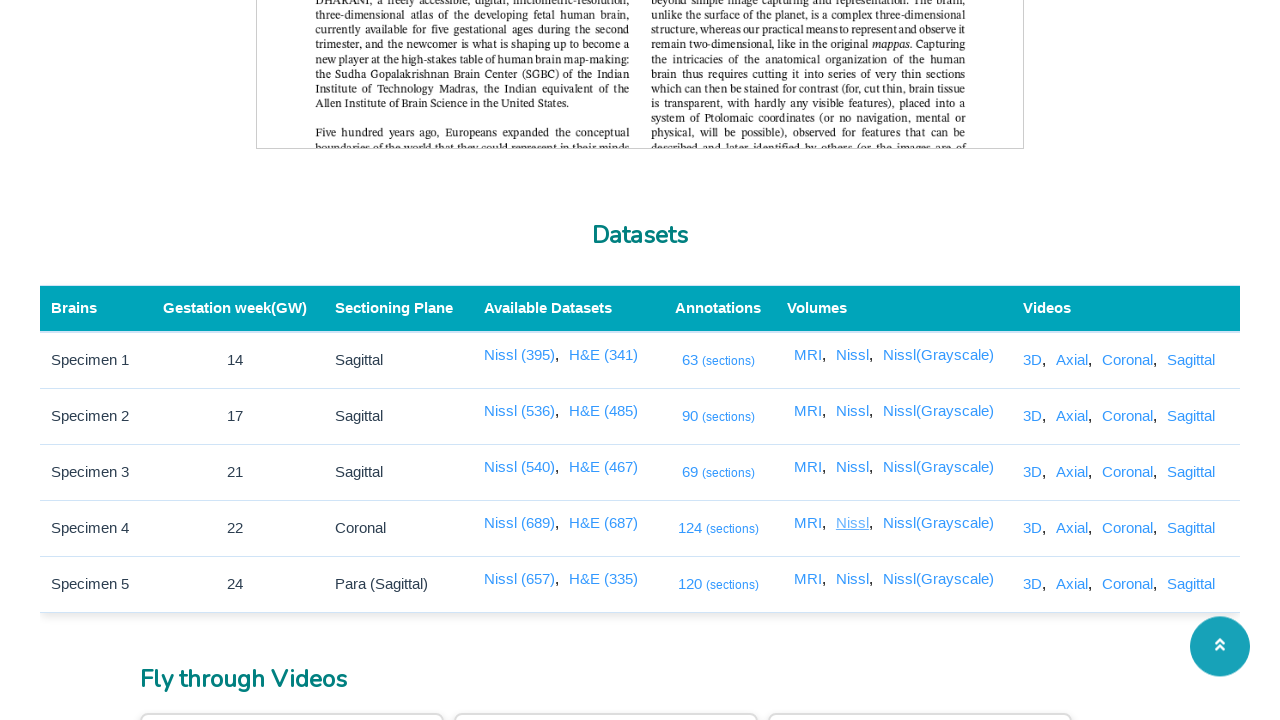

Closed new tab for Nissl View 4 Link
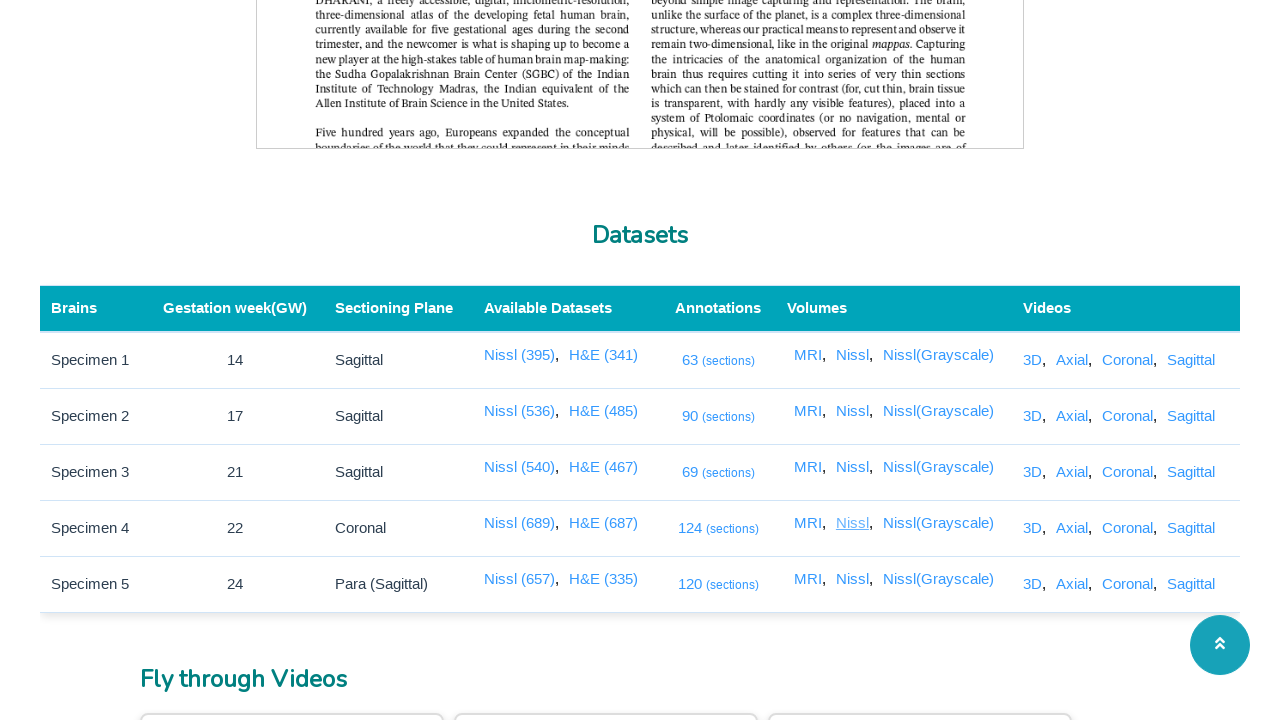

Waited for Nissl View 5 Link to be visible
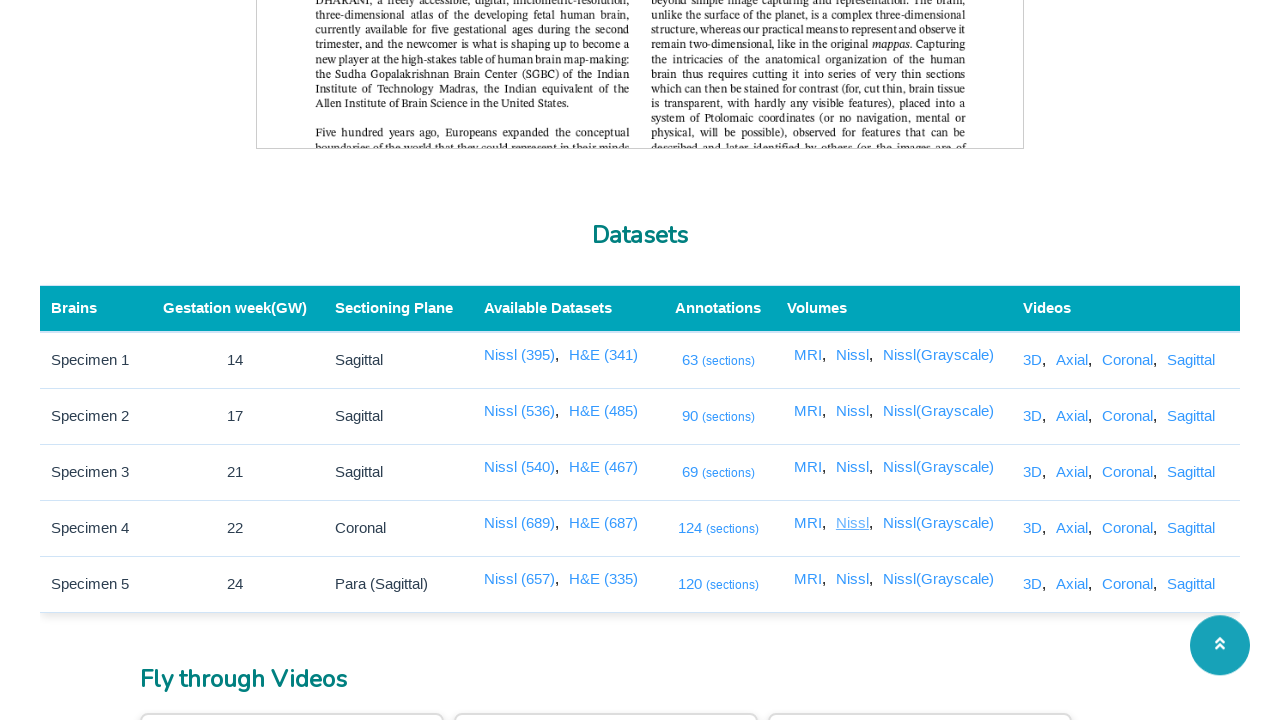

Clicked on Nissl View 5 Link at (854, 579) on a[href='/3dviewer/index.html?data=4&view=nissl']
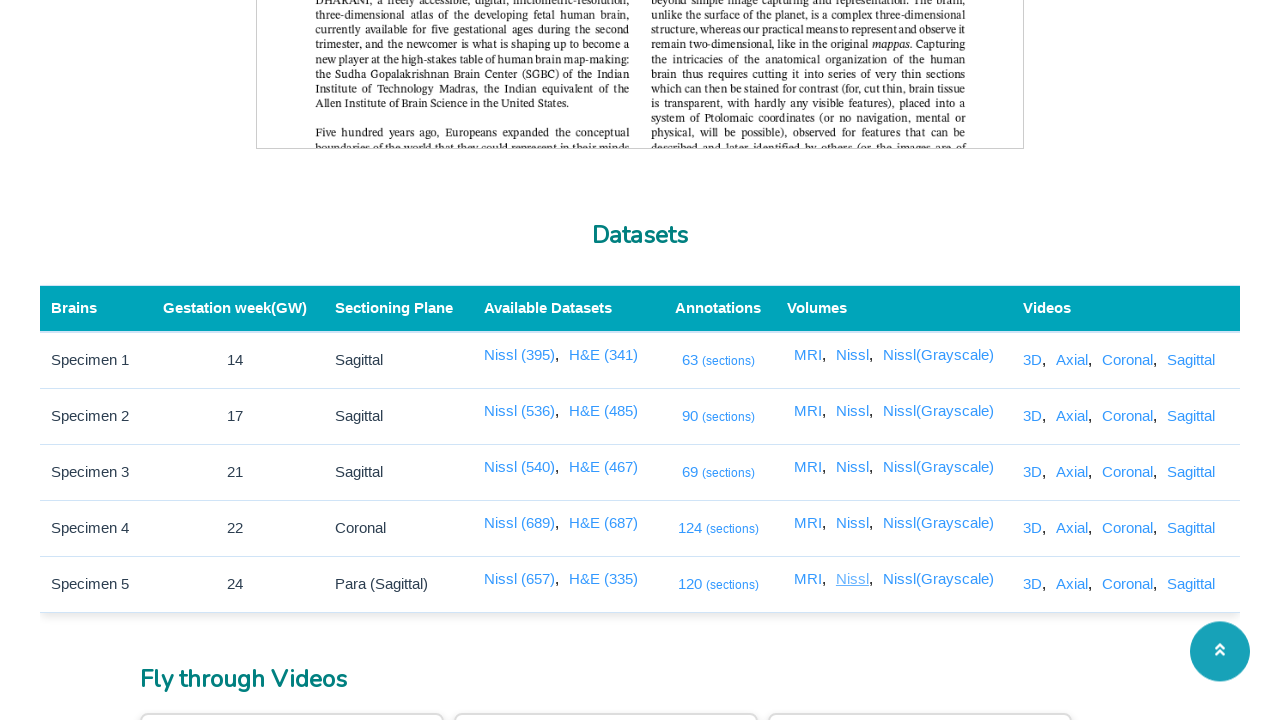

New tab opened for Nissl View 5 Link, title: SGBC - IITM
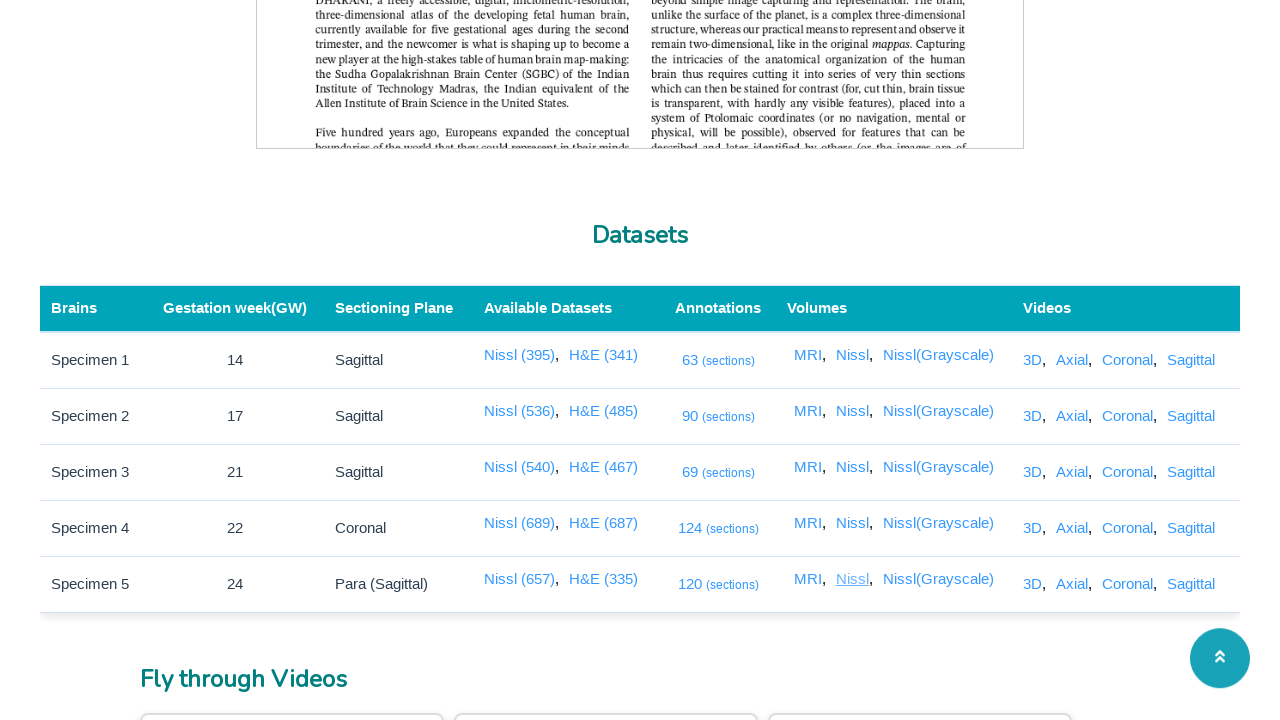

Closed new tab for Nissl View 5 Link
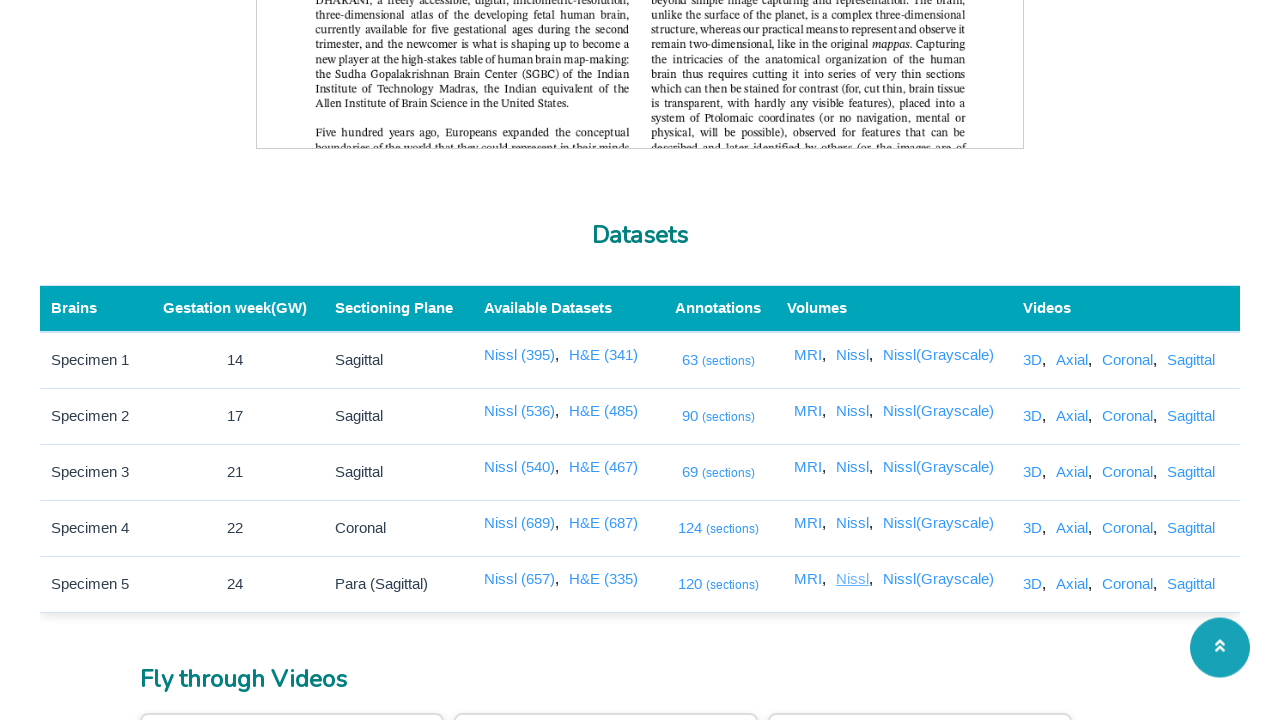

Waited for Nissl Gray Scale View 1 Link to be visible
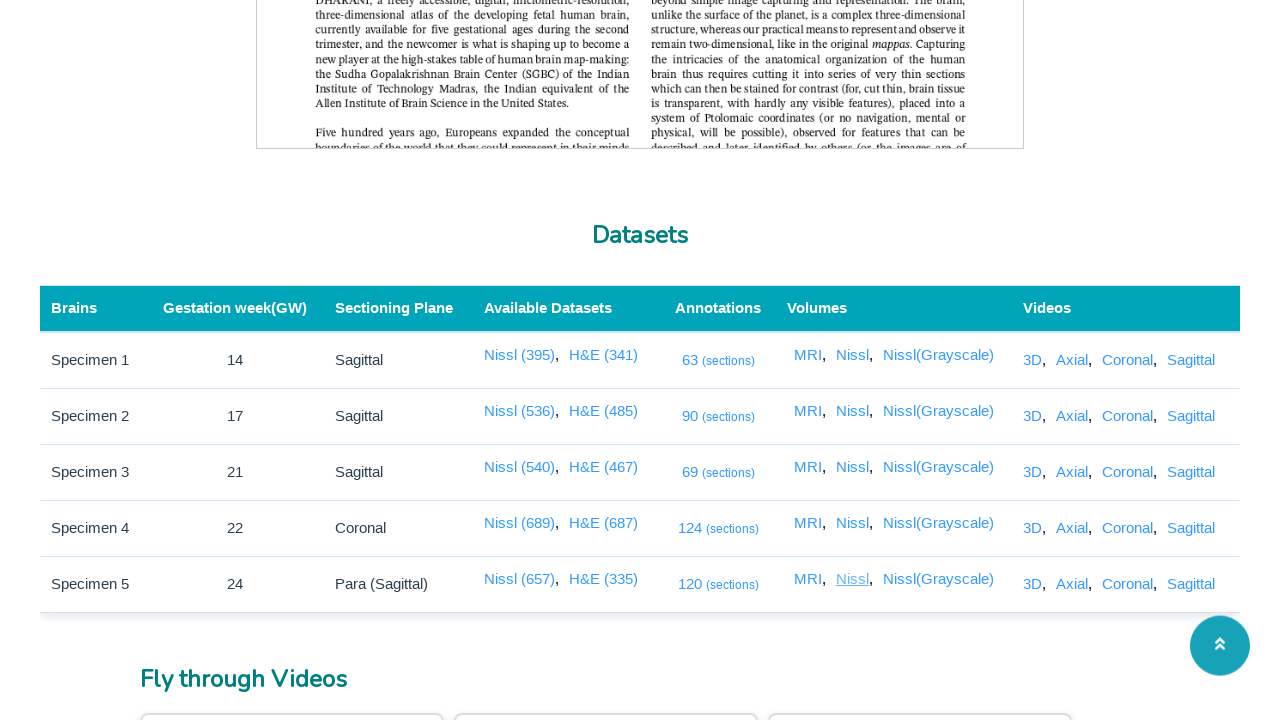

Clicked on Nissl Gray Scale View 1 Link at (938, 355) on a[href='/3dviewer/index.html?data=0&view=gray']
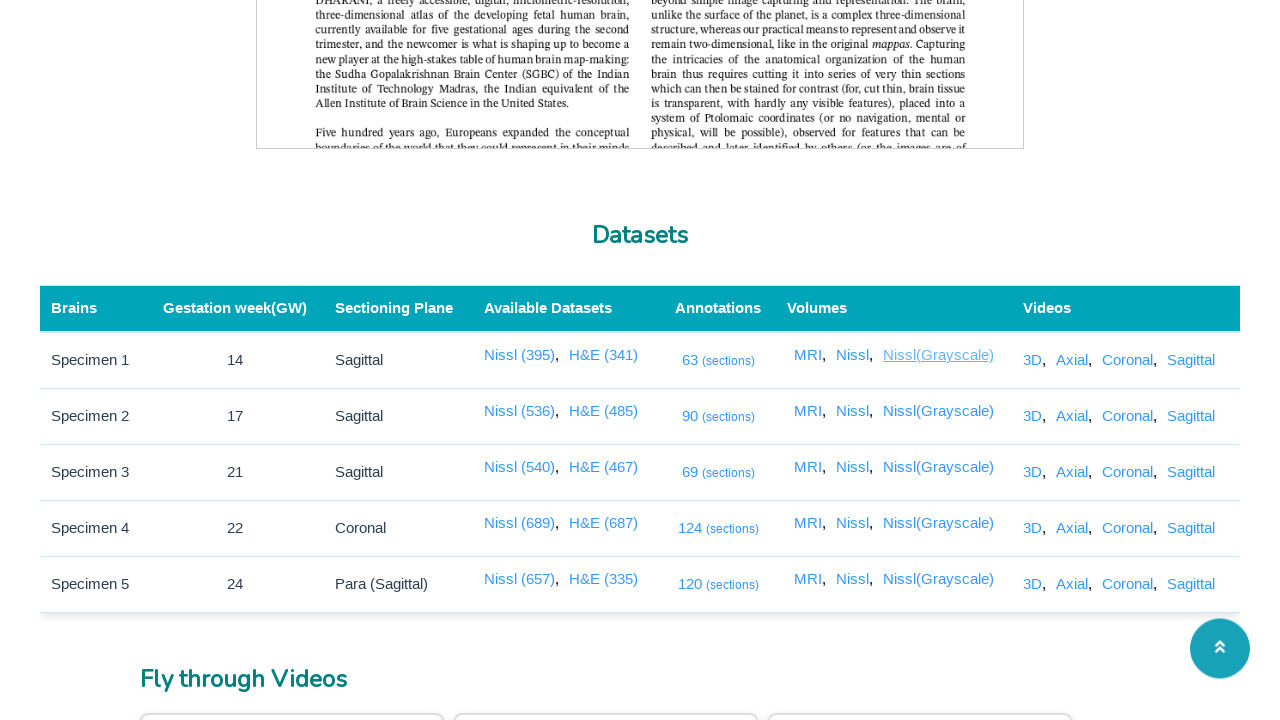

New tab opened for Nissl Gray Scale View 1 Link, title: SGBC - IITM
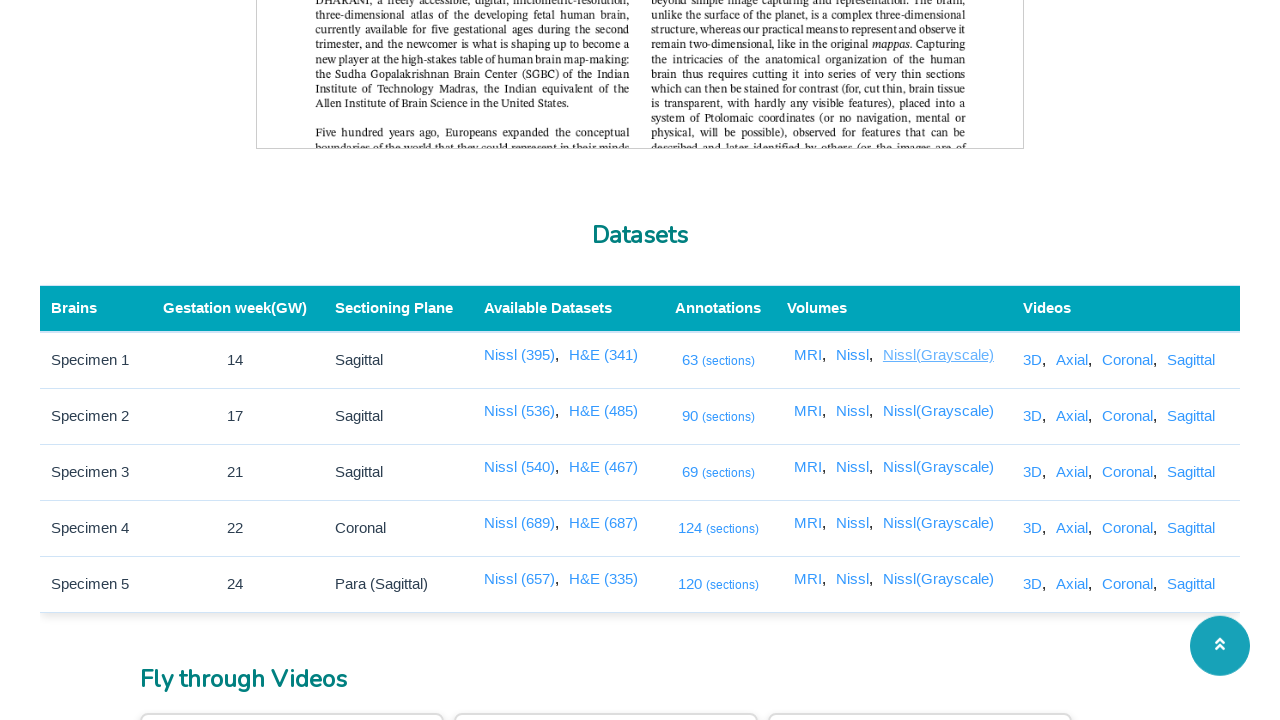

Closed new tab for Nissl Gray Scale View 1 Link
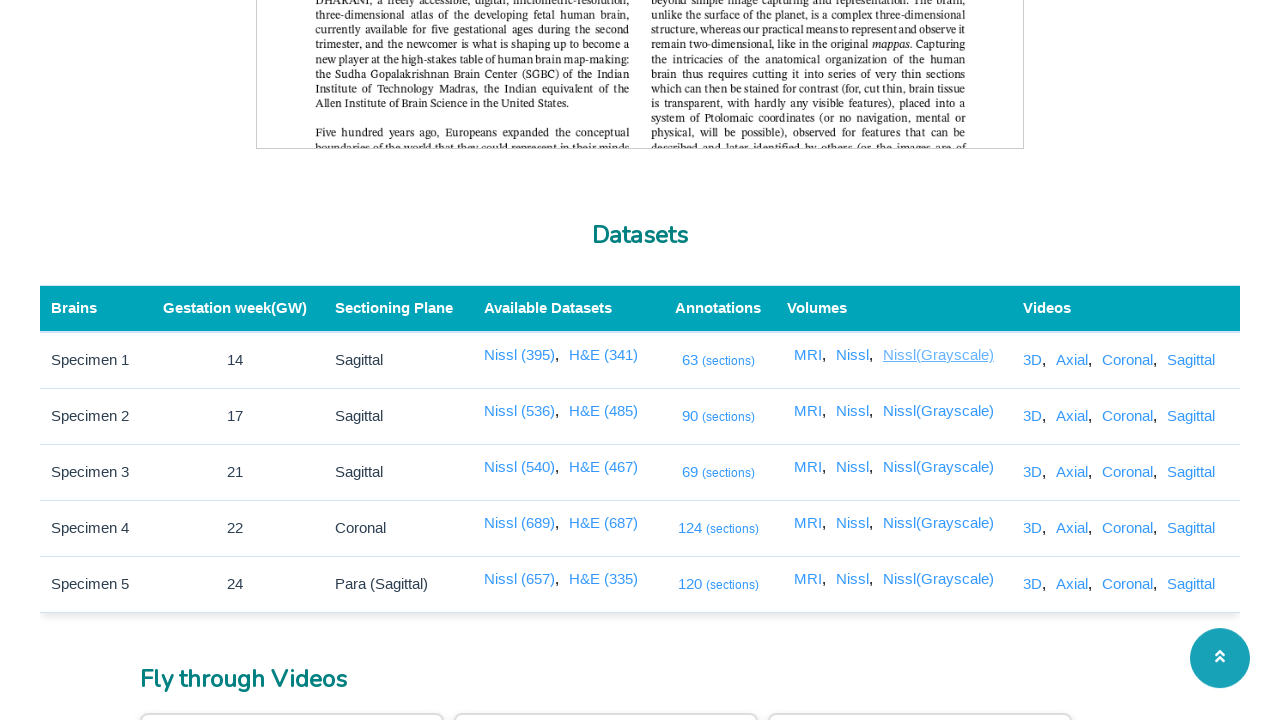

Waited for Nissl Gray Scale View 2 Link to be visible
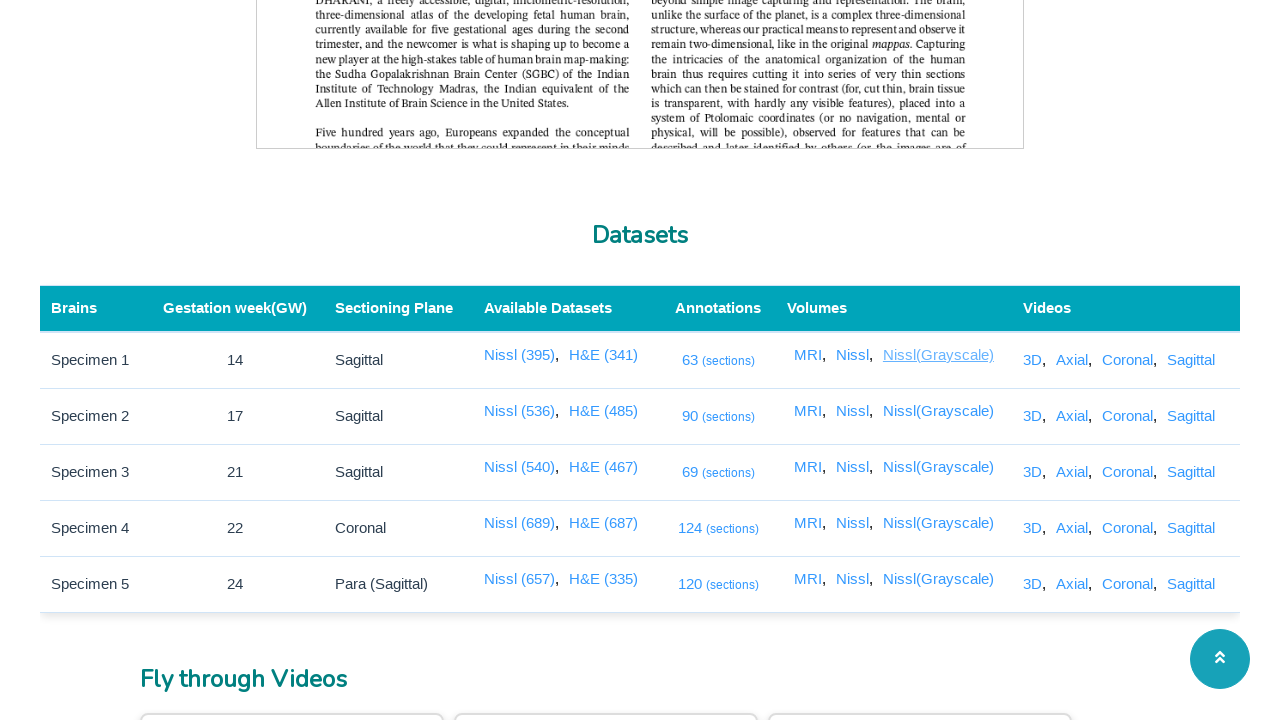

Clicked on Nissl Gray Scale View 2 Link at (938, 411) on a[href='/3dviewer/index.html?data=1&view=gray']
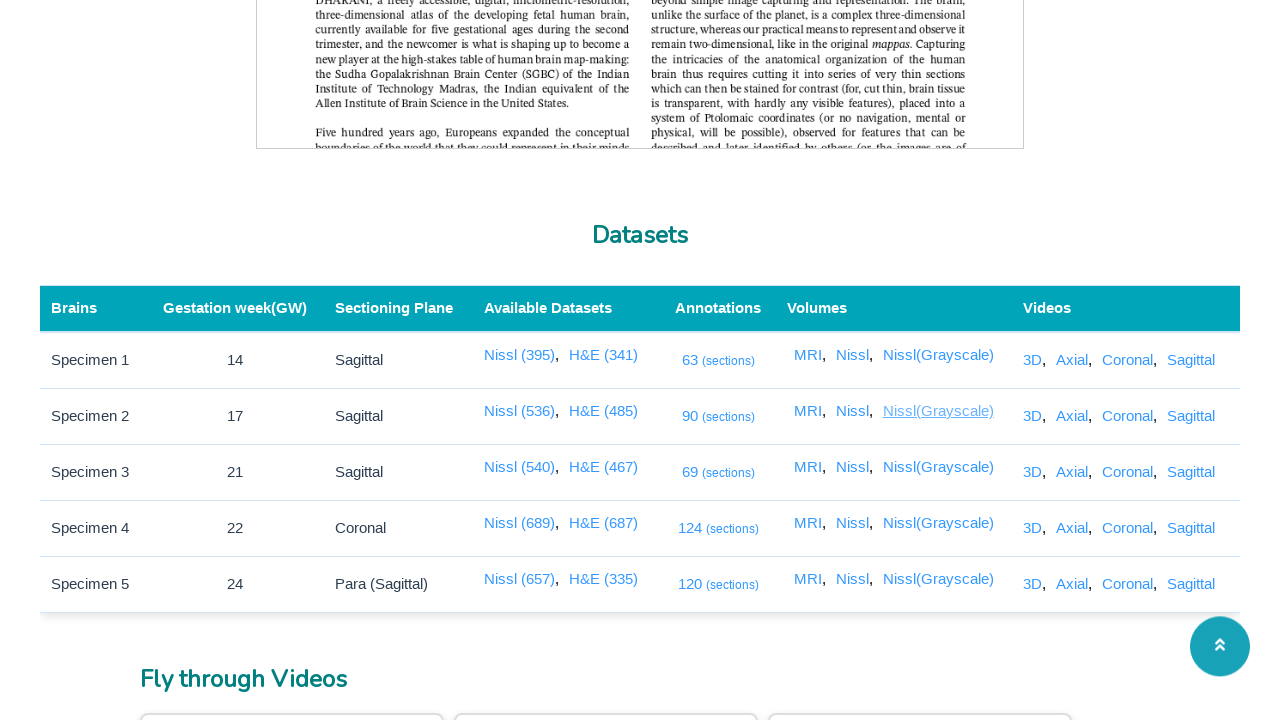

New tab opened for Nissl Gray Scale View 2 Link, title: SGBC - IITM
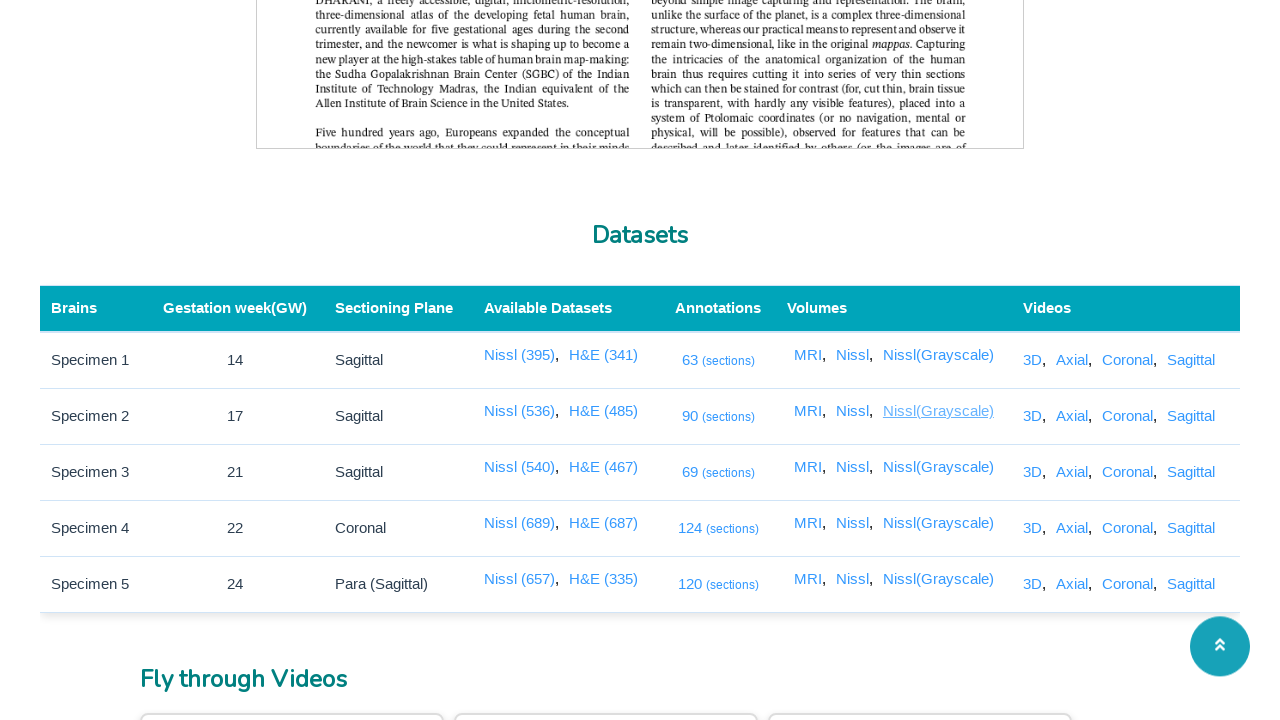

Closed new tab for Nissl Gray Scale View 2 Link
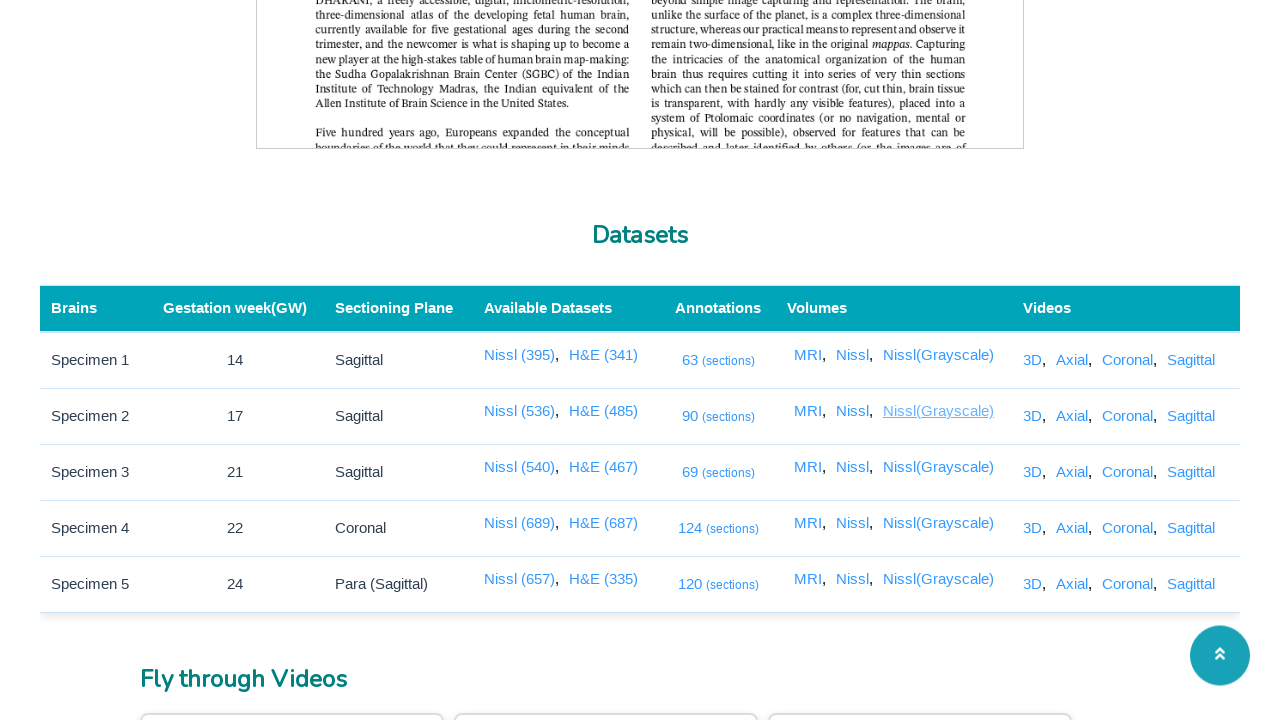

Waited for Nissl Gray Scale View 3 Link to be visible
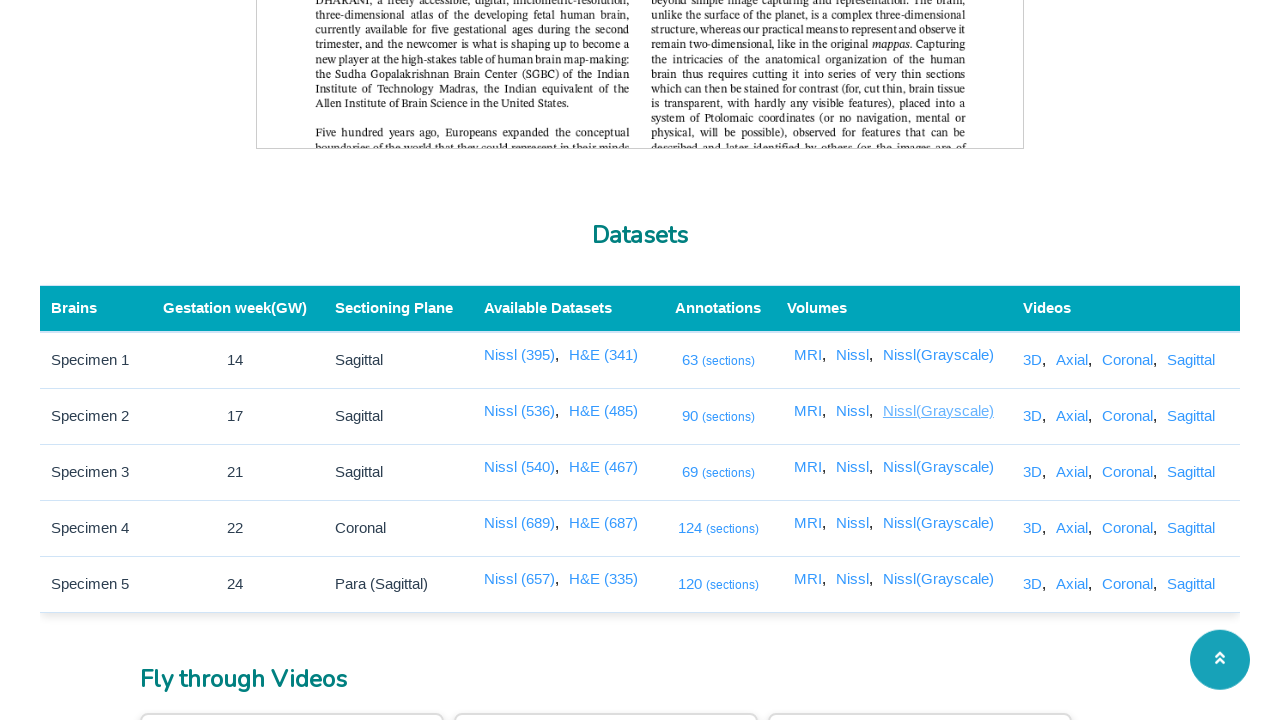

Clicked on Nissl Gray Scale View 3 Link at (938, 467) on a[href='/3dviewer/index.html?data=2&view=gray']
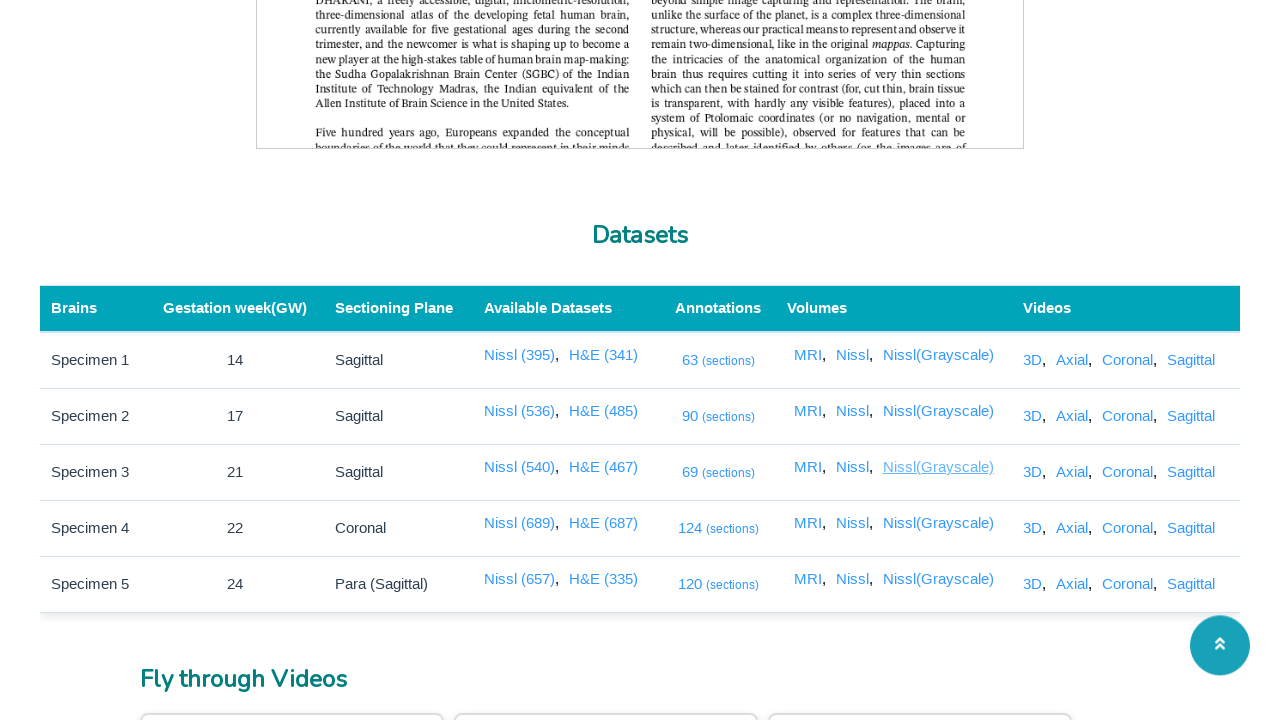

New tab opened for Nissl Gray Scale View 3 Link, title: SGBC - IITM
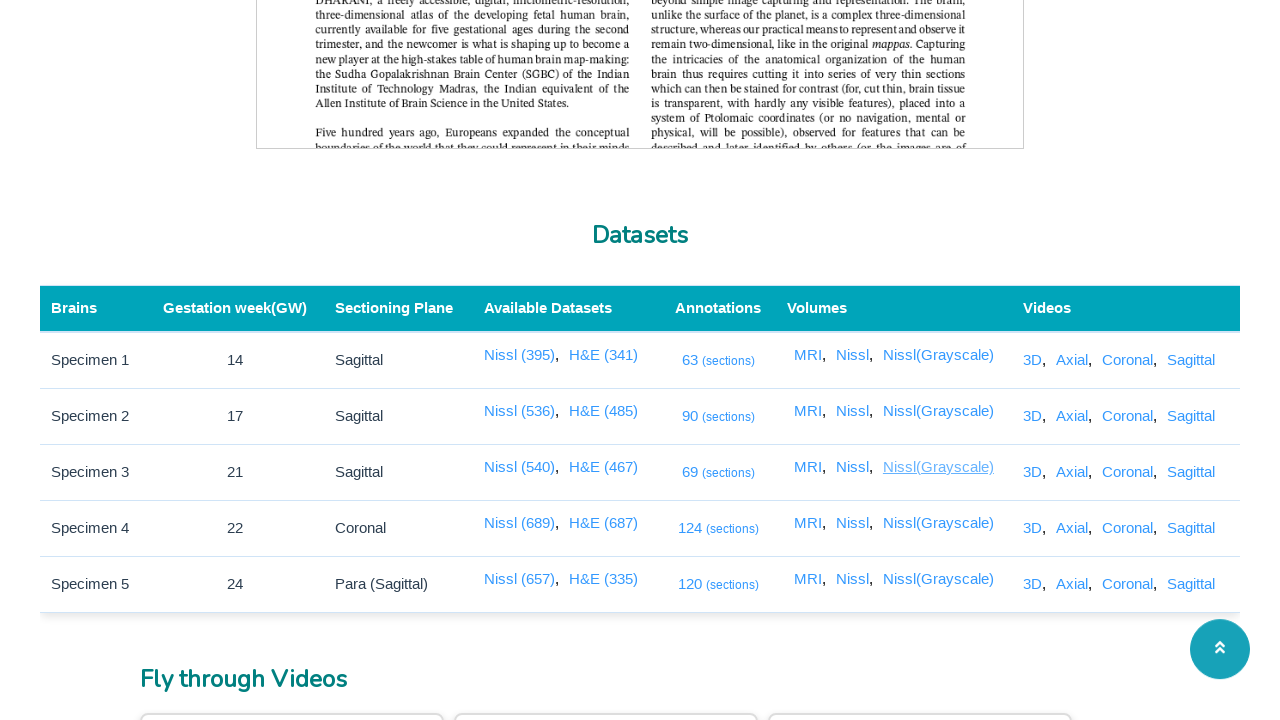

Closed new tab for Nissl Gray Scale View 3 Link
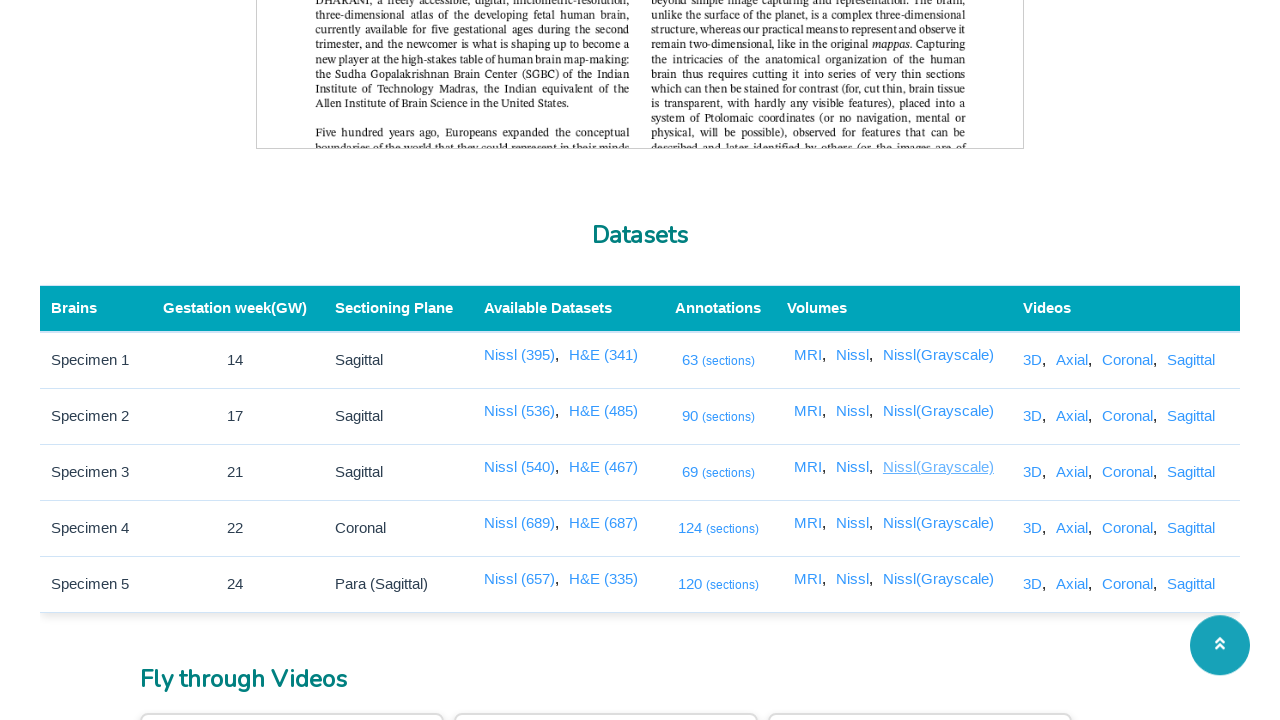

Waited for Nissl Gray Scale View 4 Link to be visible
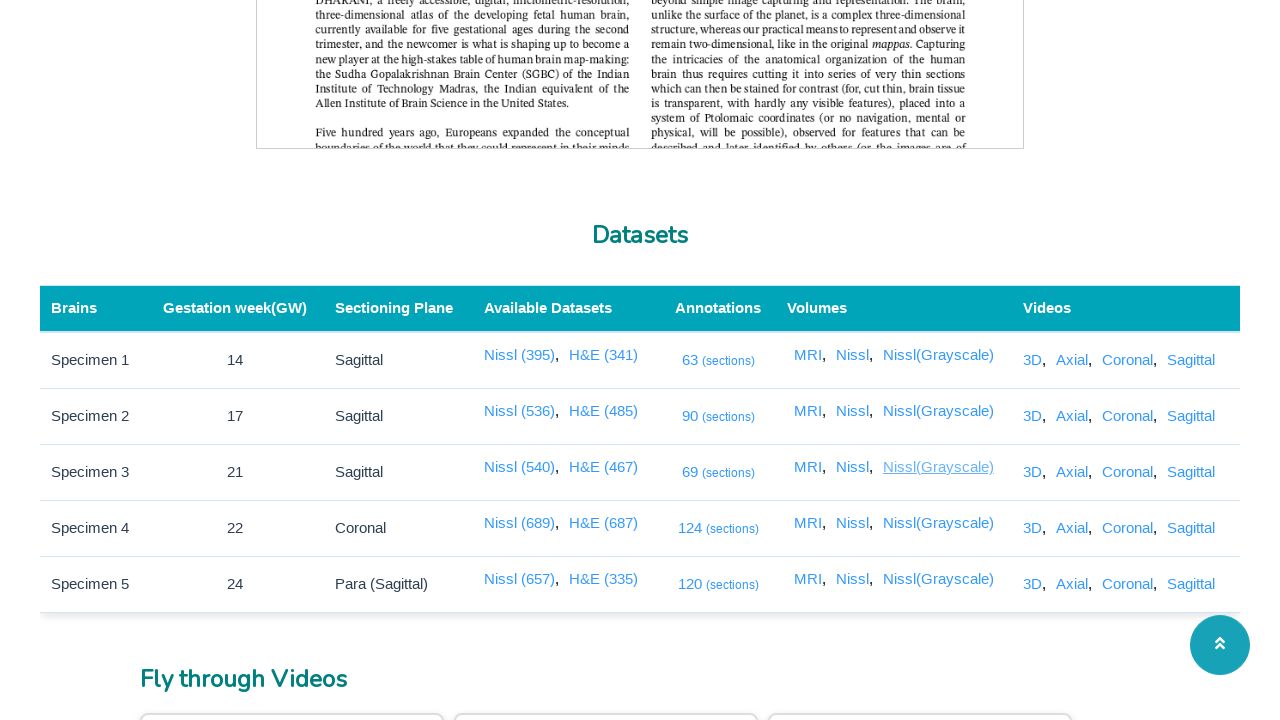

Clicked on Nissl Gray Scale View 4 Link at (938, 523) on a[href='/3dviewer/index.html?data=3&view=gray']
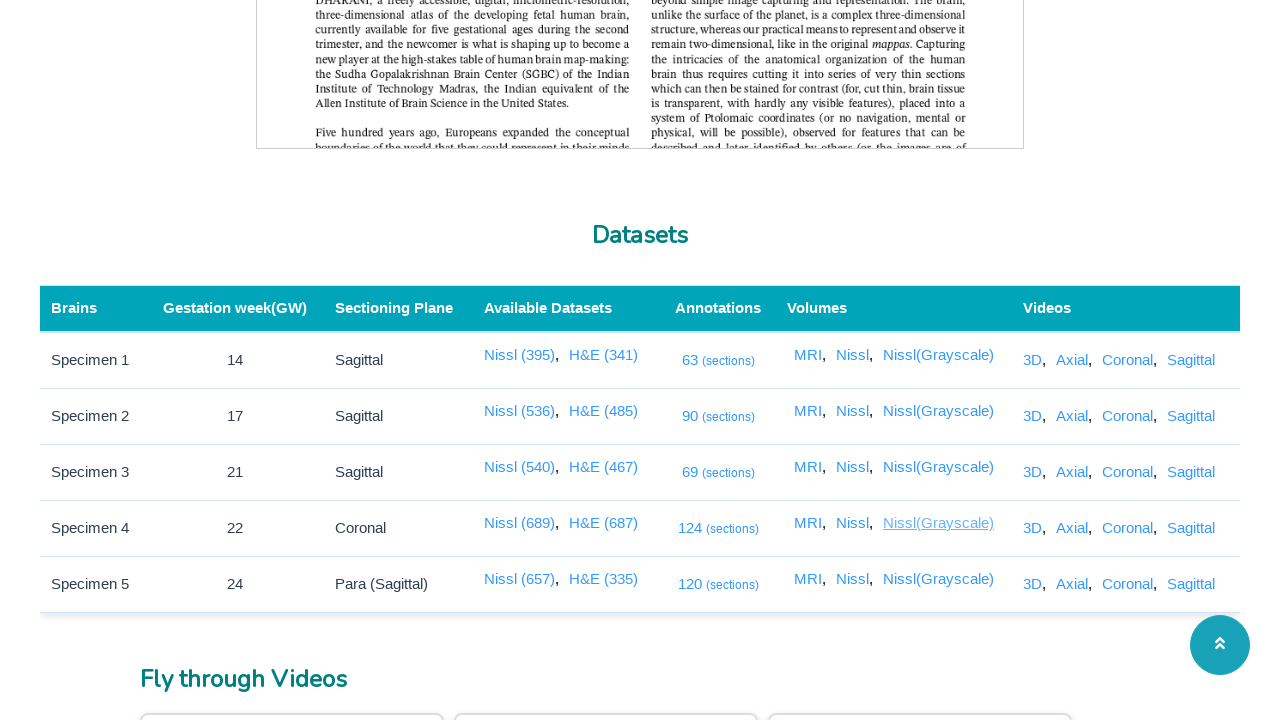

New tab opened for Nissl Gray Scale View 4 Link, title: SGBC - IITM
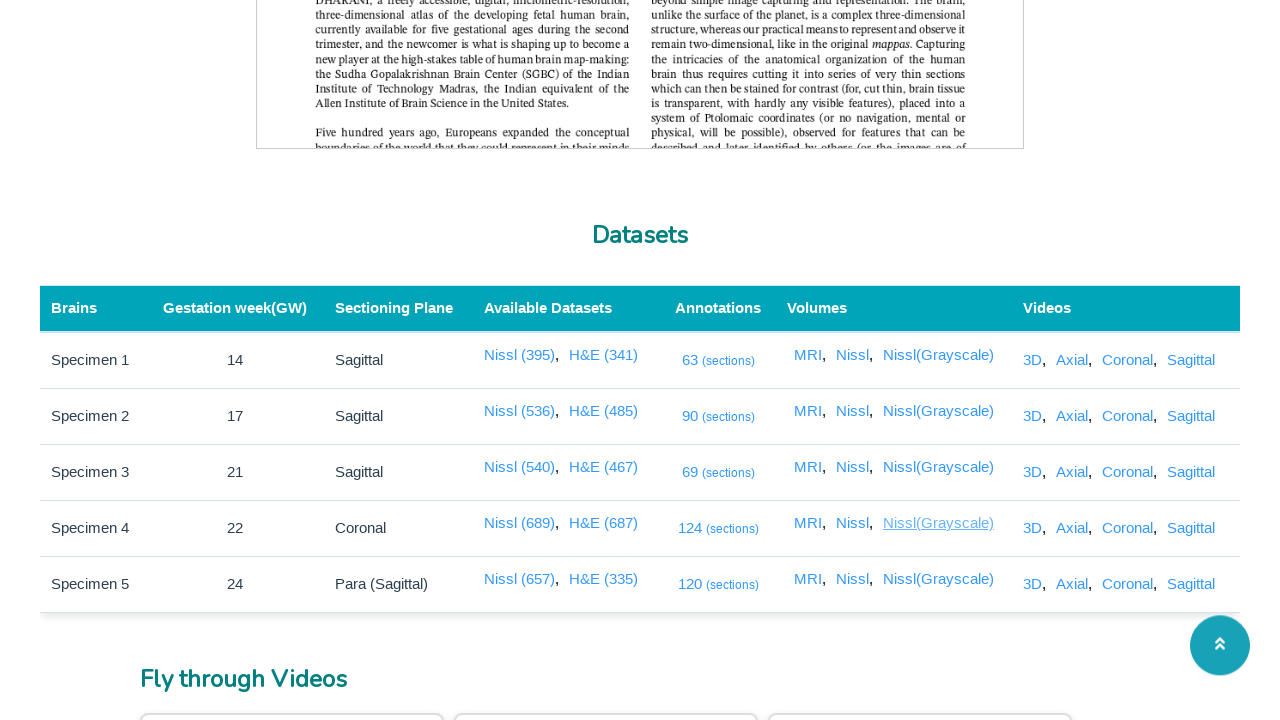

Closed new tab for Nissl Gray Scale View 4 Link
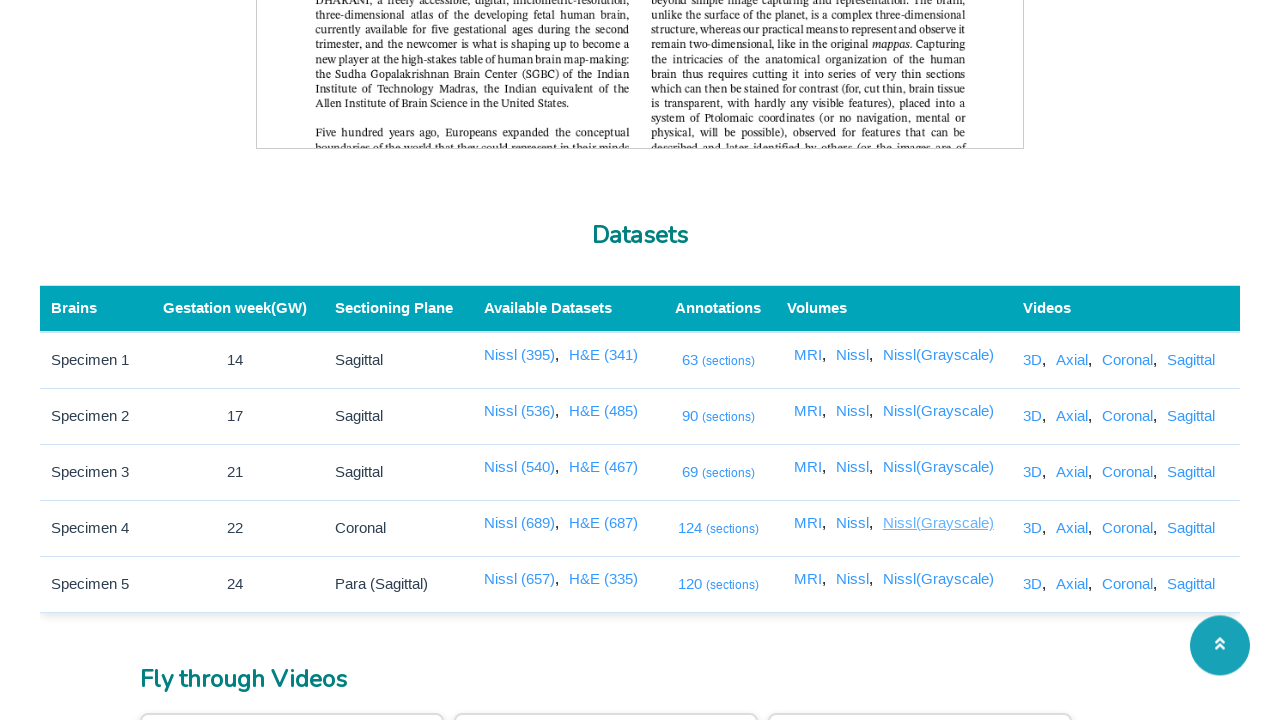

Waited for Nissl Gray Scale View 5 Link to be visible
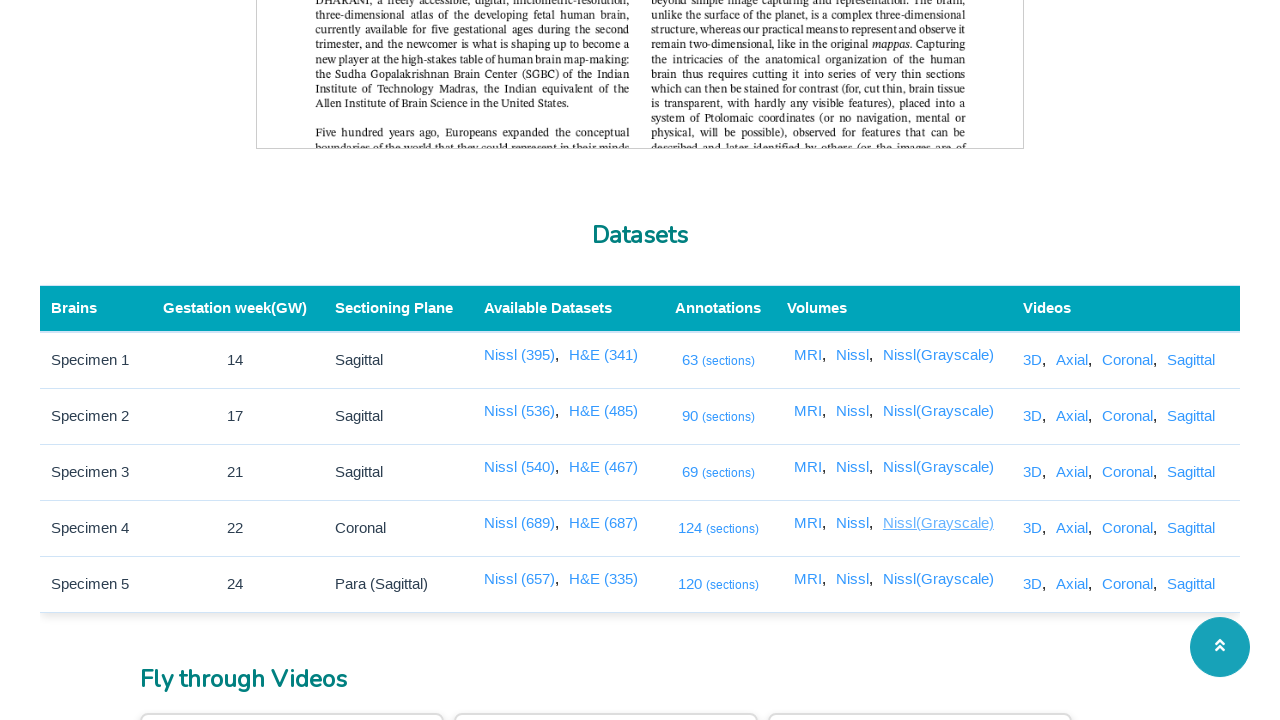

Clicked on Nissl Gray Scale View 5 Link at (938, 579) on a[href='/3dviewer/index.html?data=4&view=gray']
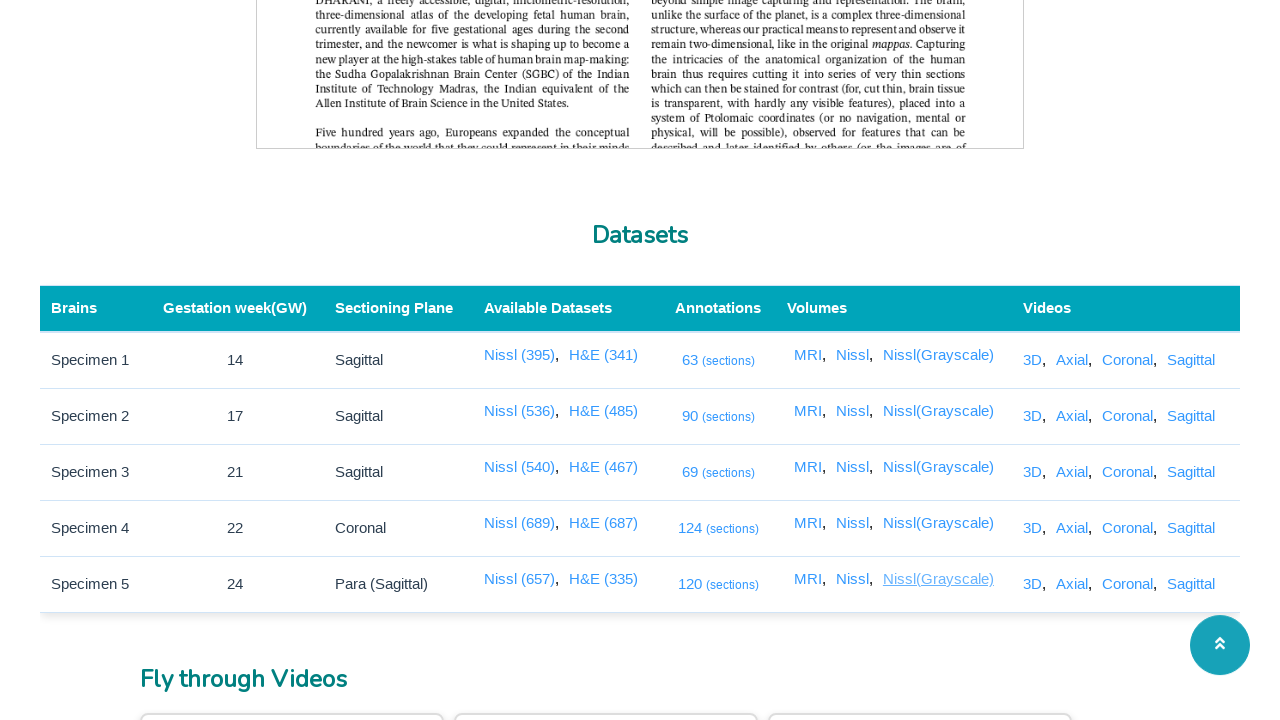

New tab opened for Nissl Gray Scale View 5 Link, title: SGBC - IITM
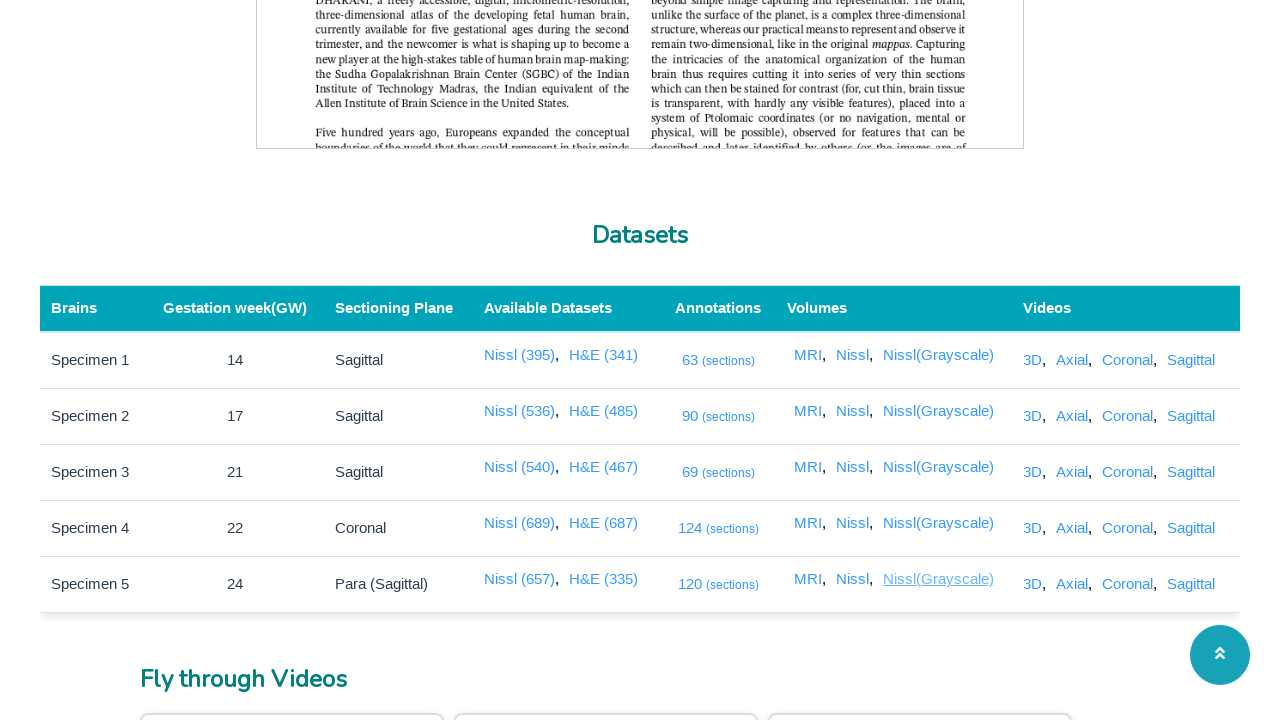

Closed new tab for Nissl Gray Scale View 5 Link
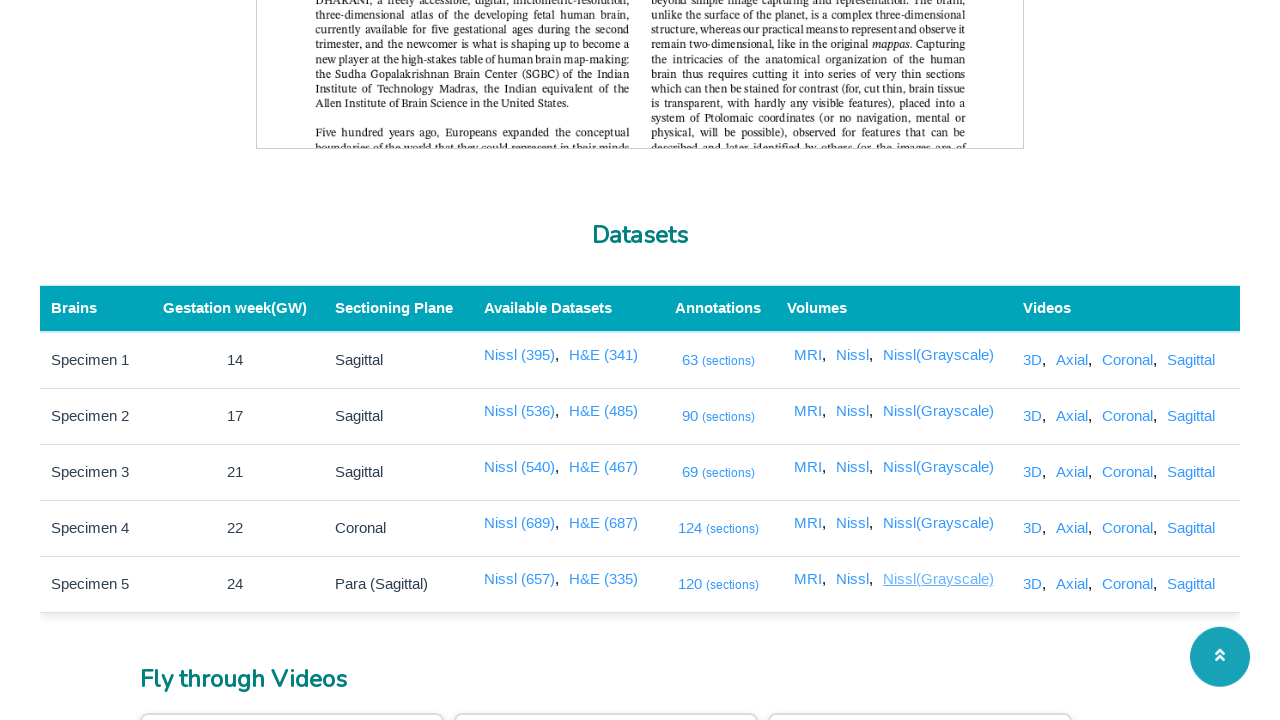

Link validation test completed successfully
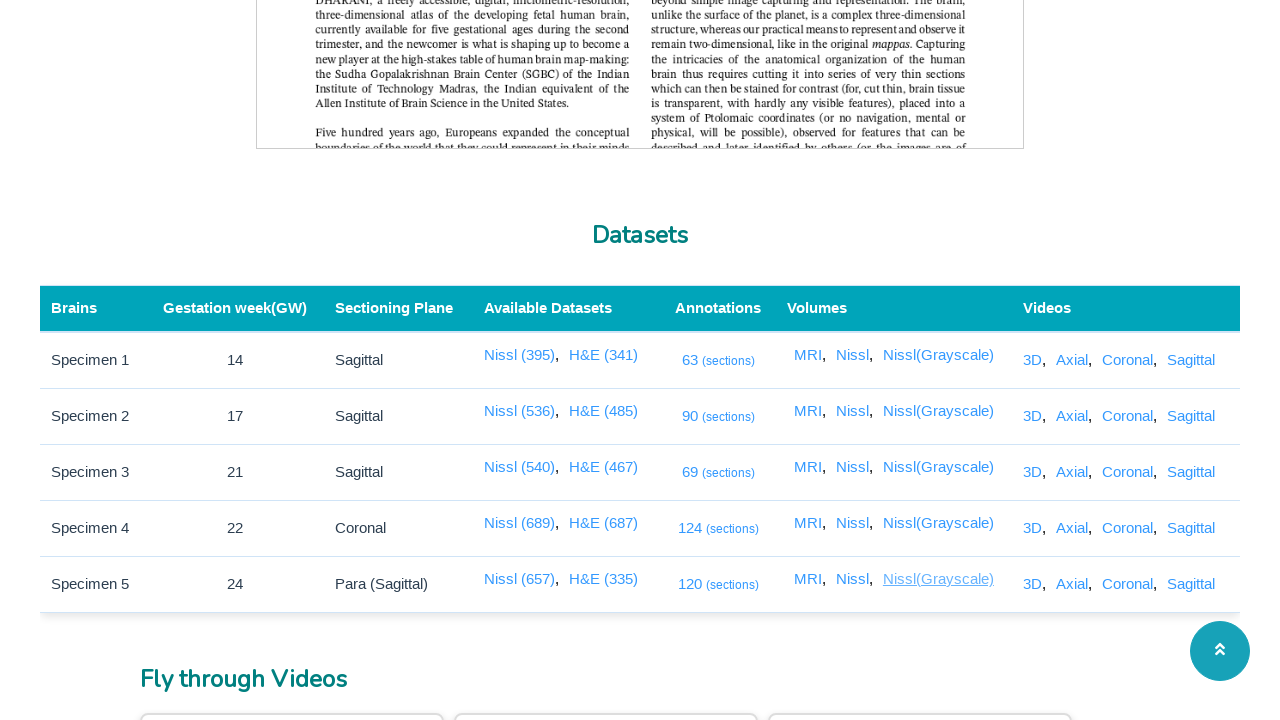

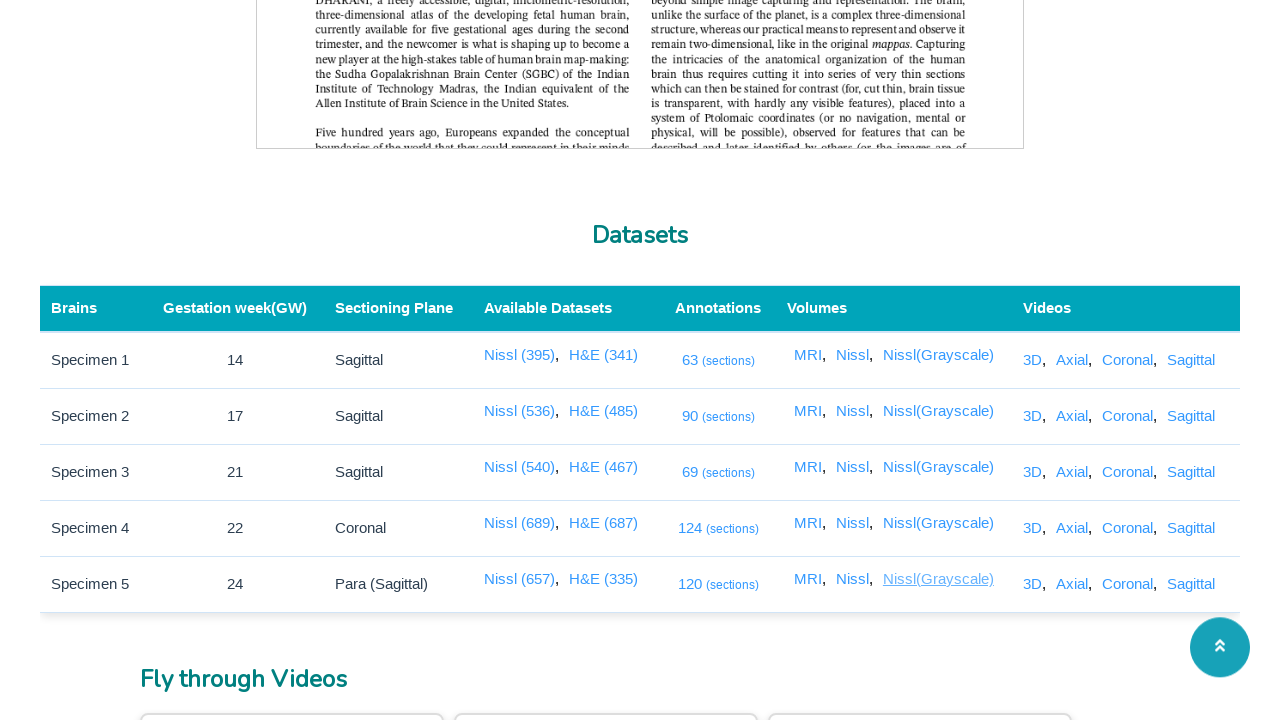